Tests filling a large form by entering text into all input fields and clicking the submit button

Starting URL: http://suninjuly.github.io/huge_form.html

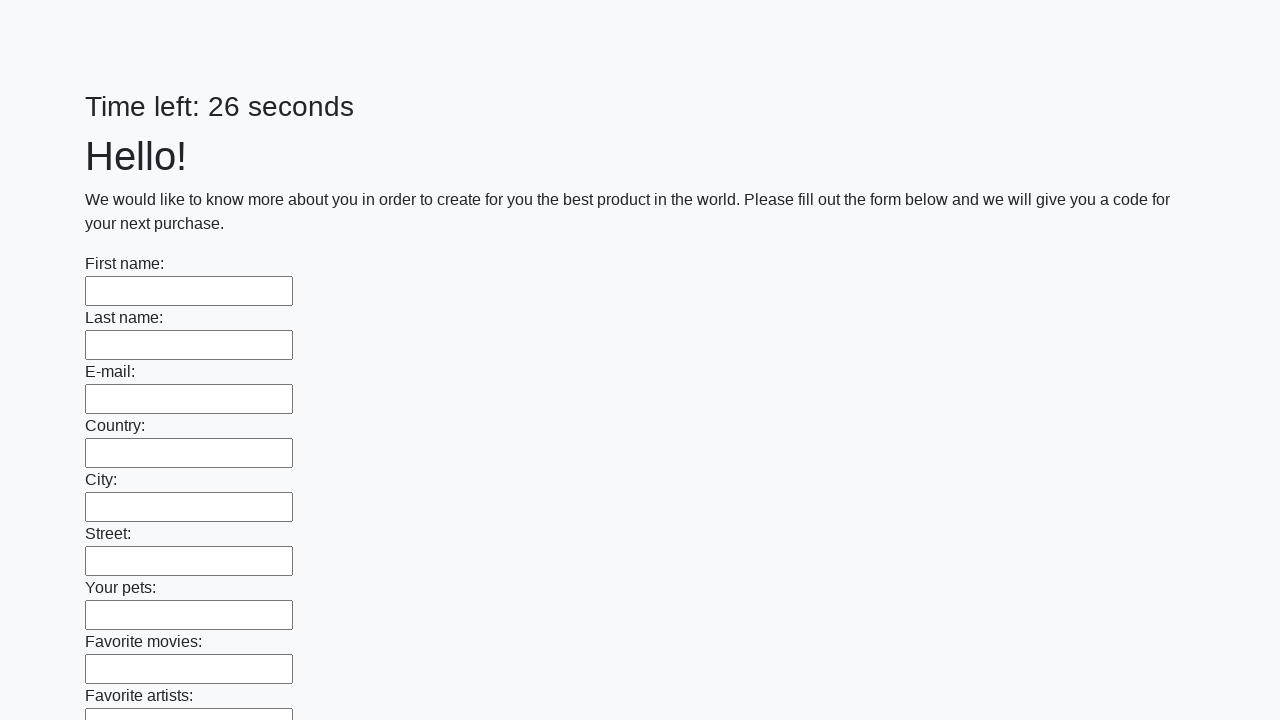

Located all input elements on the form
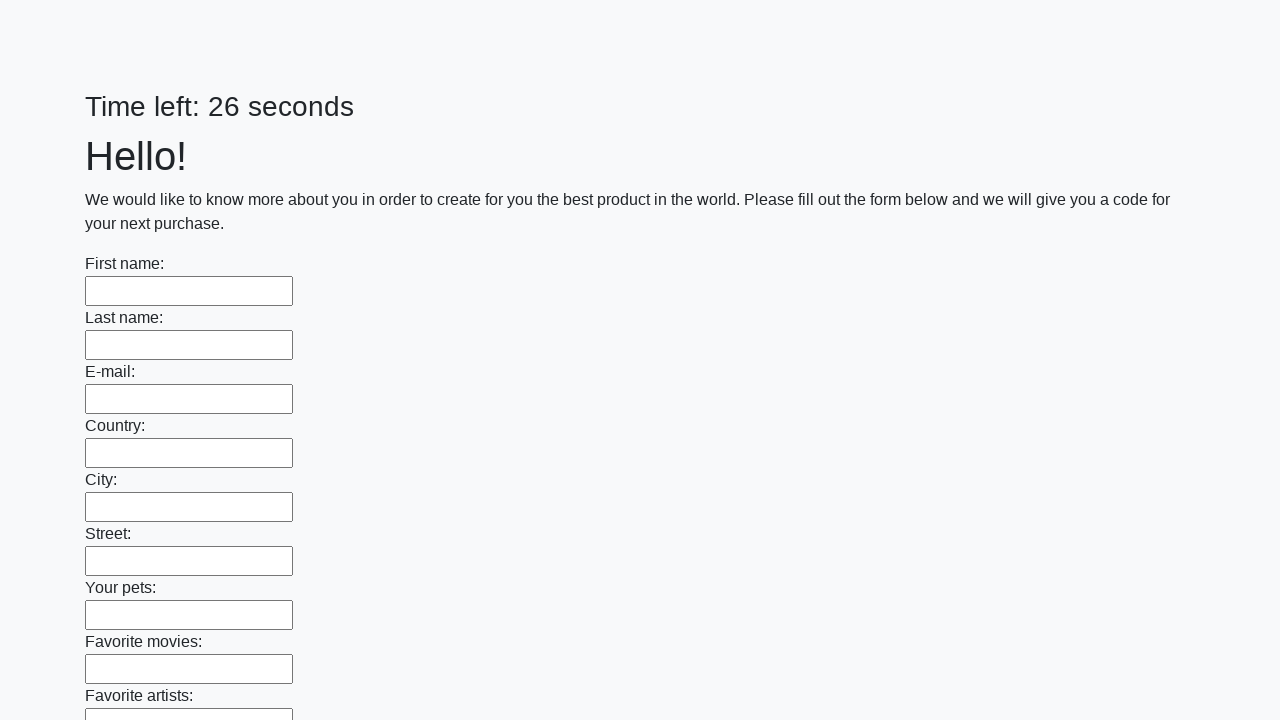

Filled an input field with 'TestAnswer123' on input >> nth=0
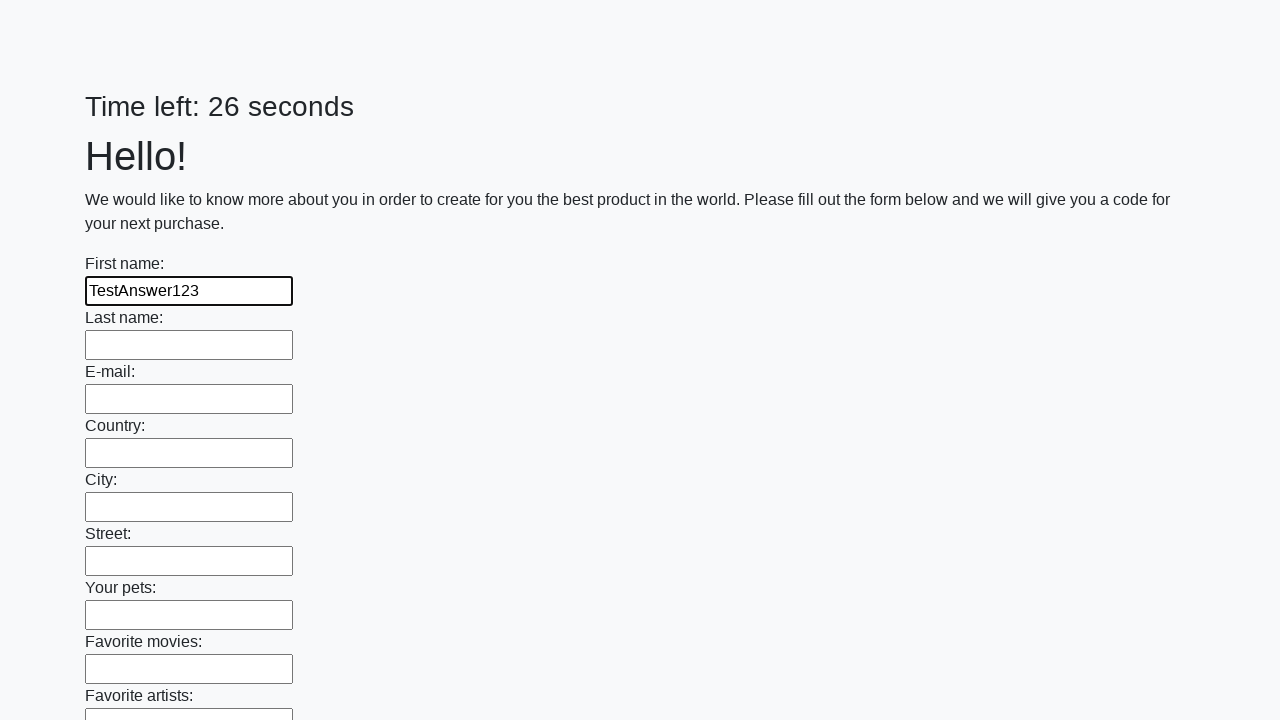

Filled an input field with 'TestAnswer123' on input >> nth=1
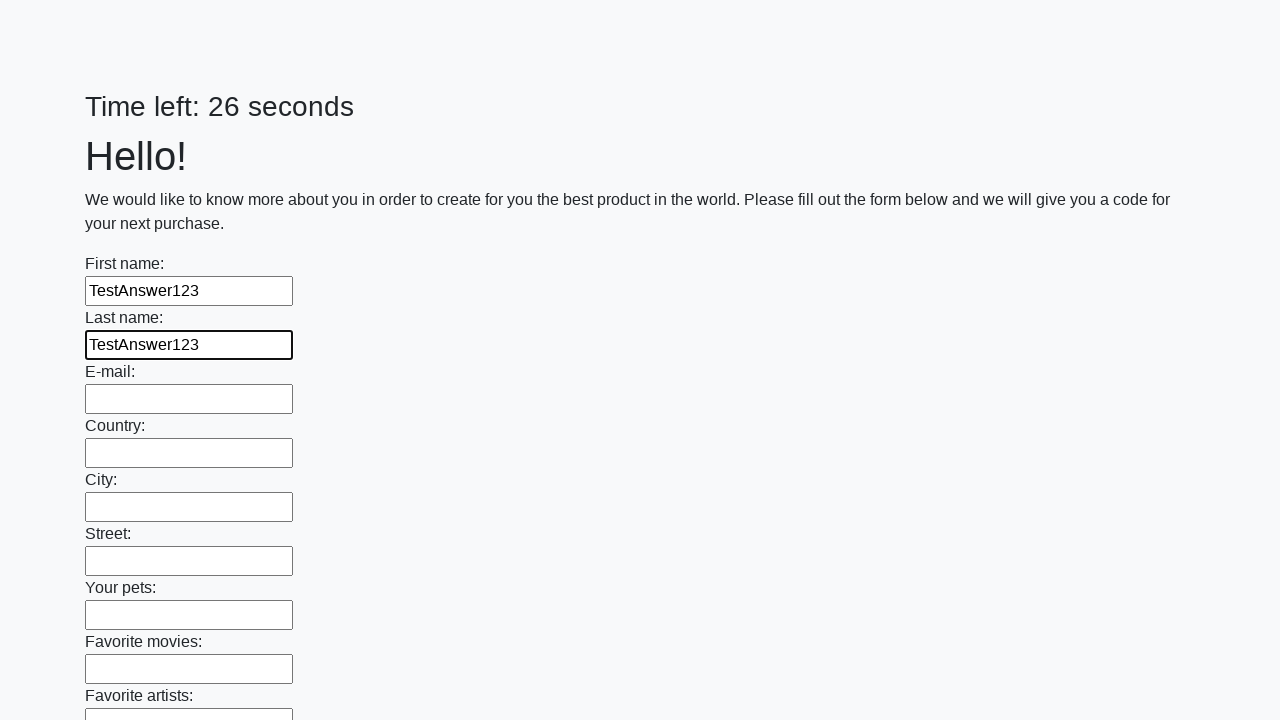

Filled an input field with 'TestAnswer123' on input >> nth=2
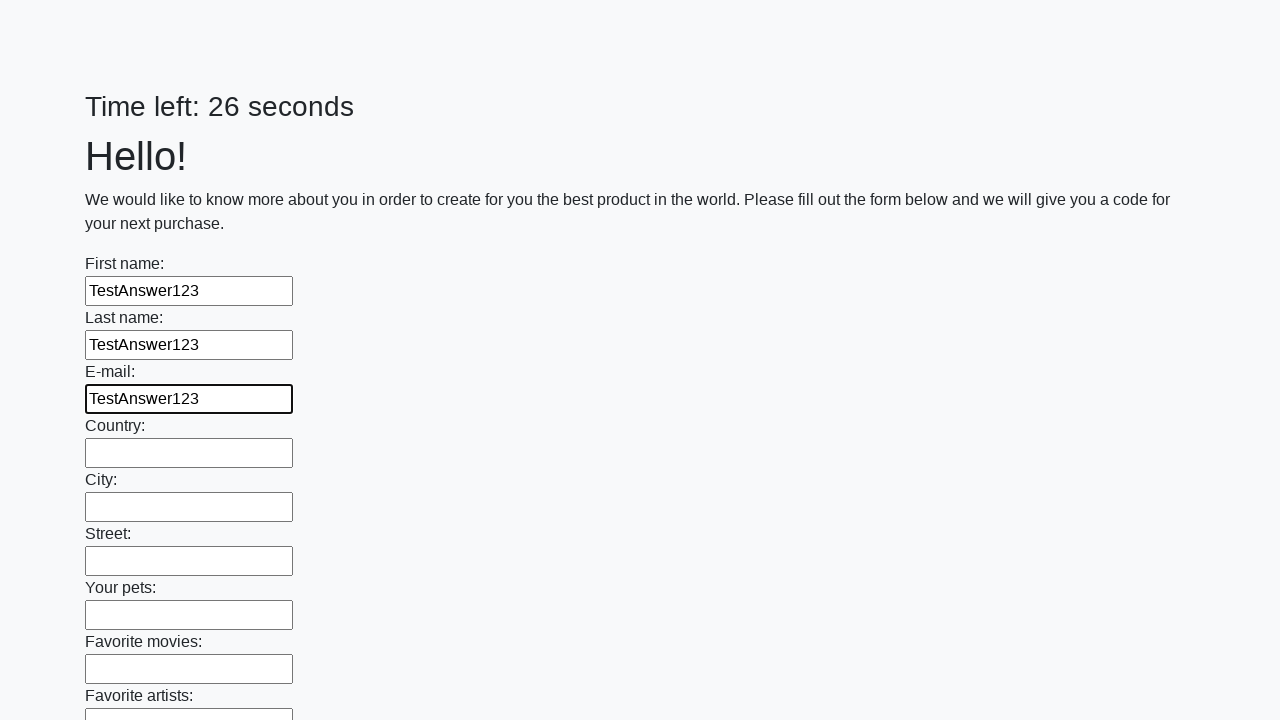

Filled an input field with 'TestAnswer123' on input >> nth=3
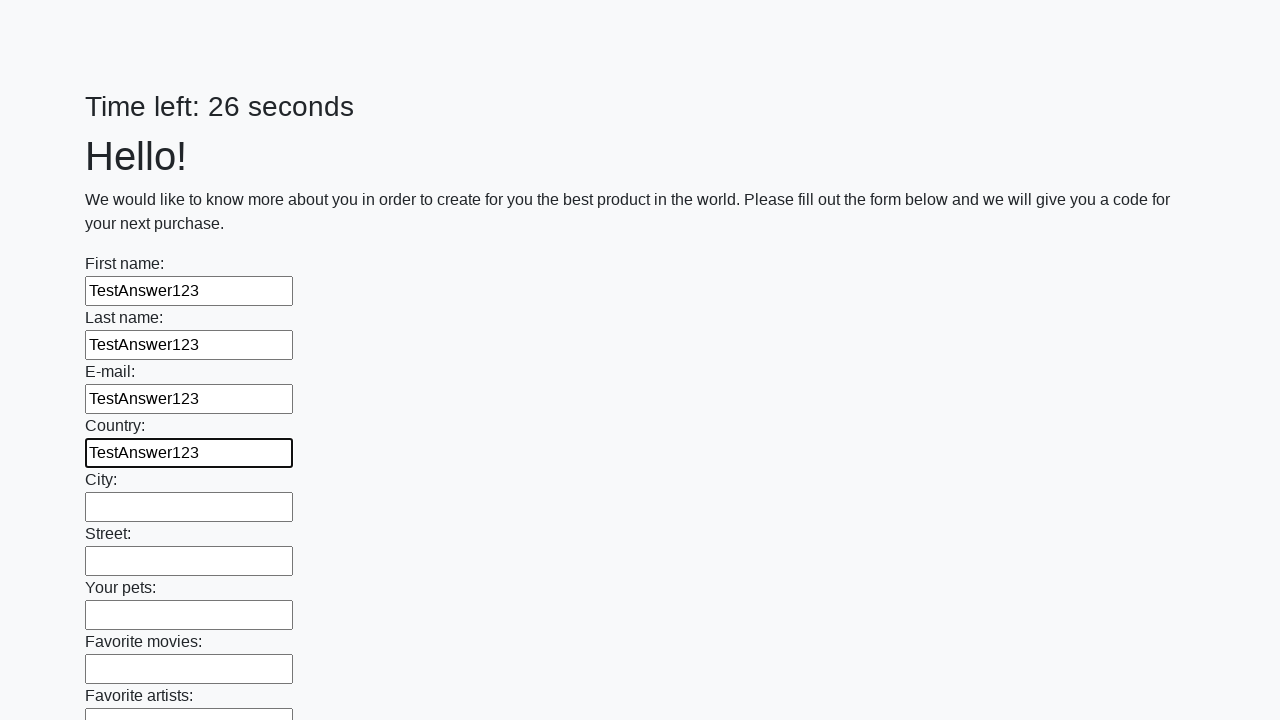

Filled an input field with 'TestAnswer123' on input >> nth=4
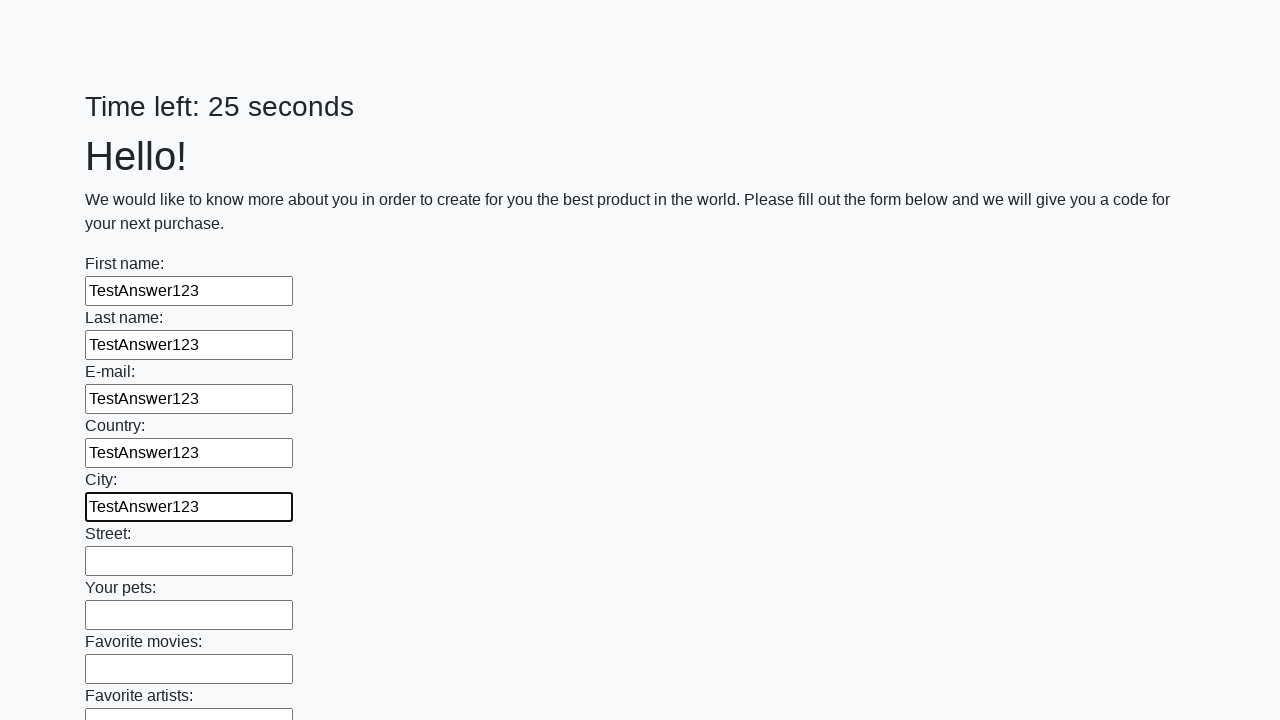

Filled an input field with 'TestAnswer123' on input >> nth=5
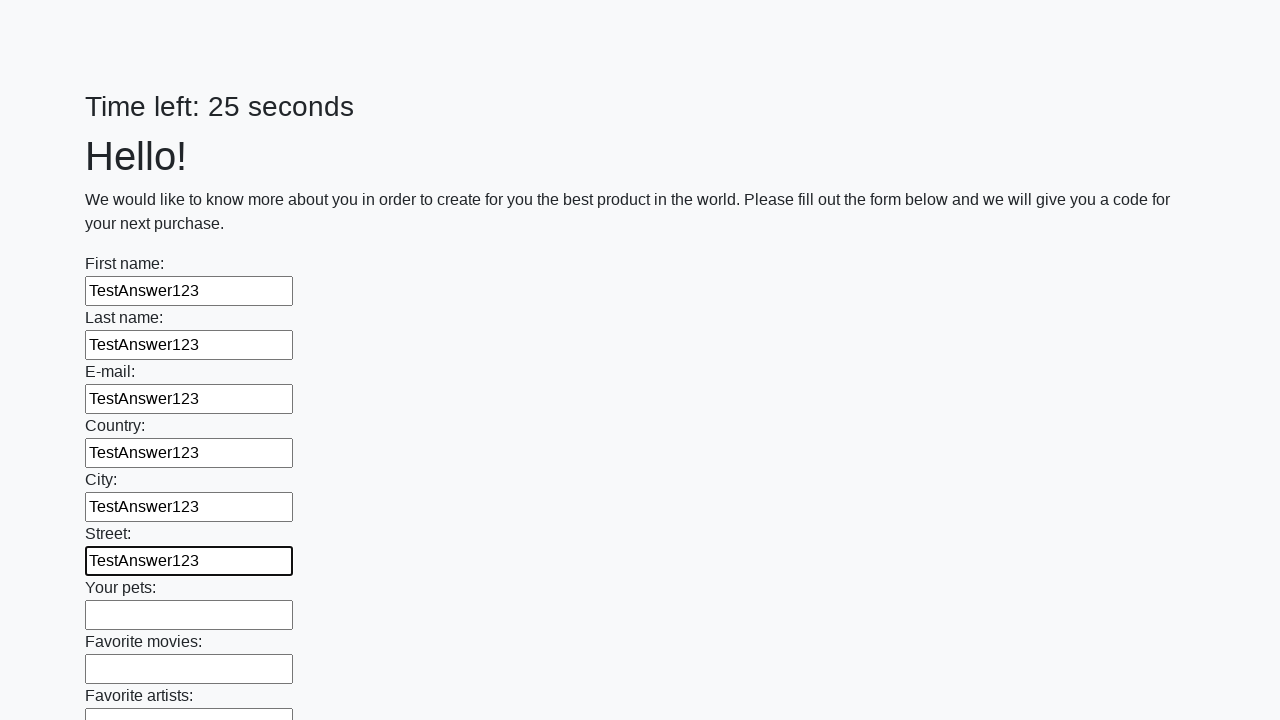

Filled an input field with 'TestAnswer123' on input >> nth=6
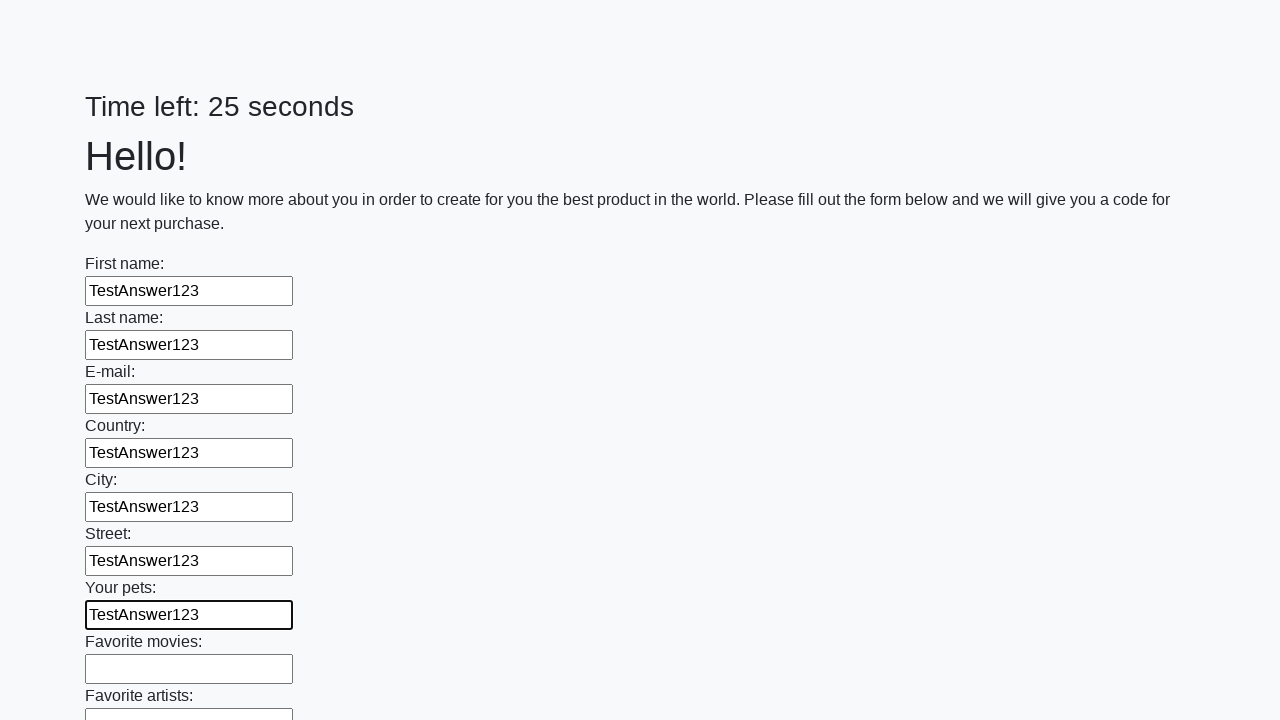

Filled an input field with 'TestAnswer123' on input >> nth=7
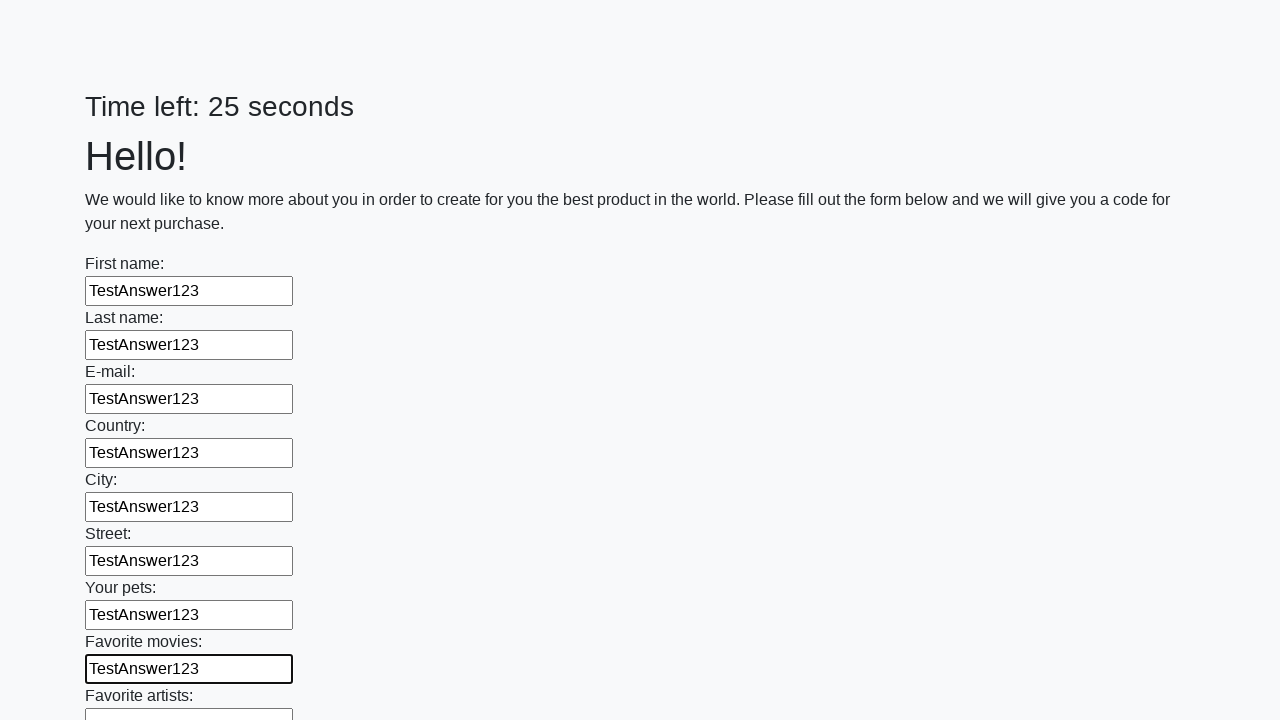

Filled an input field with 'TestAnswer123' on input >> nth=8
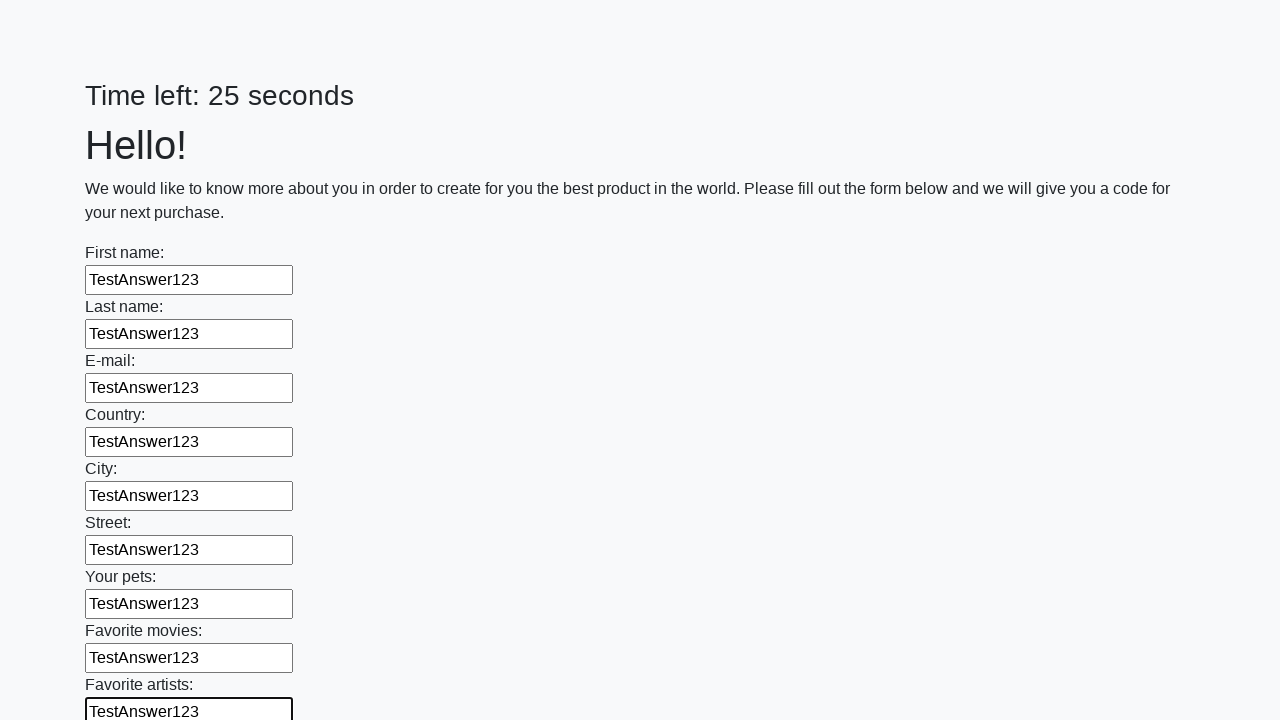

Filled an input field with 'TestAnswer123' on input >> nth=9
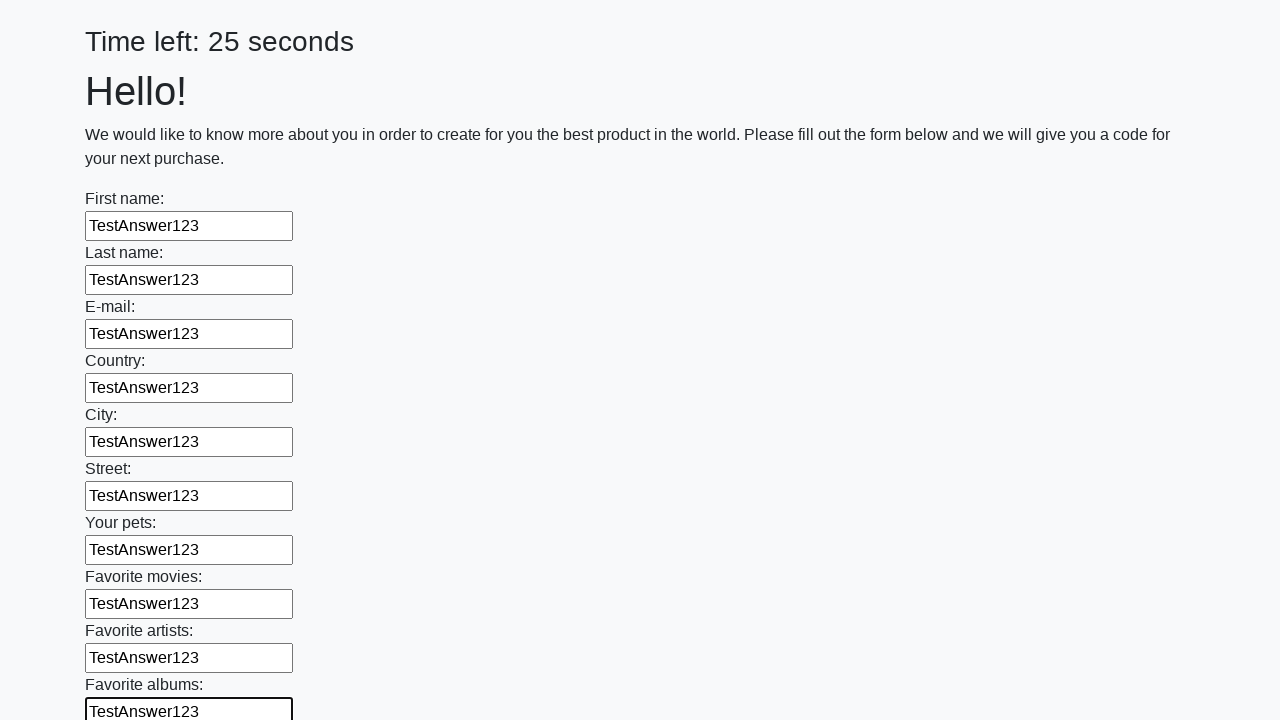

Filled an input field with 'TestAnswer123' on input >> nth=10
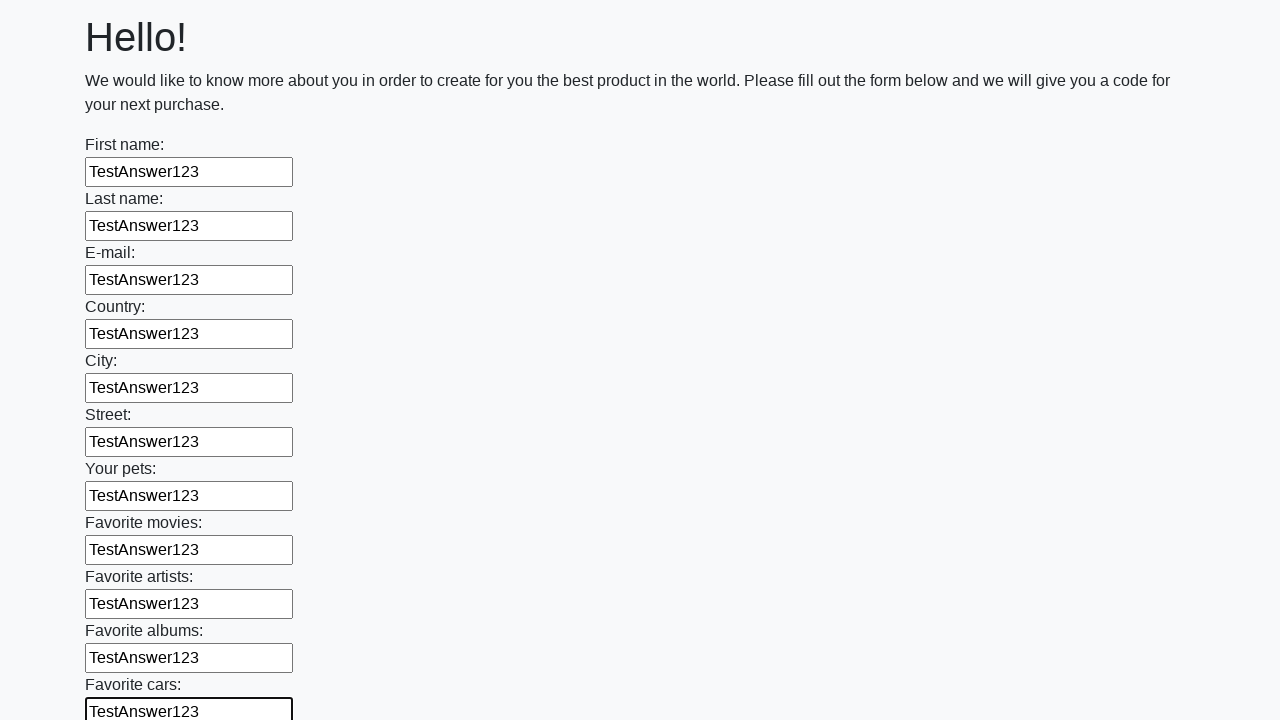

Filled an input field with 'TestAnswer123' on input >> nth=11
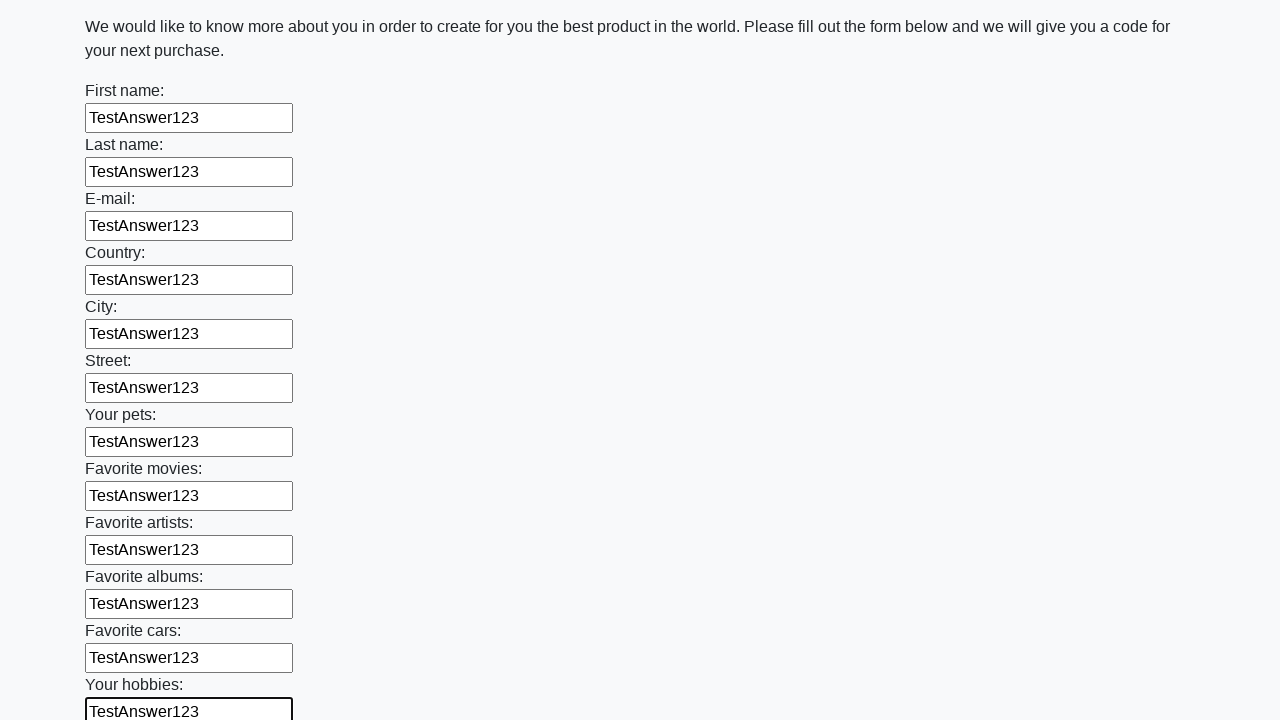

Filled an input field with 'TestAnswer123' on input >> nth=12
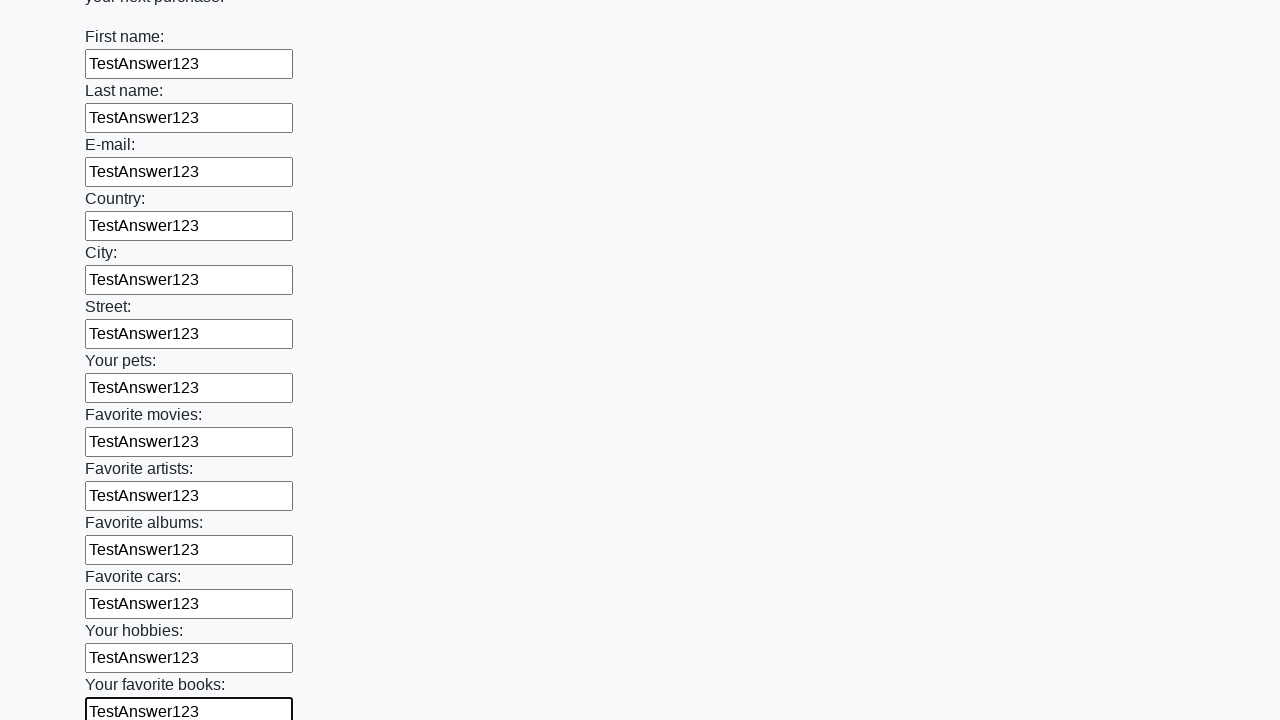

Filled an input field with 'TestAnswer123' on input >> nth=13
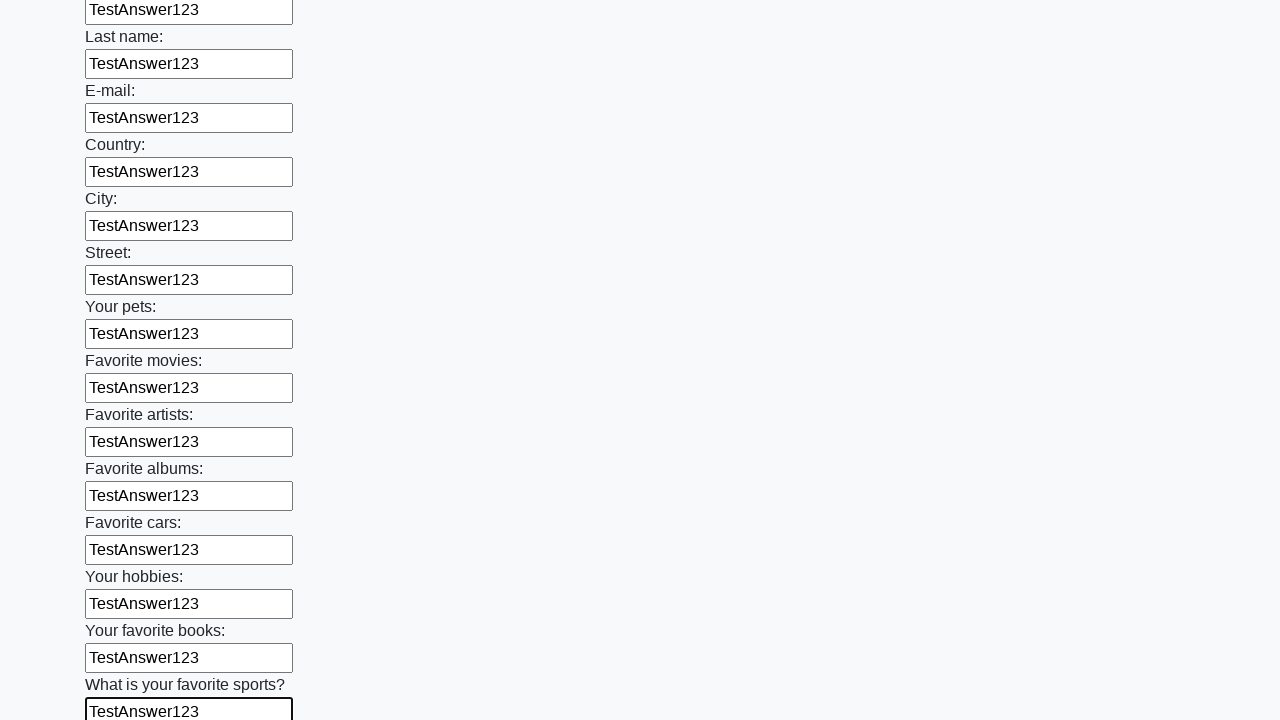

Filled an input field with 'TestAnswer123' on input >> nth=14
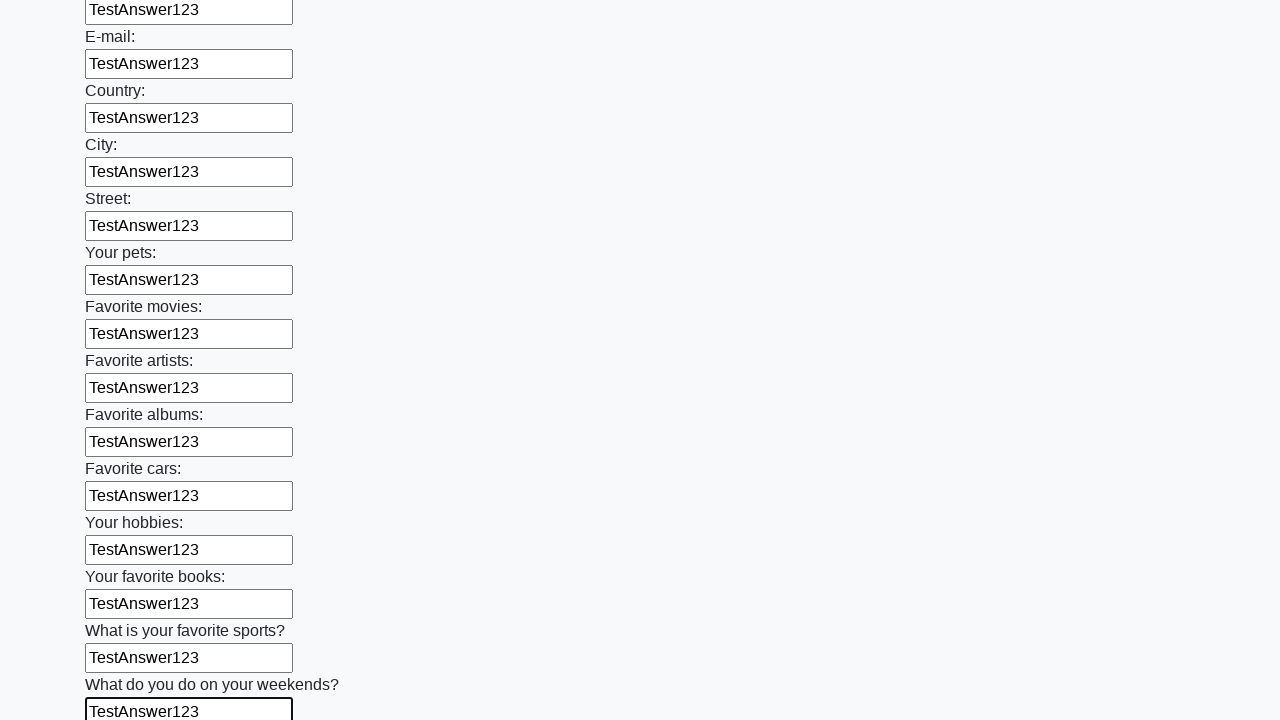

Filled an input field with 'TestAnswer123' on input >> nth=15
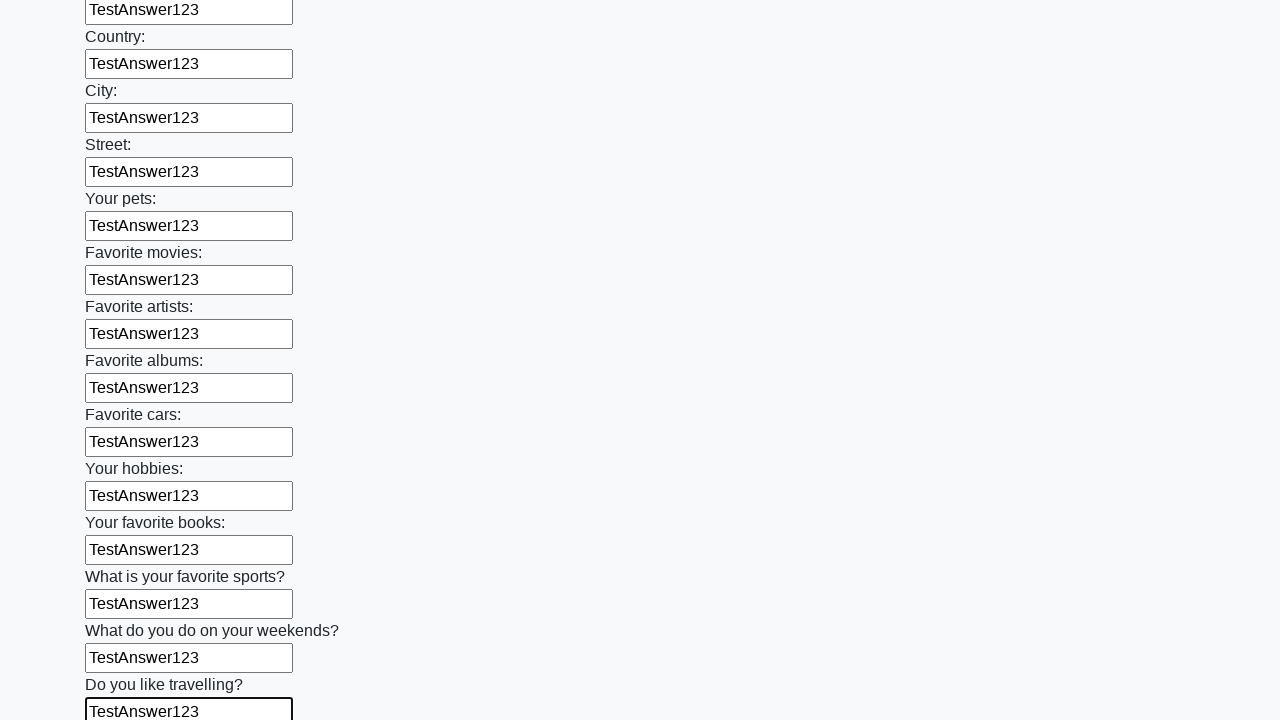

Filled an input field with 'TestAnswer123' on input >> nth=16
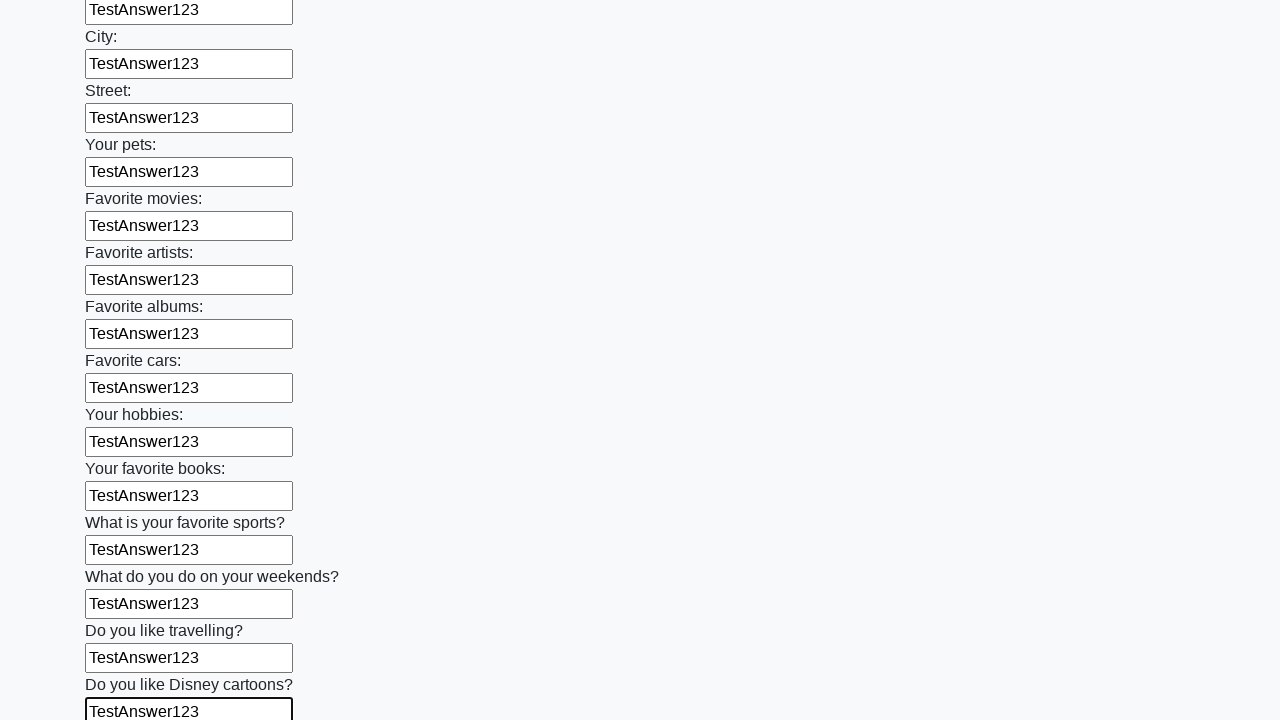

Filled an input field with 'TestAnswer123' on input >> nth=17
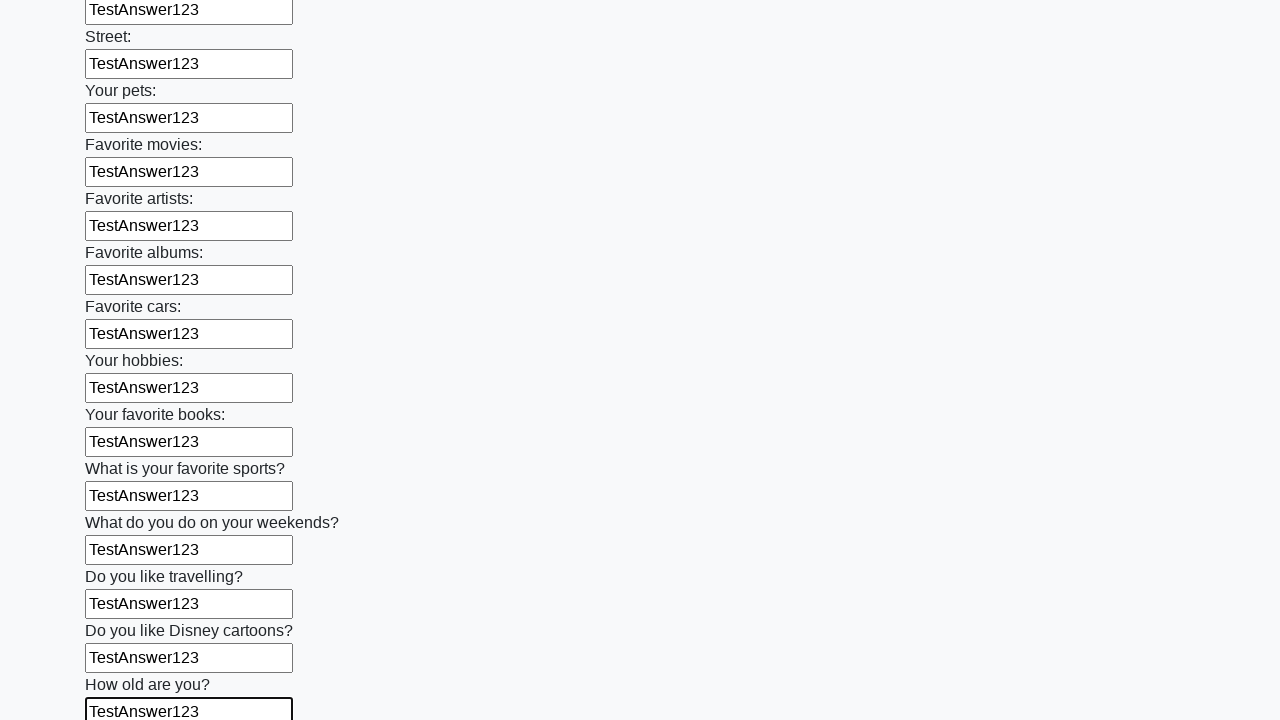

Filled an input field with 'TestAnswer123' on input >> nth=18
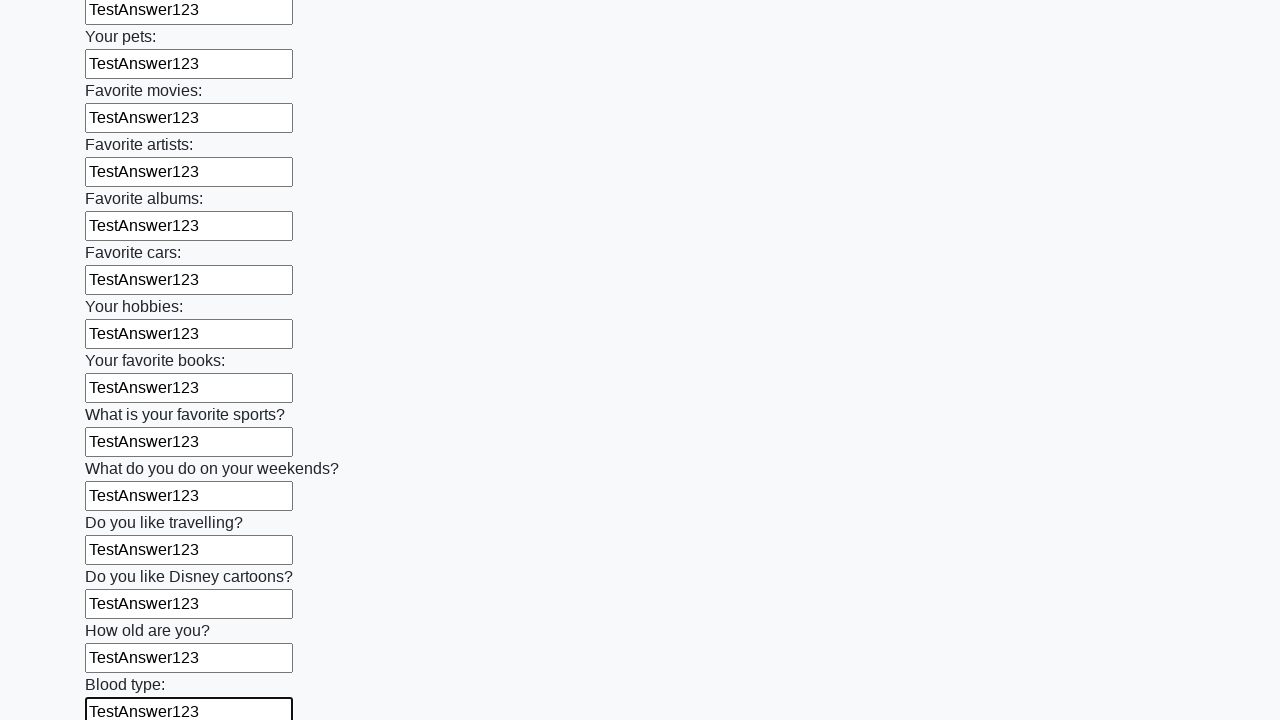

Filled an input field with 'TestAnswer123' on input >> nth=19
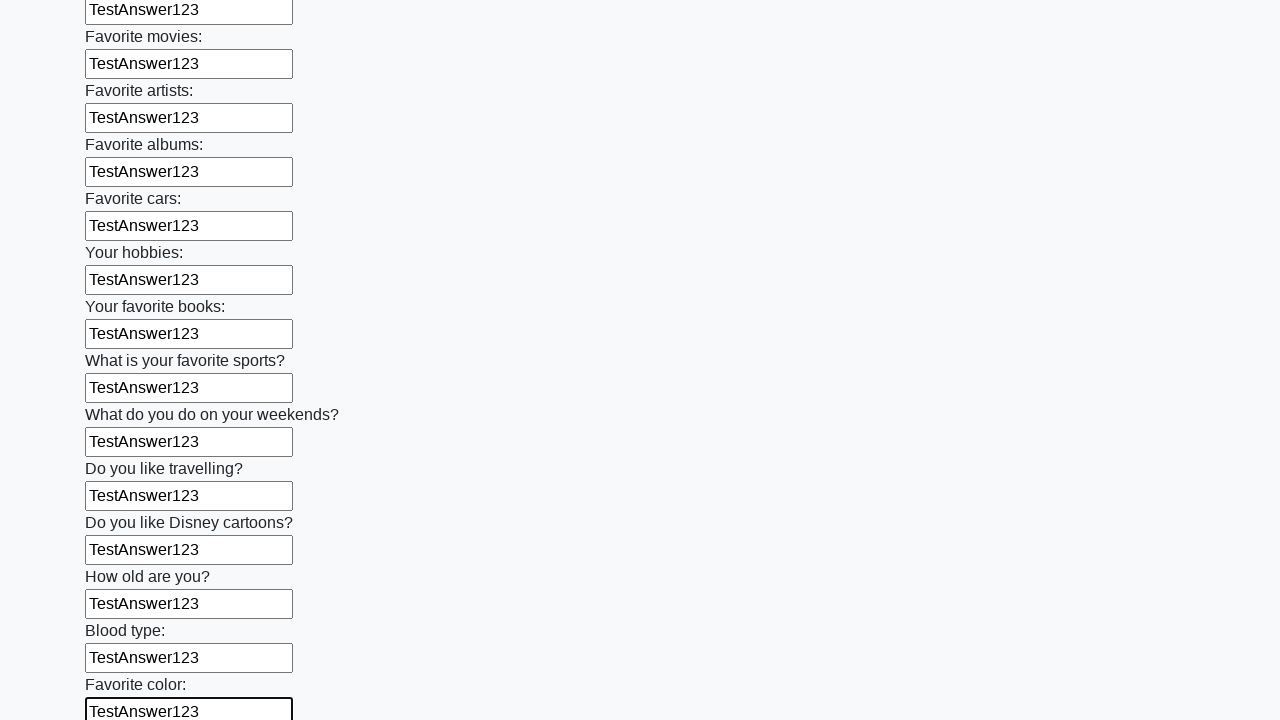

Filled an input field with 'TestAnswer123' on input >> nth=20
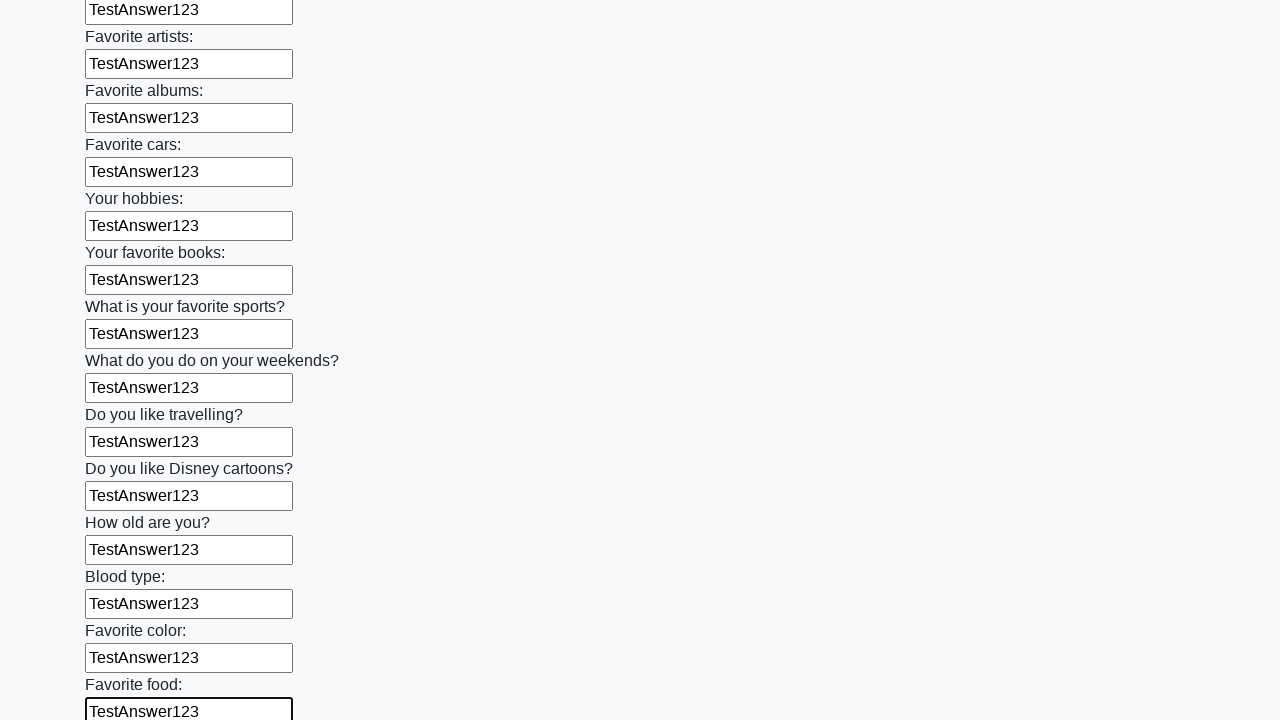

Filled an input field with 'TestAnswer123' on input >> nth=21
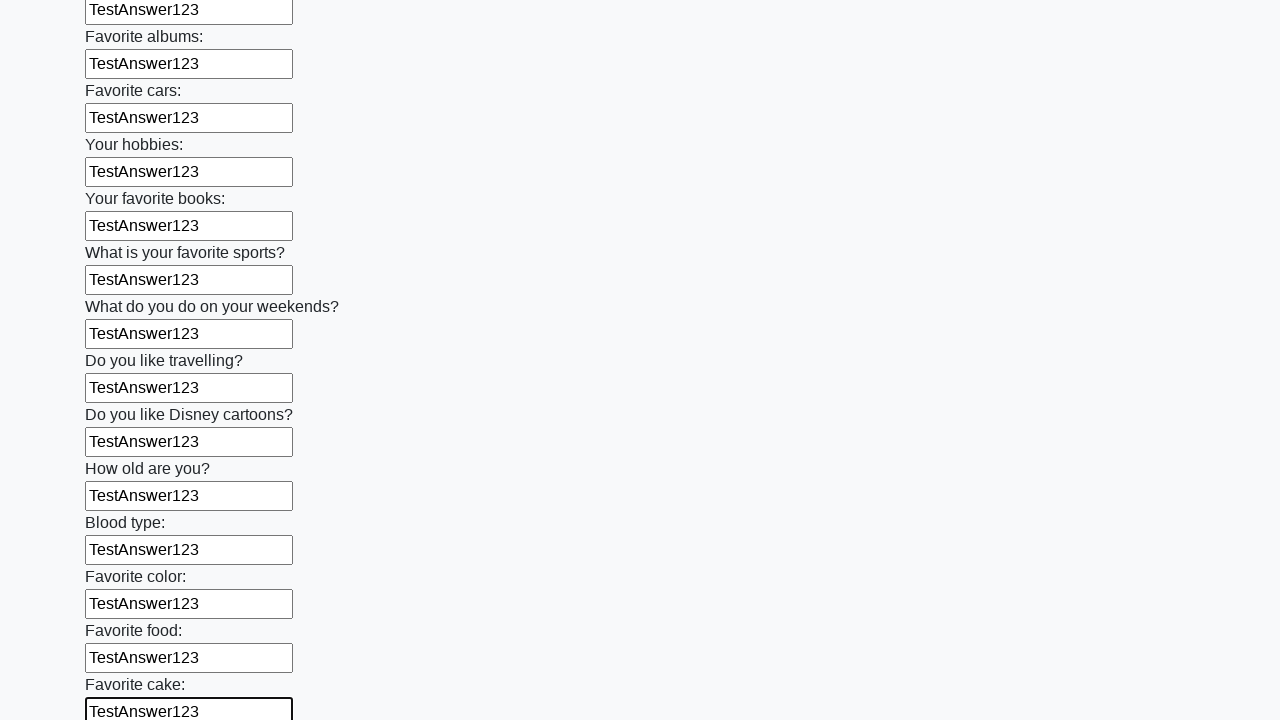

Filled an input field with 'TestAnswer123' on input >> nth=22
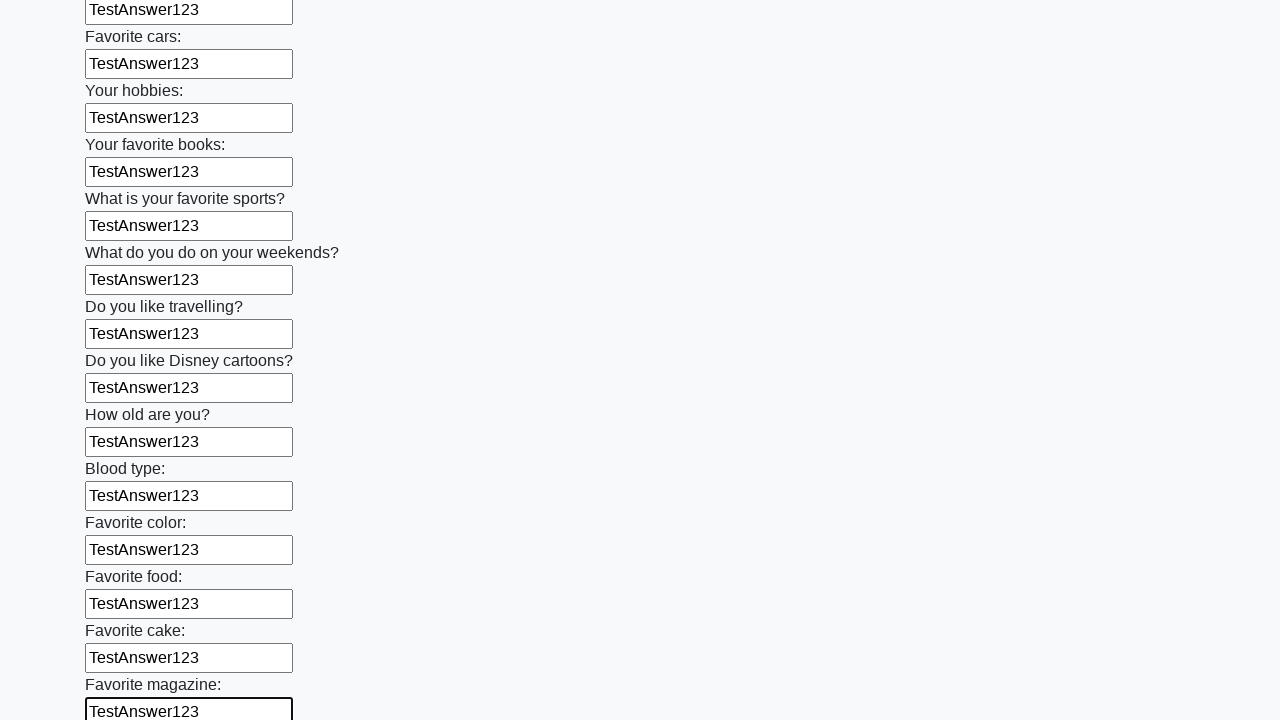

Filled an input field with 'TestAnswer123' on input >> nth=23
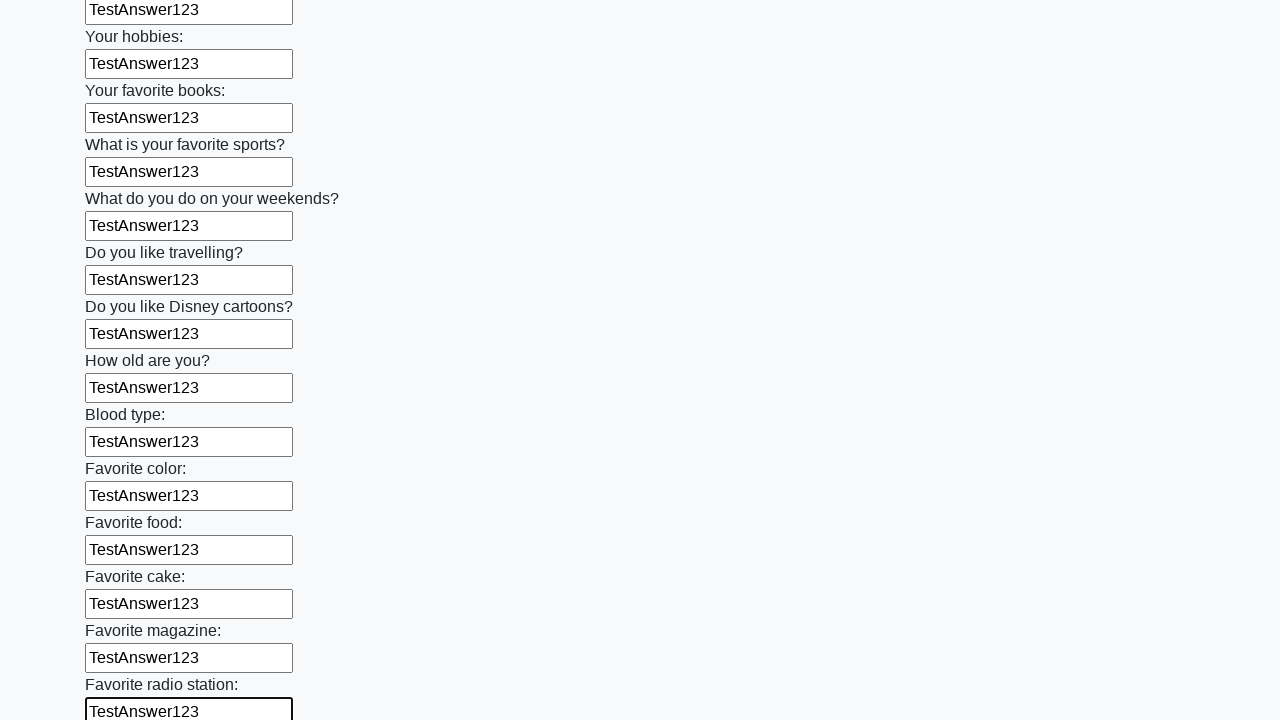

Filled an input field with 'TestAnswer123' on input >> nth=24
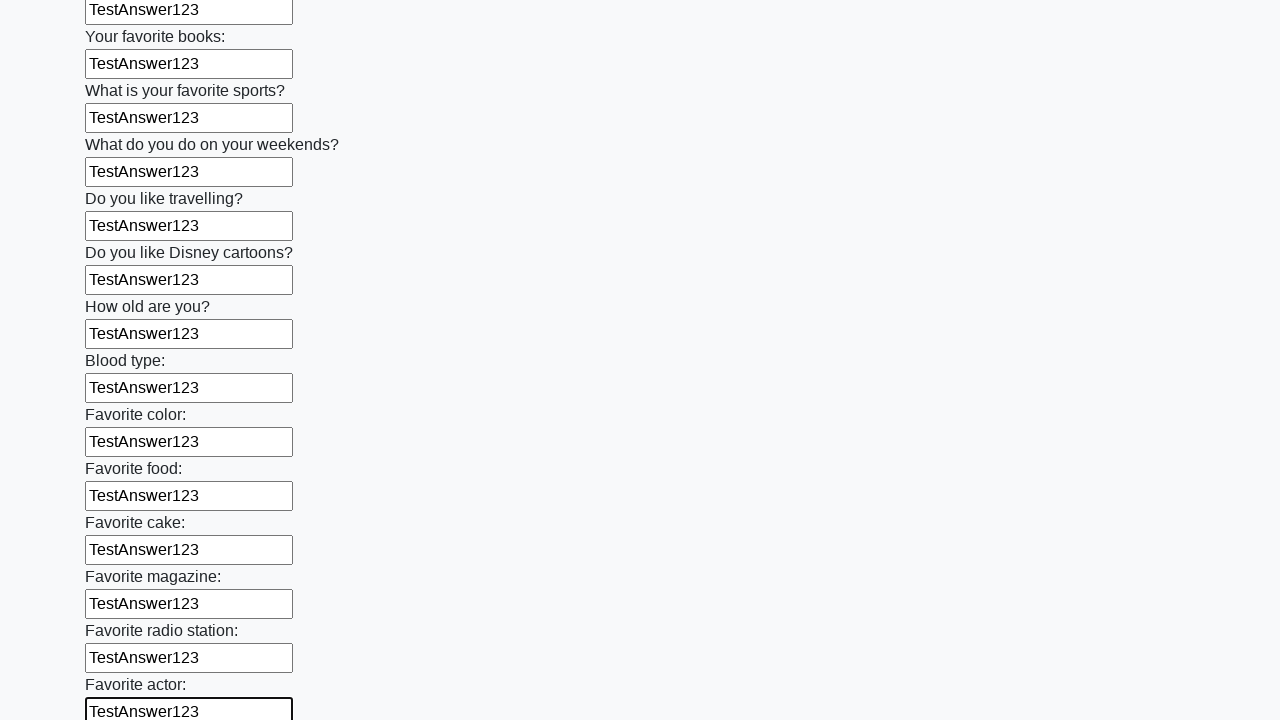

Filled an input field with 'TestAnswer123' on input >> nth=25
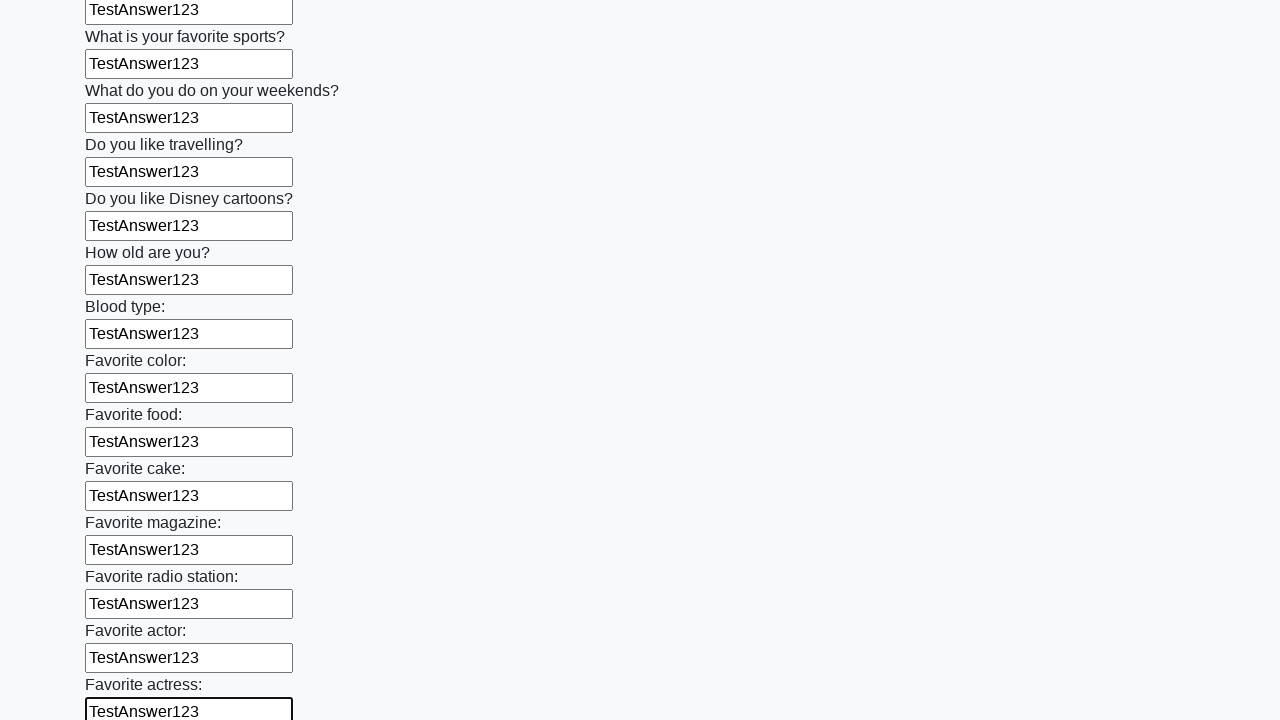

Filled an input field with 'TestAnswer123' on input >> nth=26
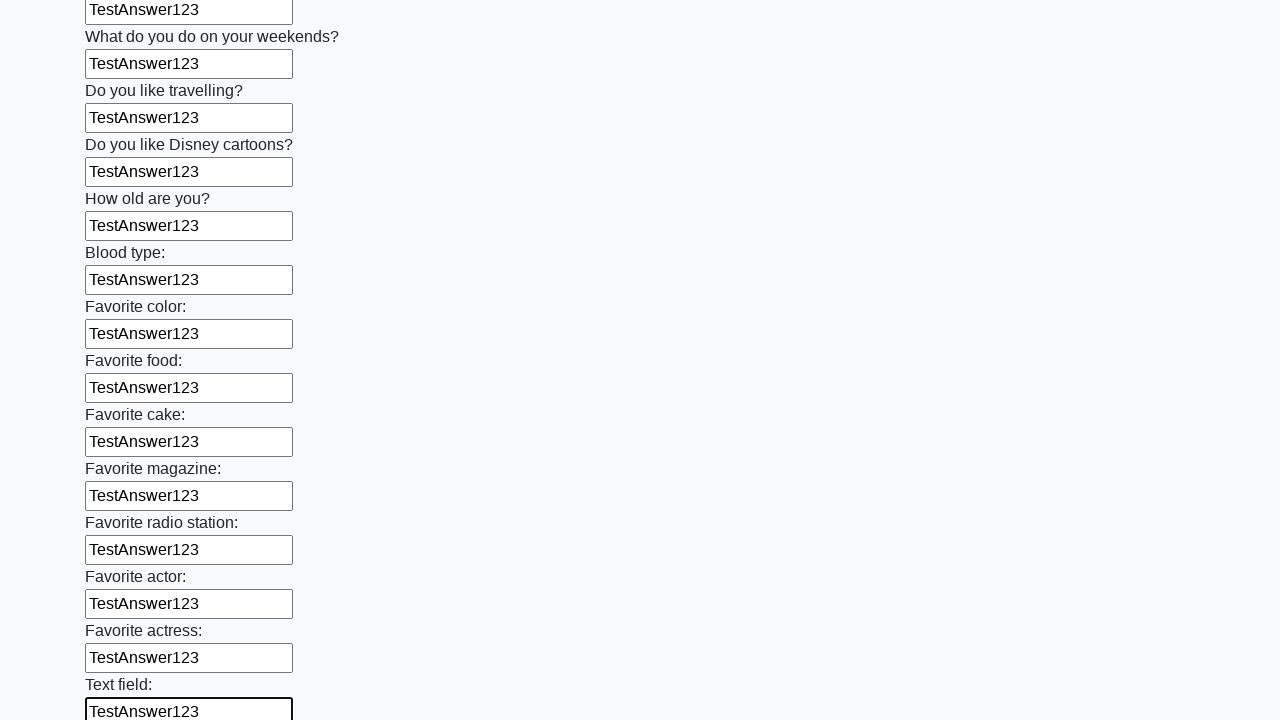

Filled an input field with 'TestAnswer123' on input >> nth=27
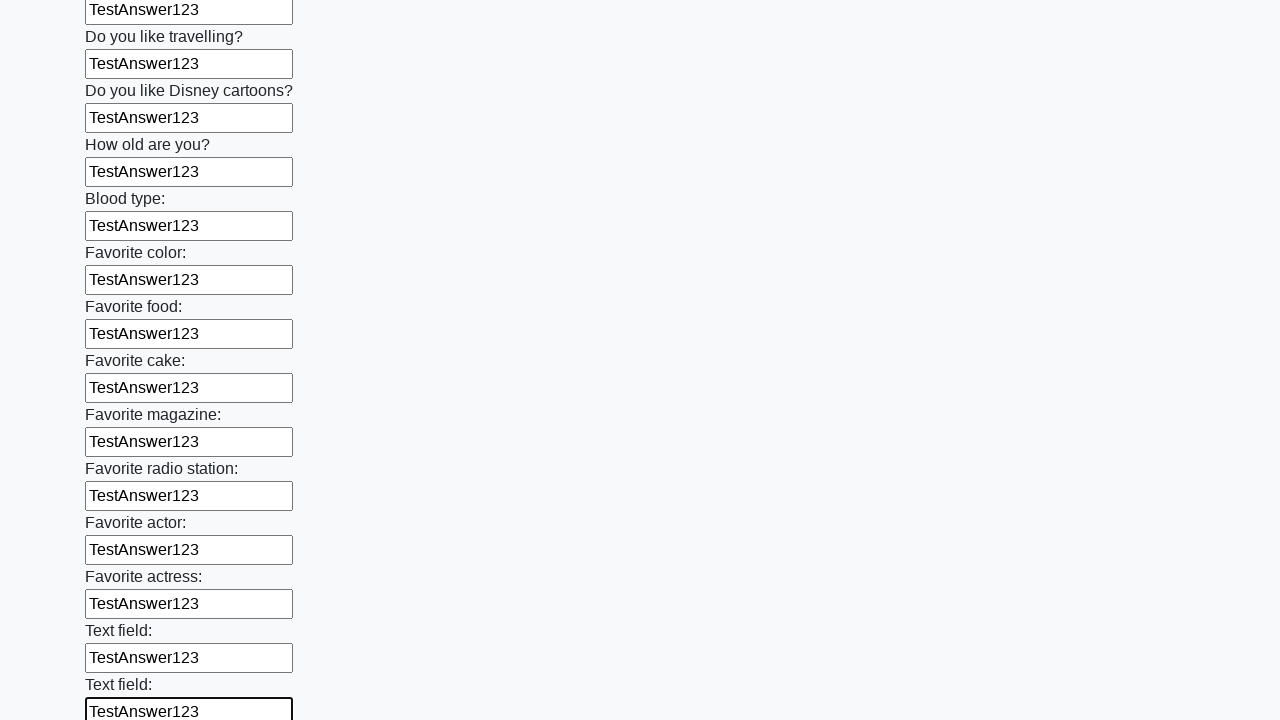

Filled an input field with 'TestAnswer123' on input >> nth=28
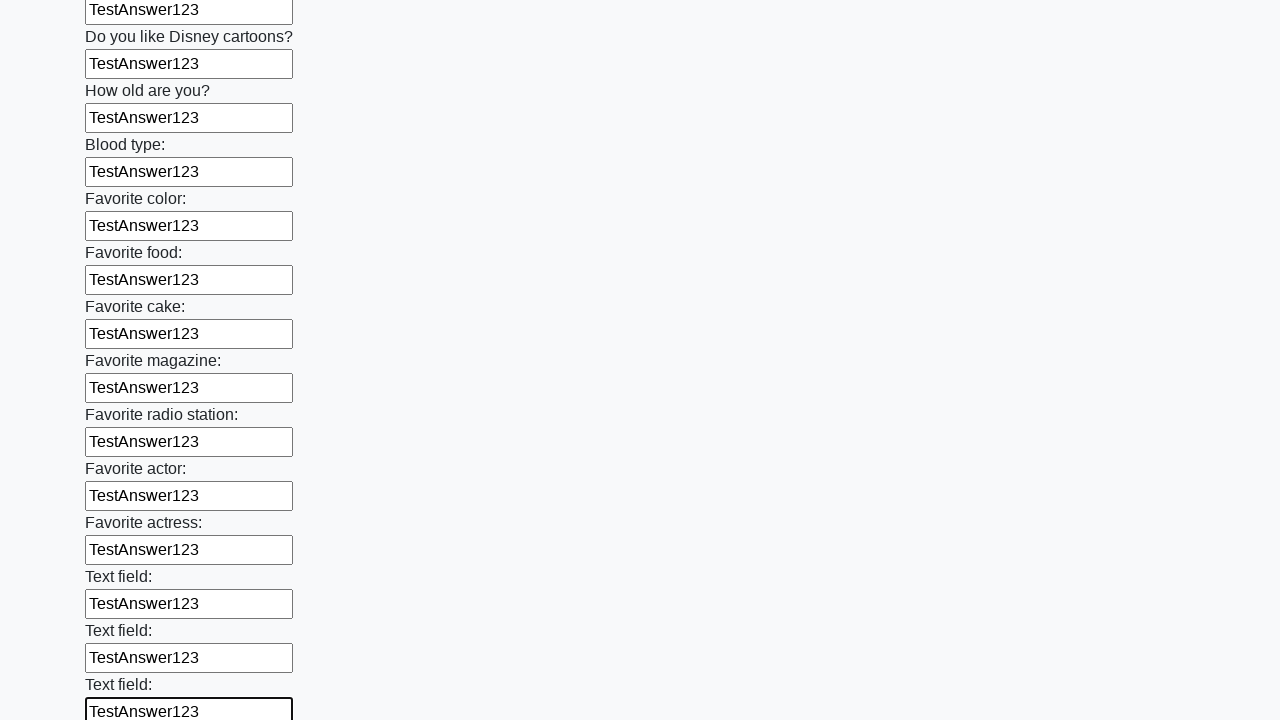

Filled an input field with 'TestAnswer123' on input >> nth=29
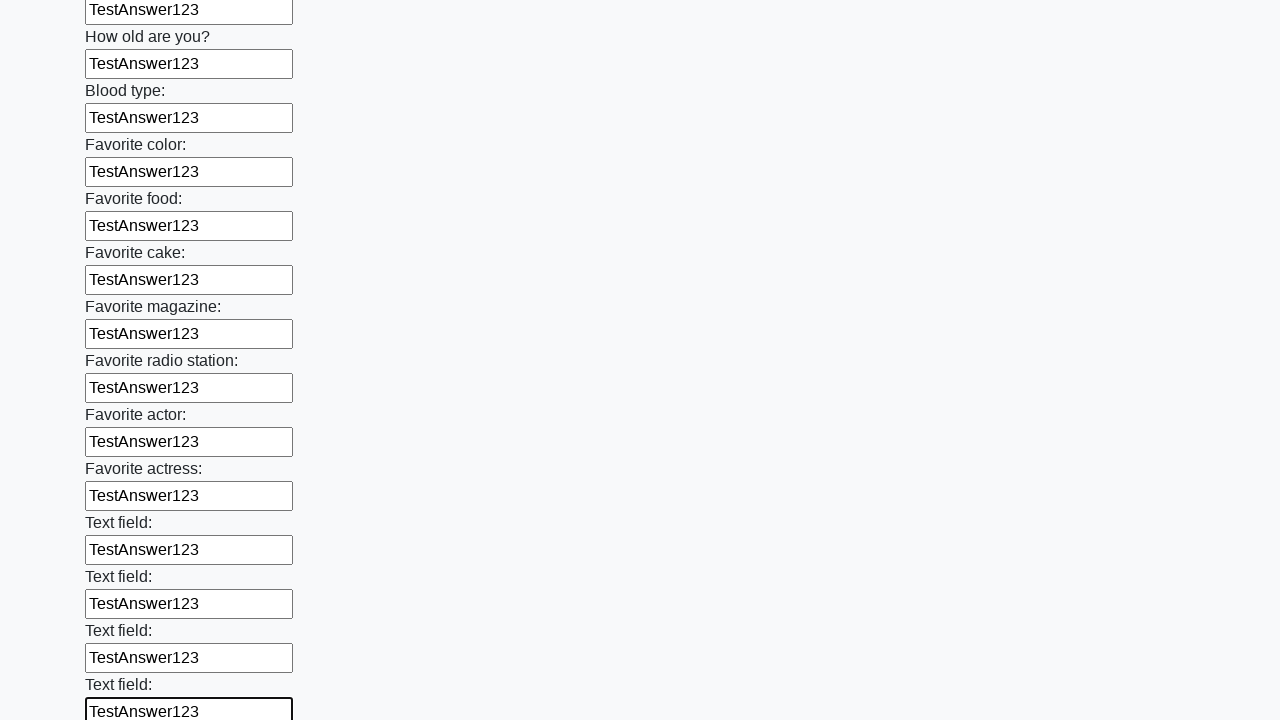

Filled an input field with 'TestAnswer123' on input >> nth=30
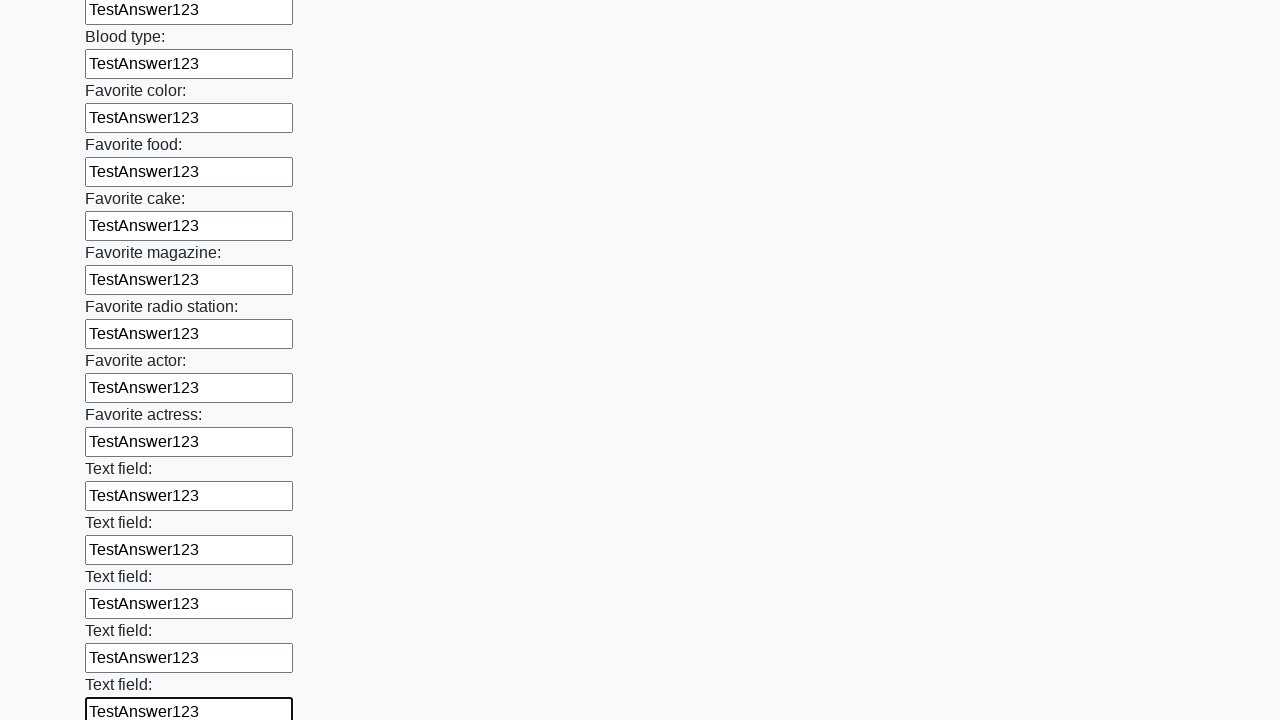

Filled an input field with 'TestAnswer123' on input >> nth=31
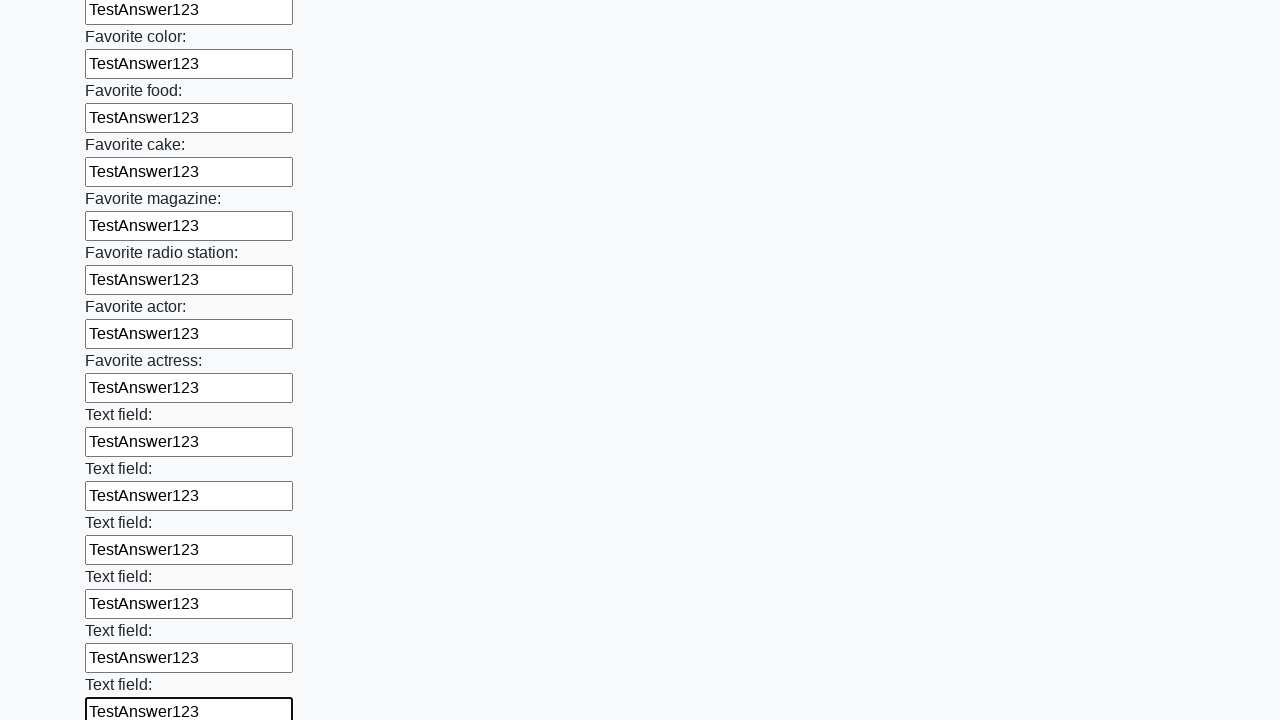

Filled an input field with 'TestAnswer123' on input >> nth=32
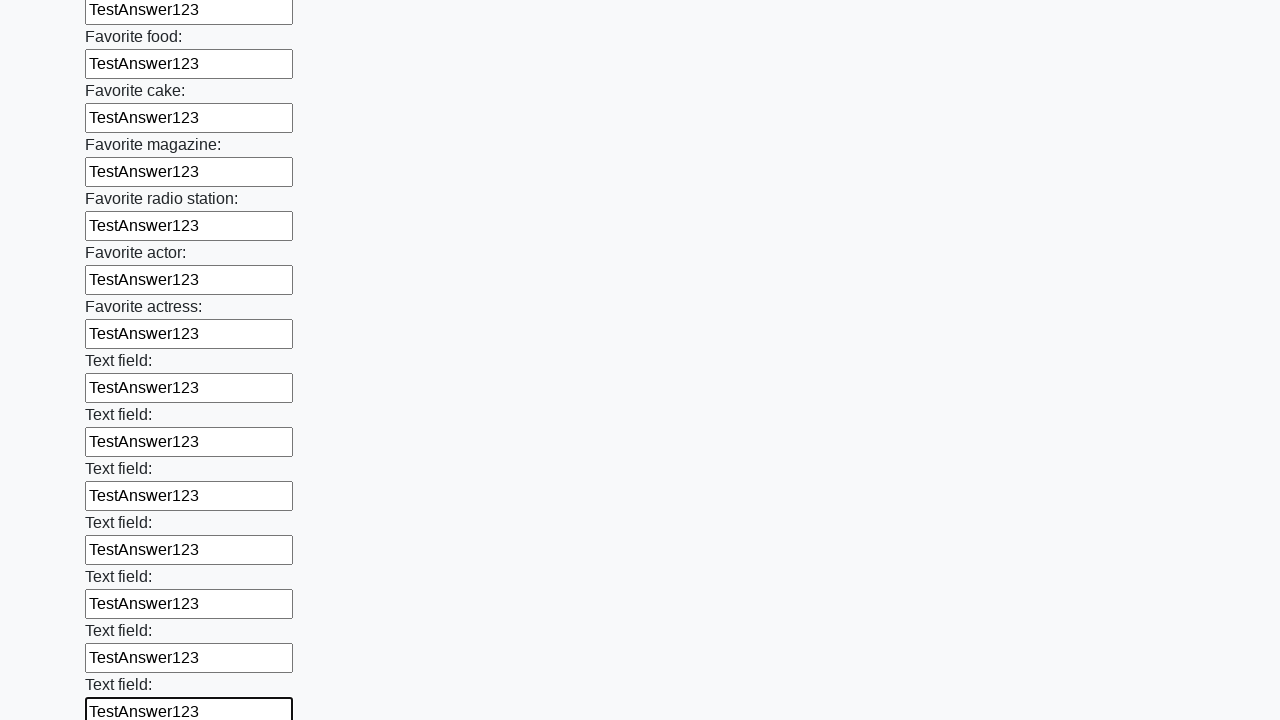

Filled an input field with 'TestAnswer123' on input >> nth=33
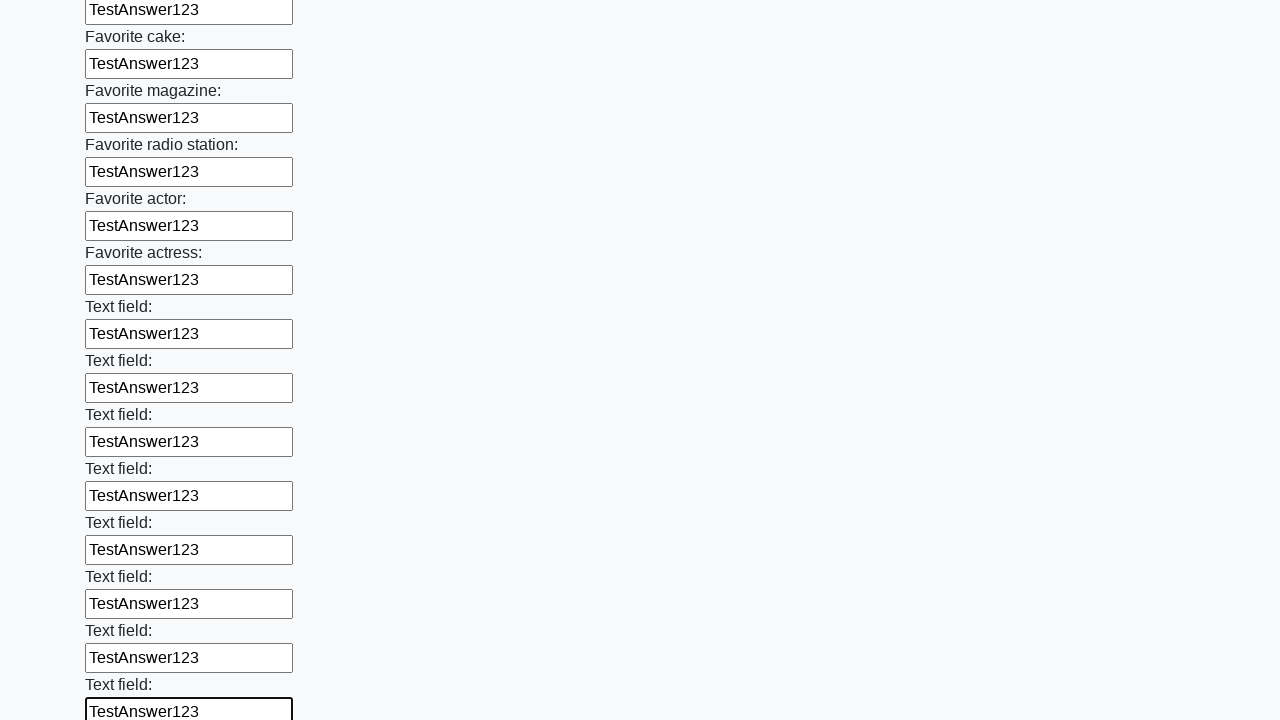

Filled an input field with 'TestAnswer123' on input >> nth=34
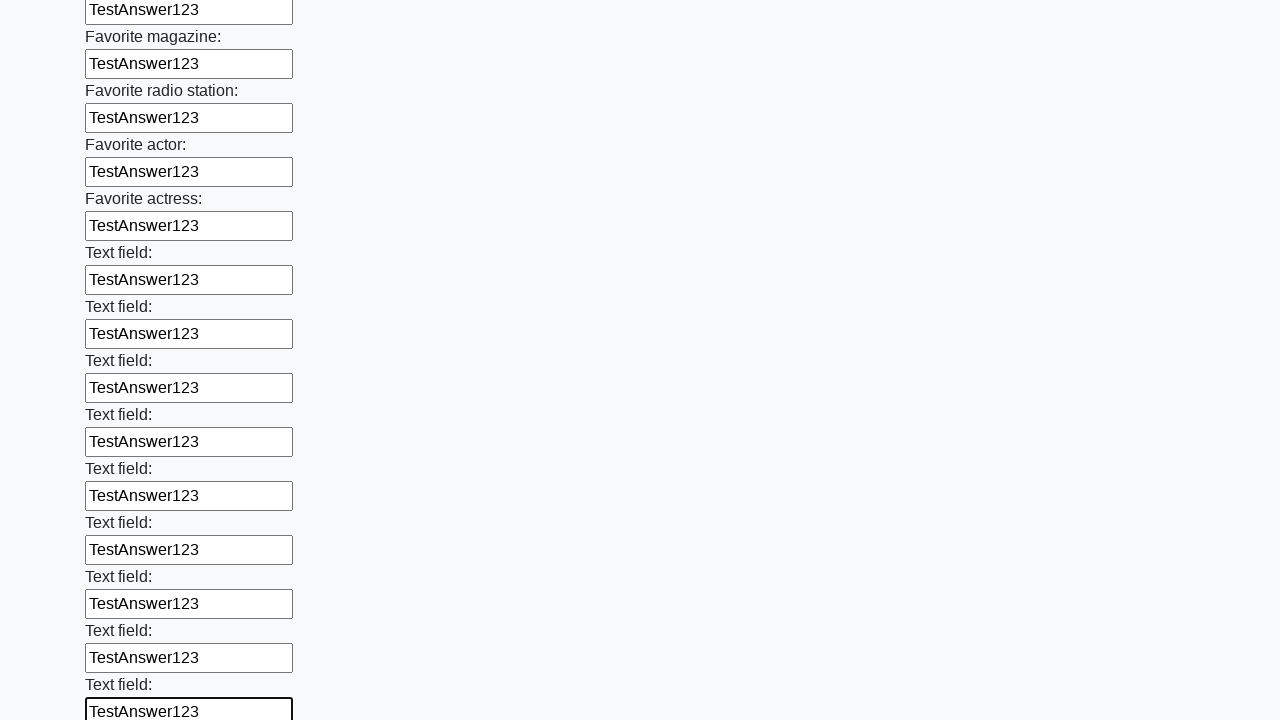

Filled an input field with 'TestAnswer123' on input >> nth=35
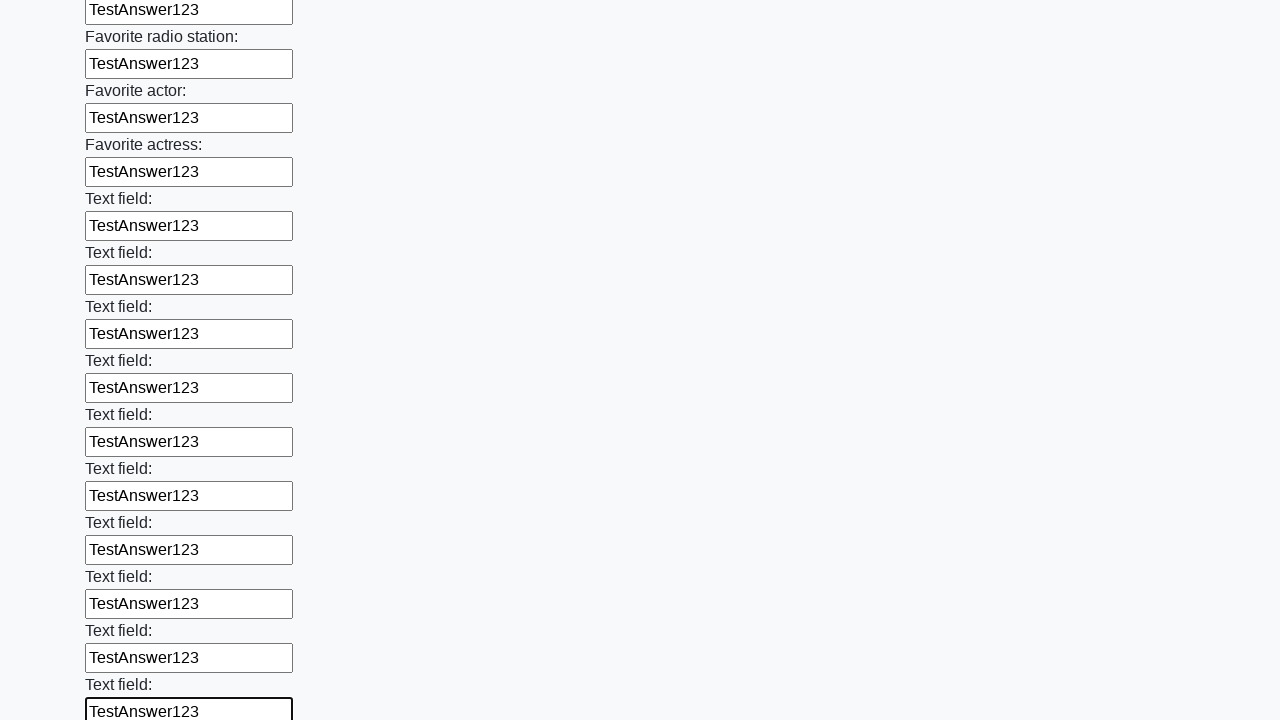

Filled an input field with 'TestAnswer123' on input >> nth=36
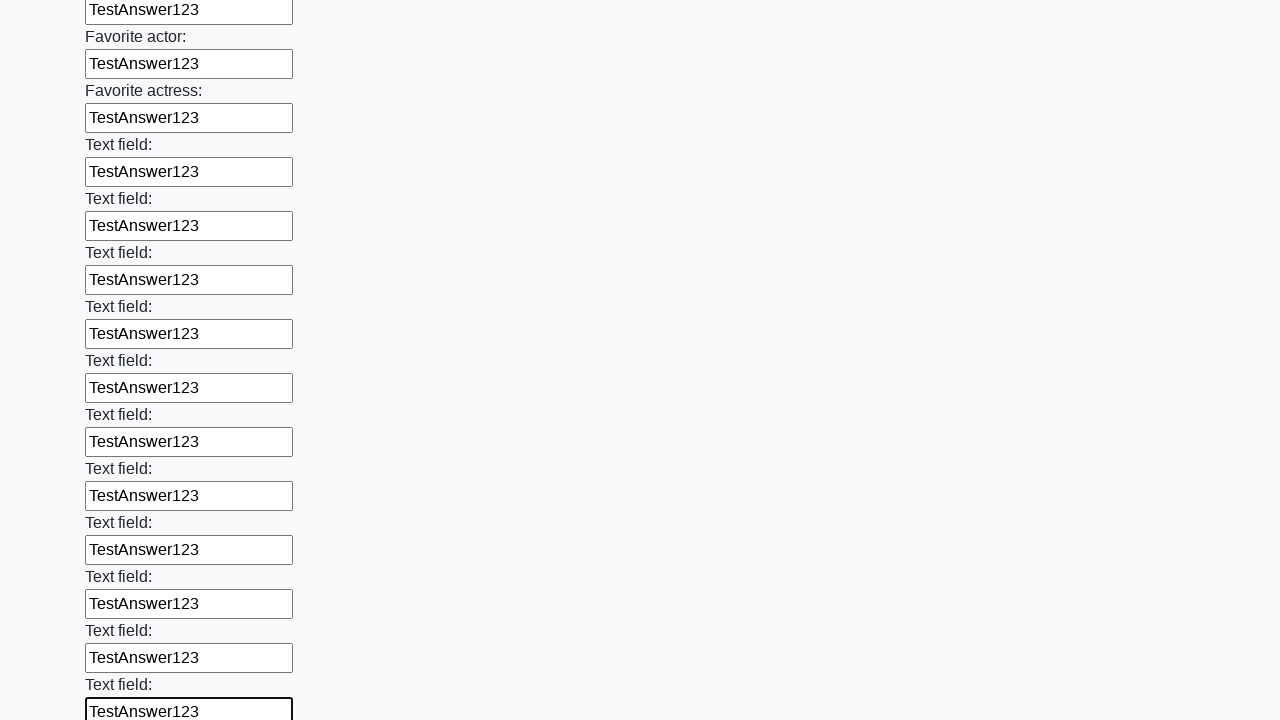

Filled an input field with 'TestAnswer123' on input >> nth=37
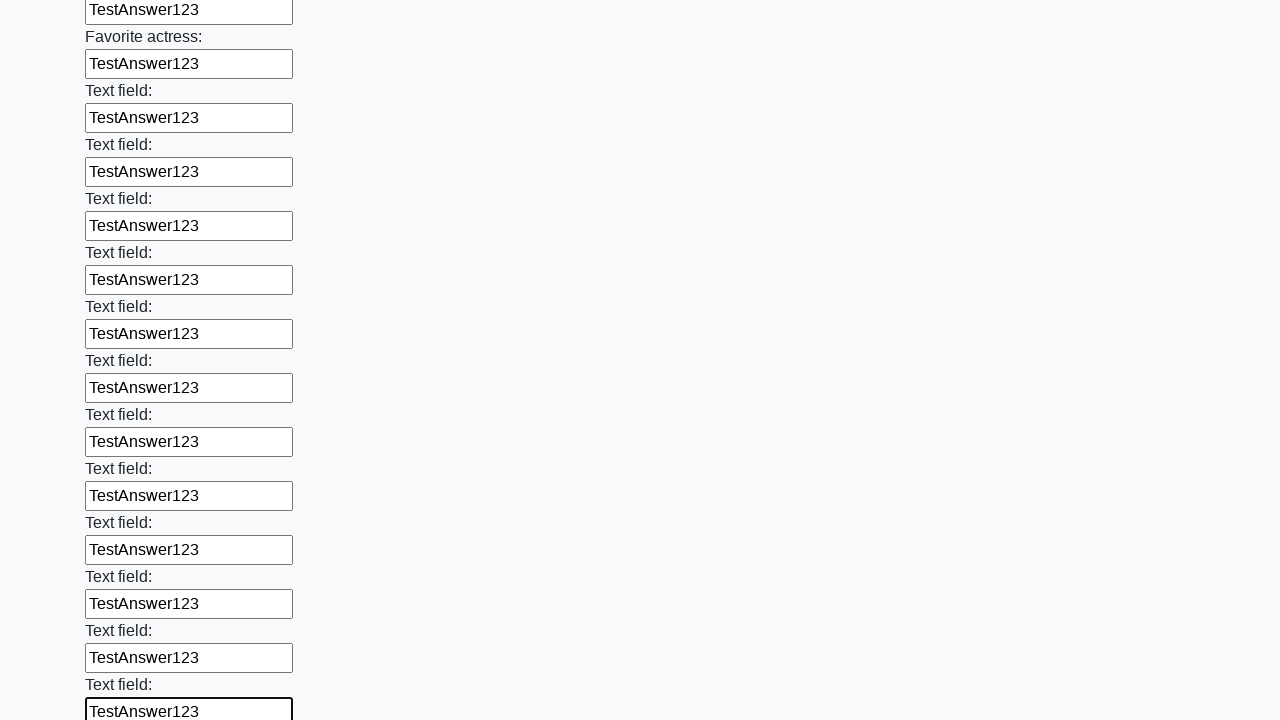

Filled an input field with 'TestAnswer123' on input >> nth=38
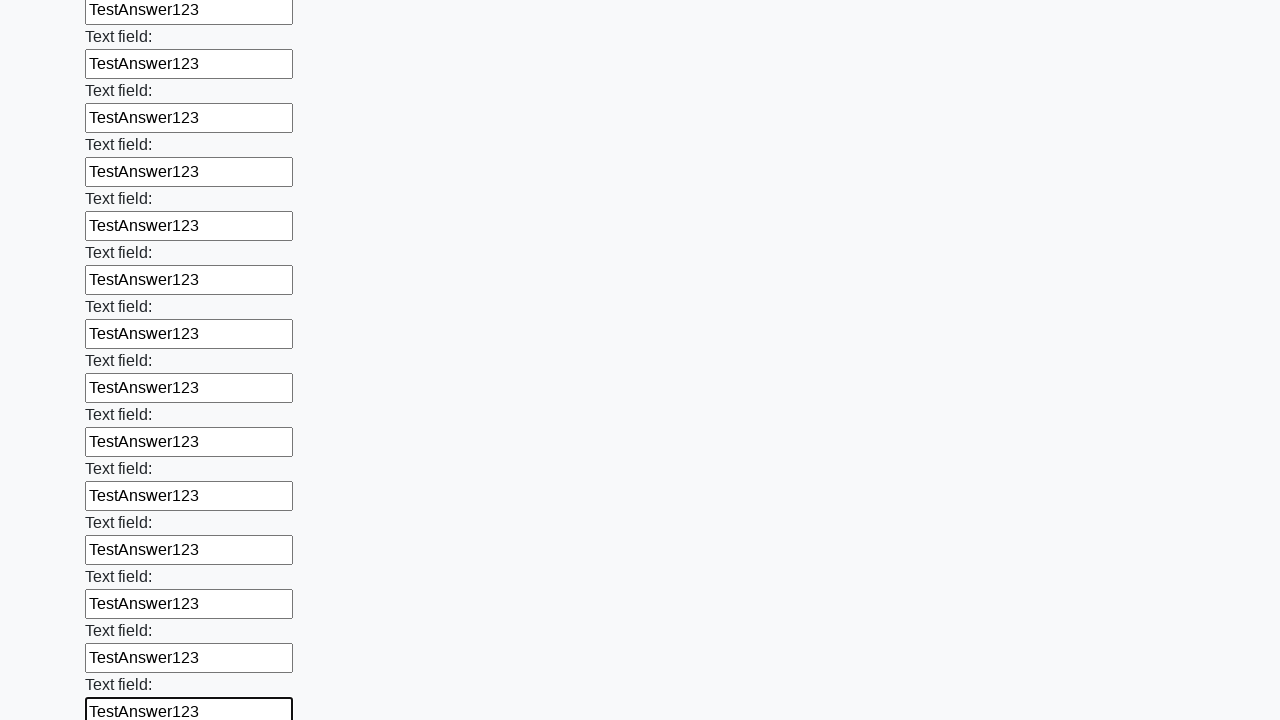

Filled an input field with 'TestAnswer123' on input >> nth=39
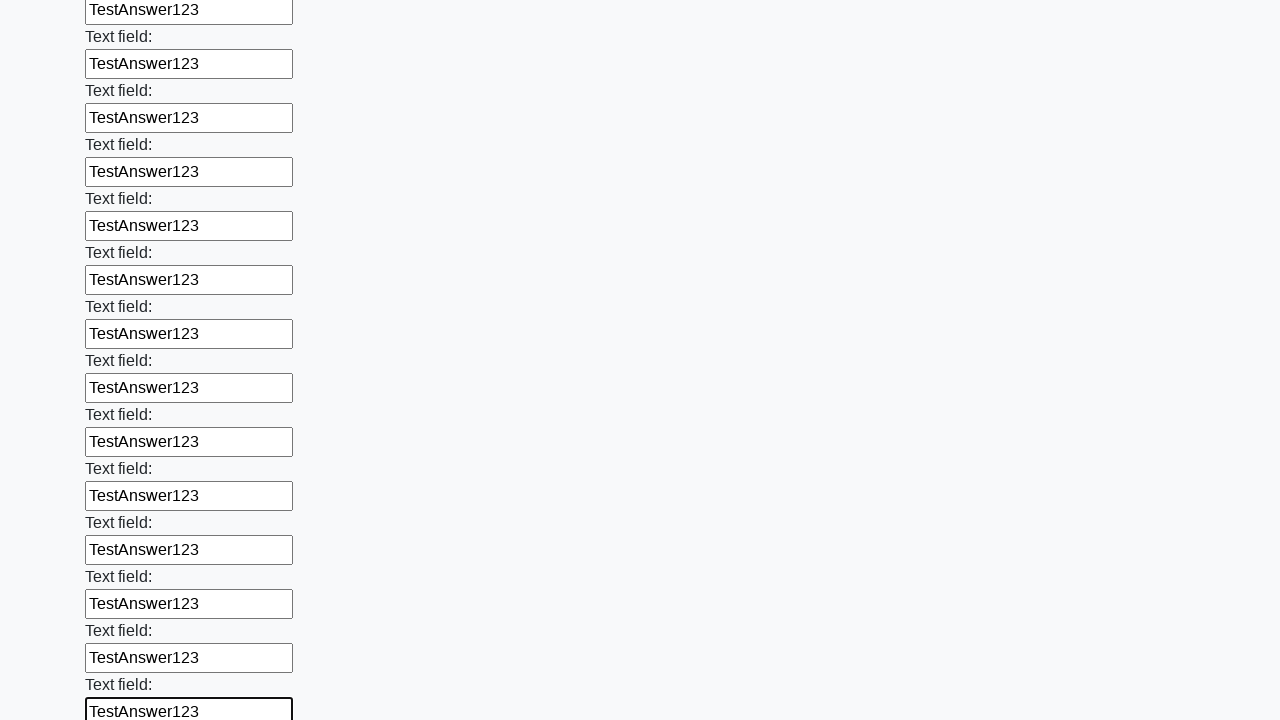

Filled an input field with 'TestAnswer123' on input >> nth=40
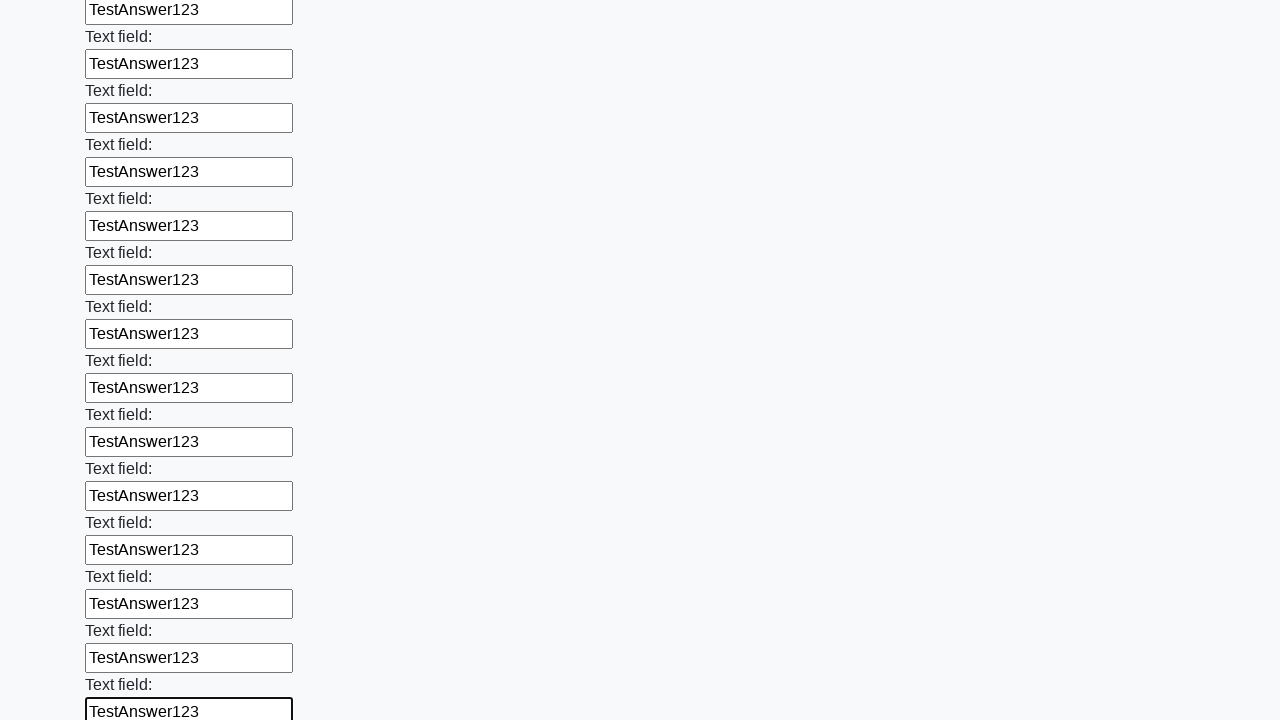

Filled an input field with 'TestAnswer123' on input >> nth=41
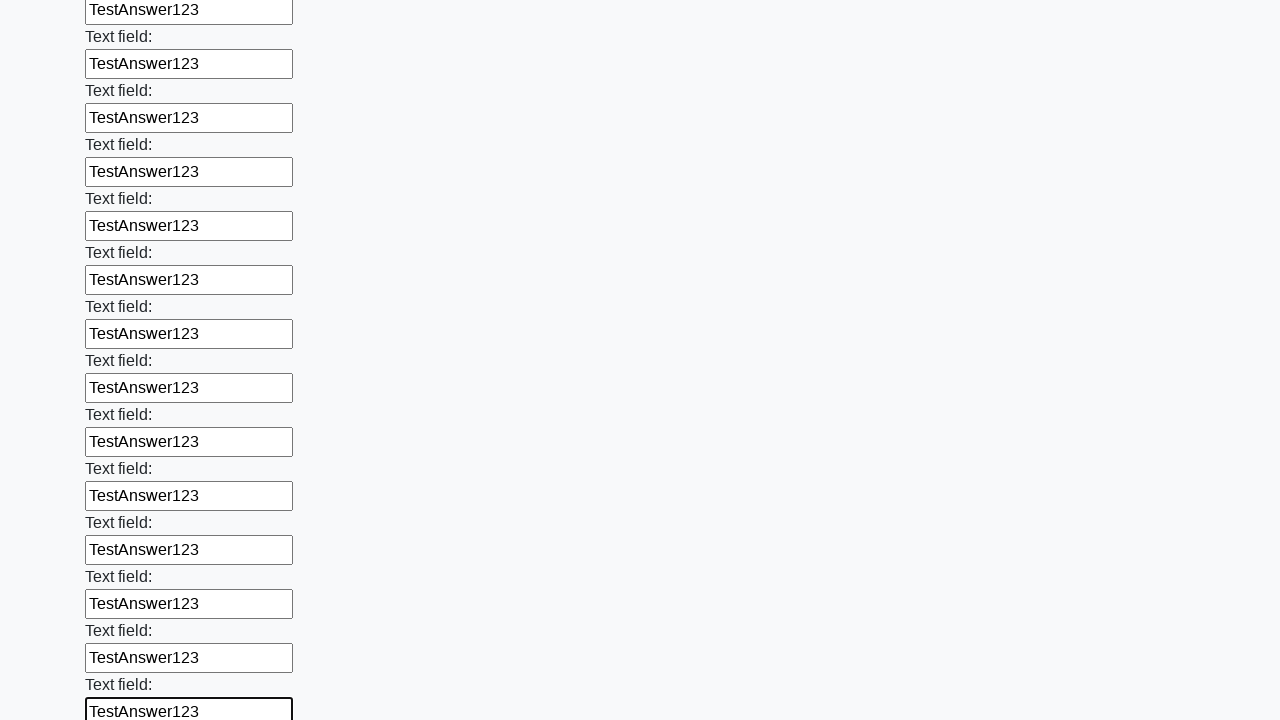

Filled an input field with 'TestAnswer123' on input >> nth=42
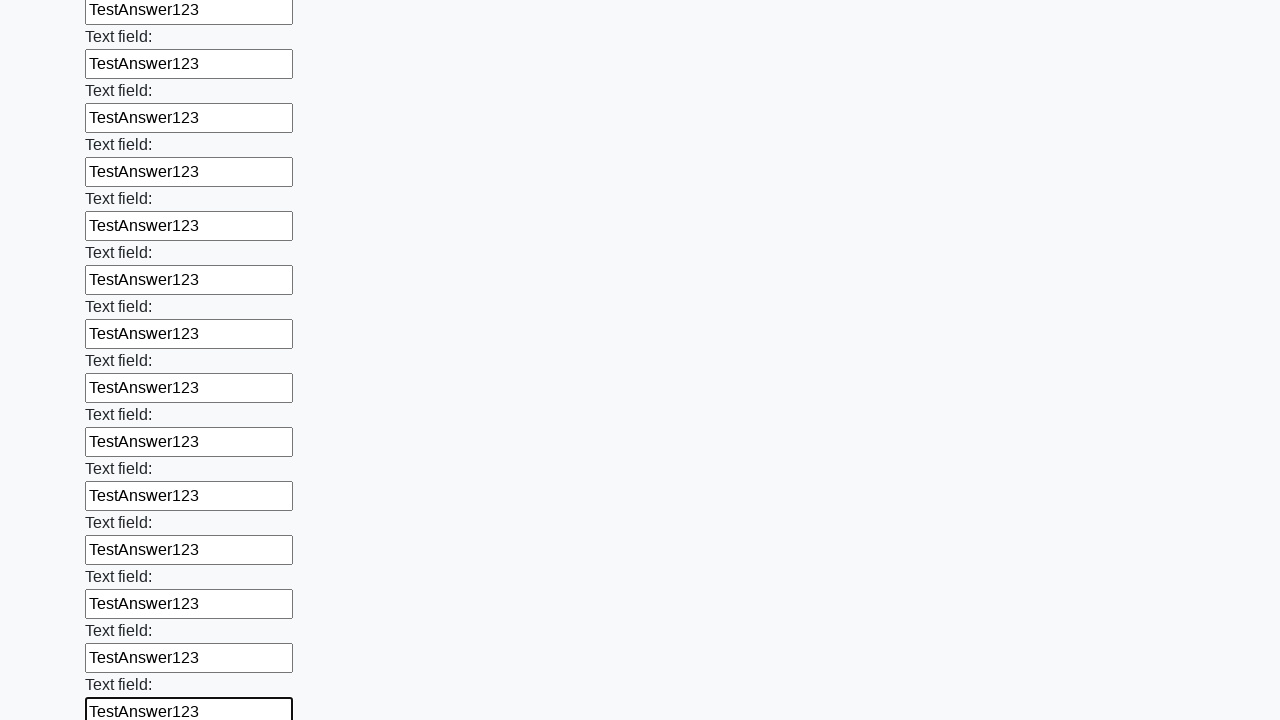

Filled an input field with 'TestAnswer123' on input >> nth=43
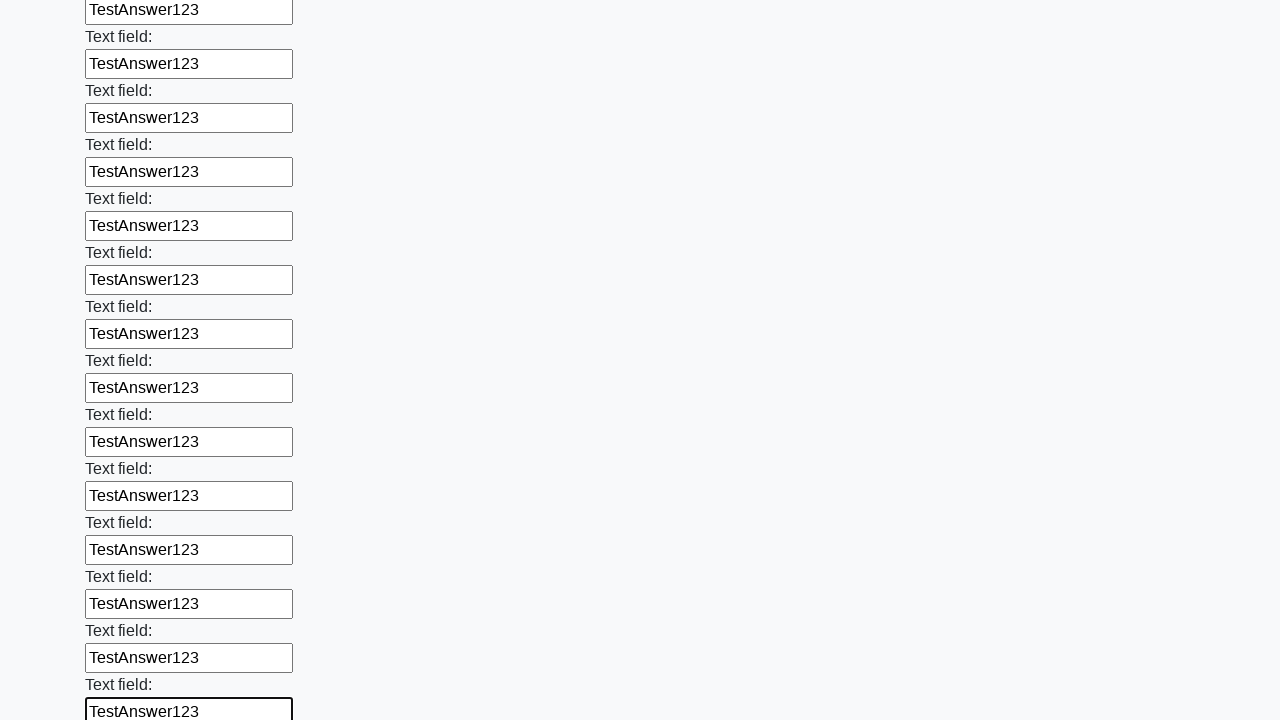

Filled an input field with 'TestAnswer123' on input >> nth=44
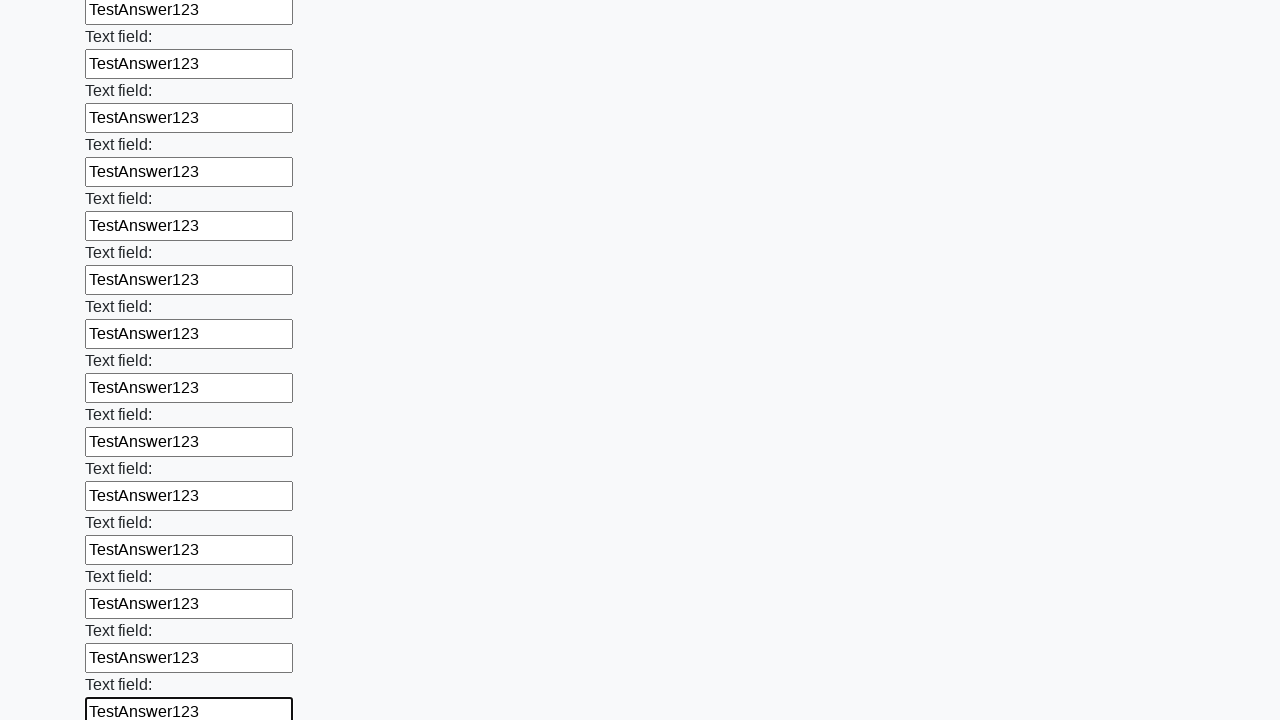

Filled an input field with 'TestAnswer123' on input >> nth=45
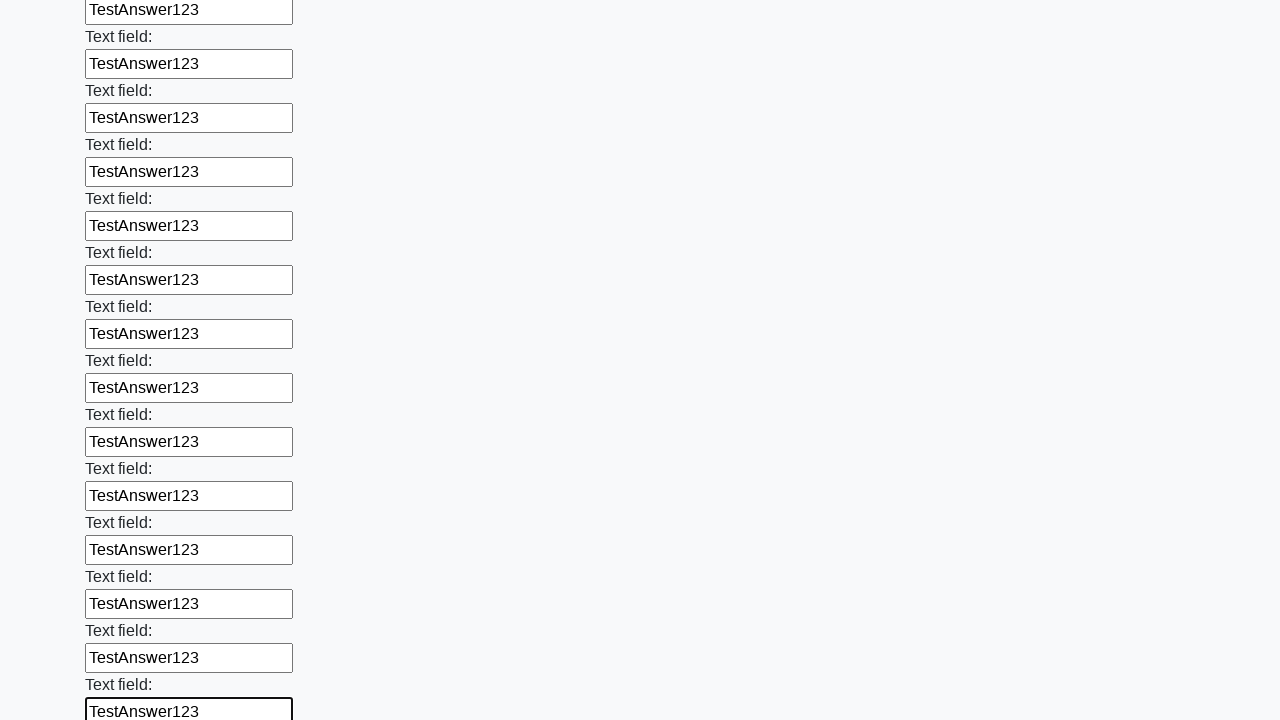

Filled an input field with 'TestAnswer123' on input >> nth=46
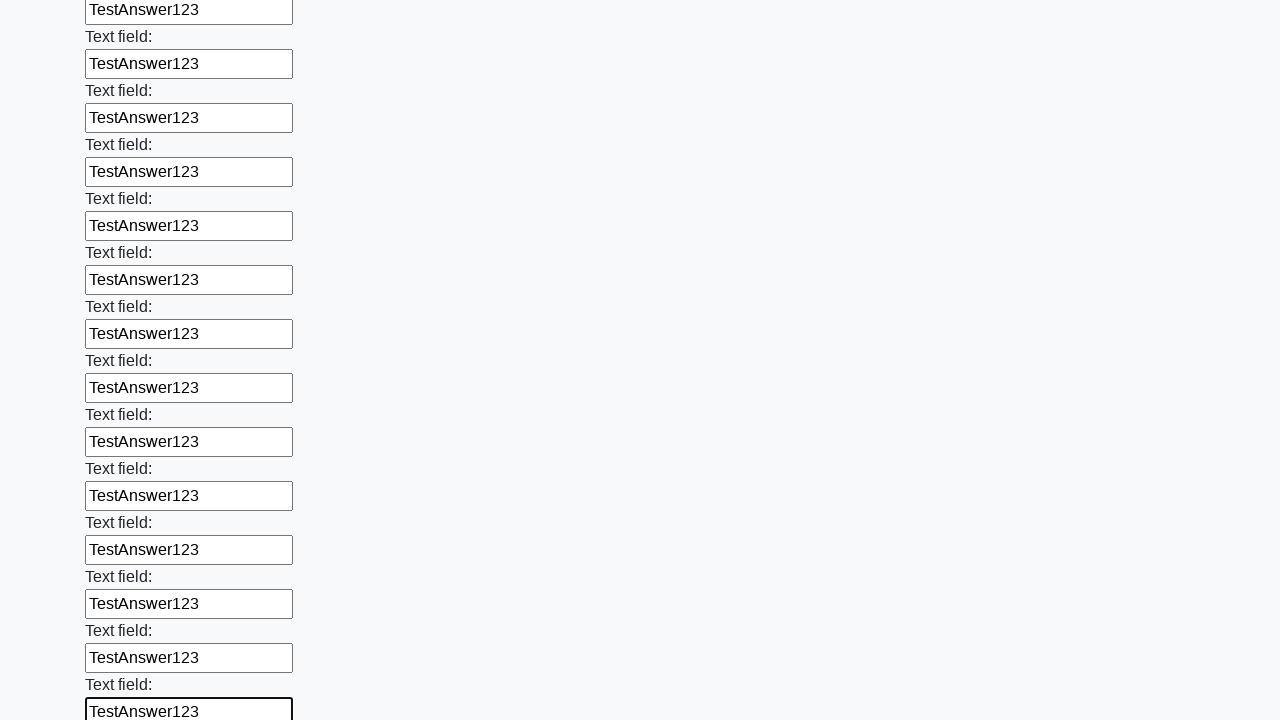

Filled an input field with 'TestAnswer123' on input >> nth=47
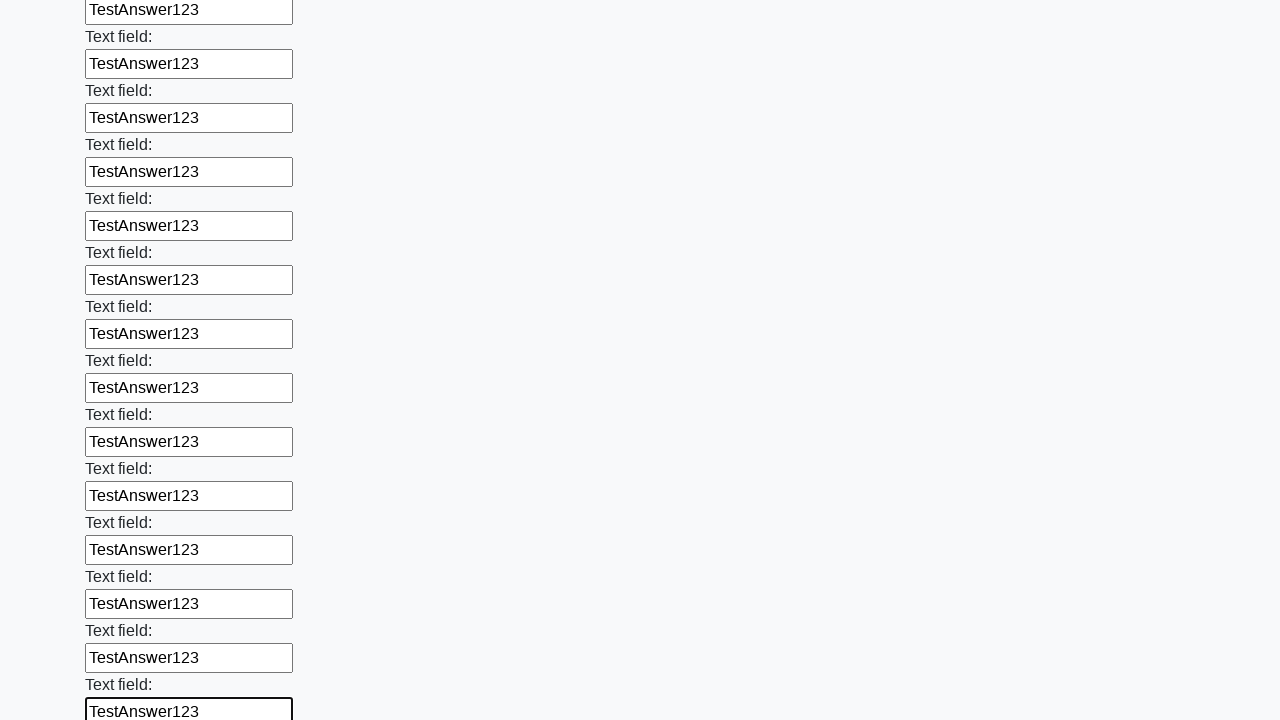

Filled an input field with 'TestAnswer123' on input >> nth=48
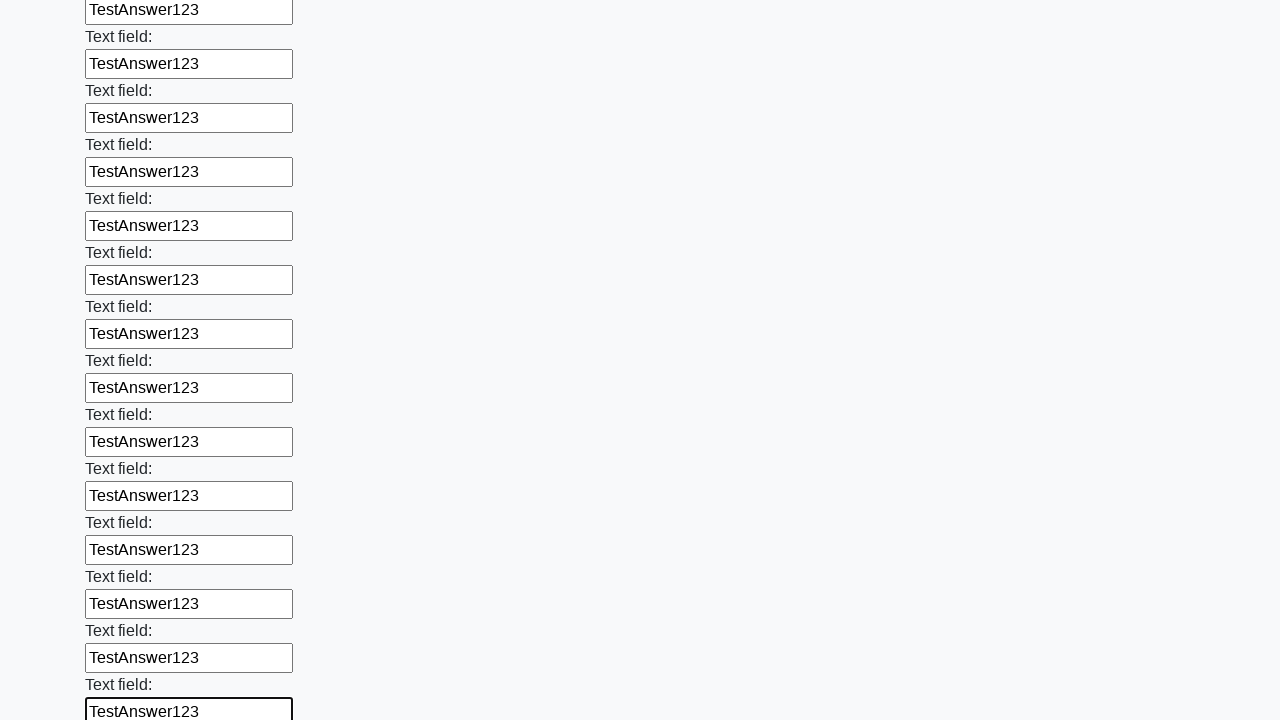

Filled an input field with 'TestAnswer123' on input >> nth=49
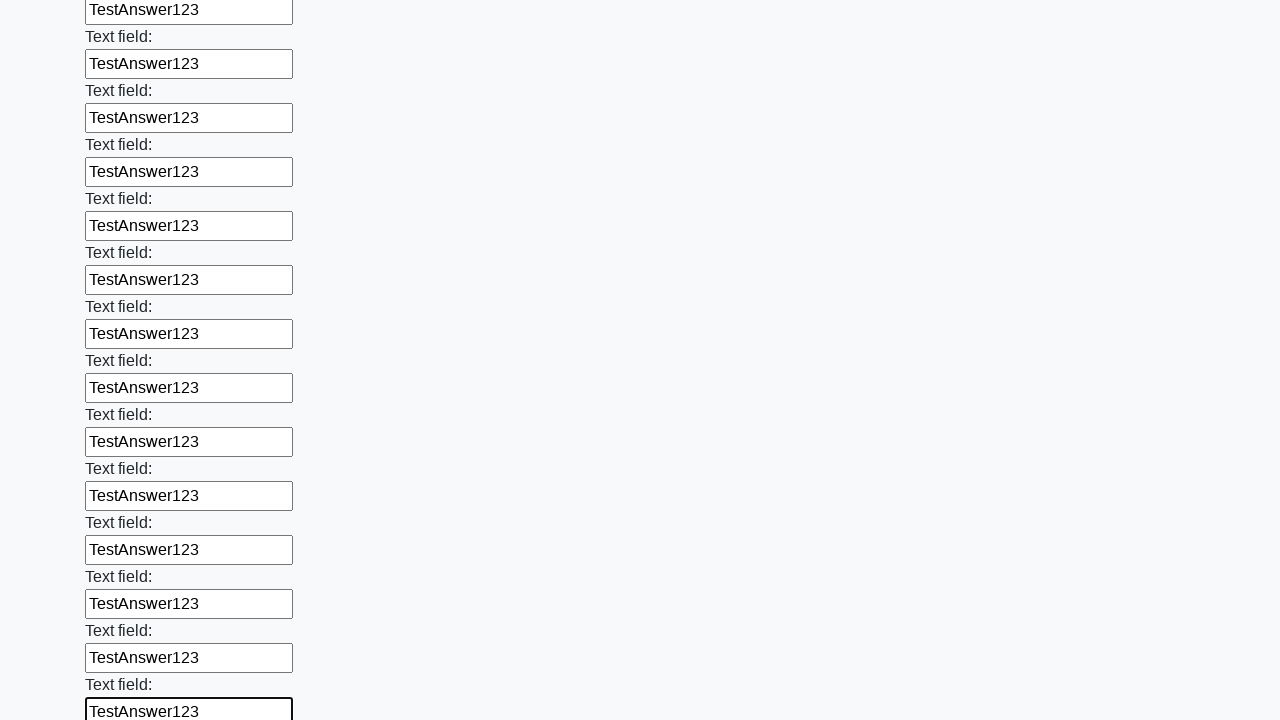

Filled an input field with 'TestAnswer123' on input >> nth=50
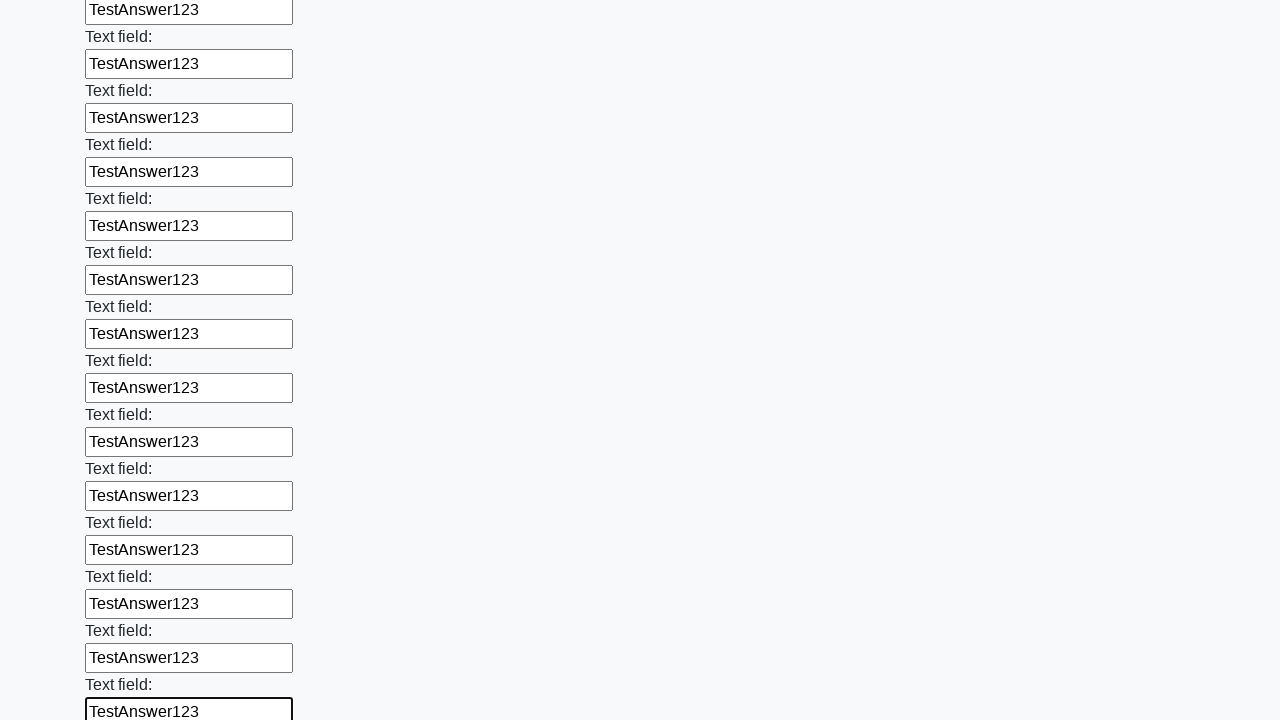

Filled an input field with 'TestAnswer123' on input >> nth=51
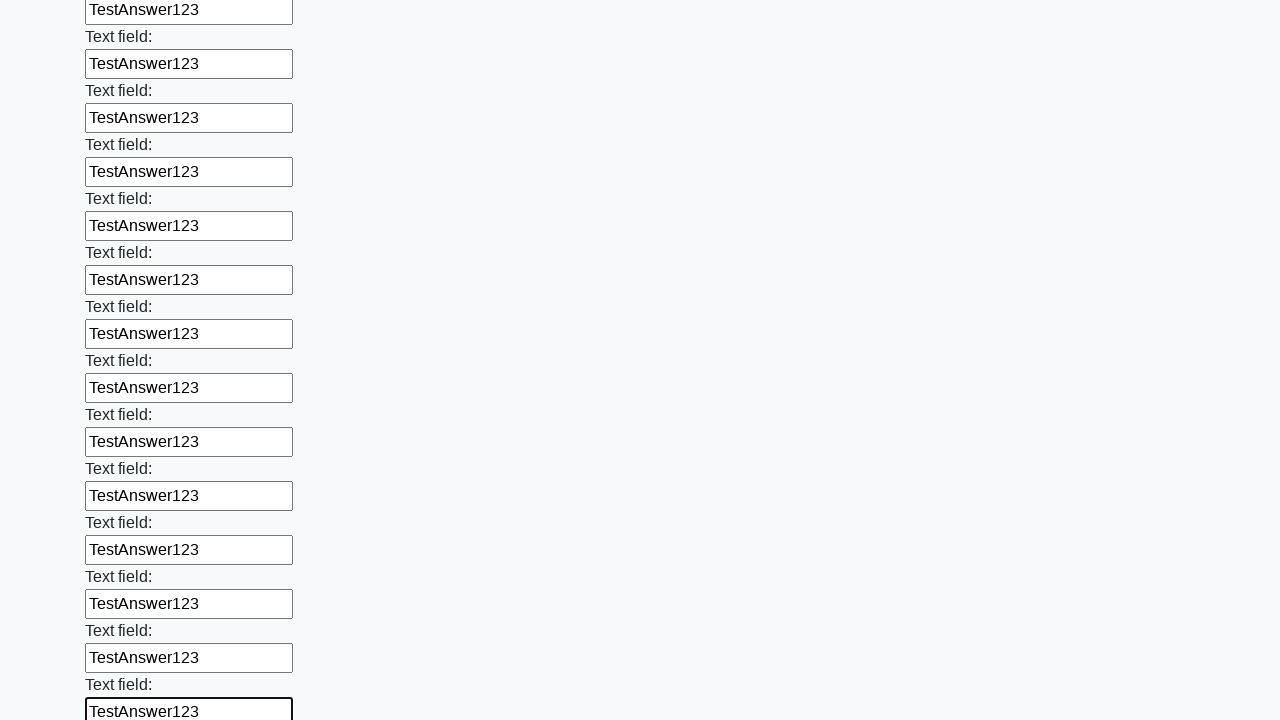

Filled an input field with 'TestAnswer123' on input >> nth=52
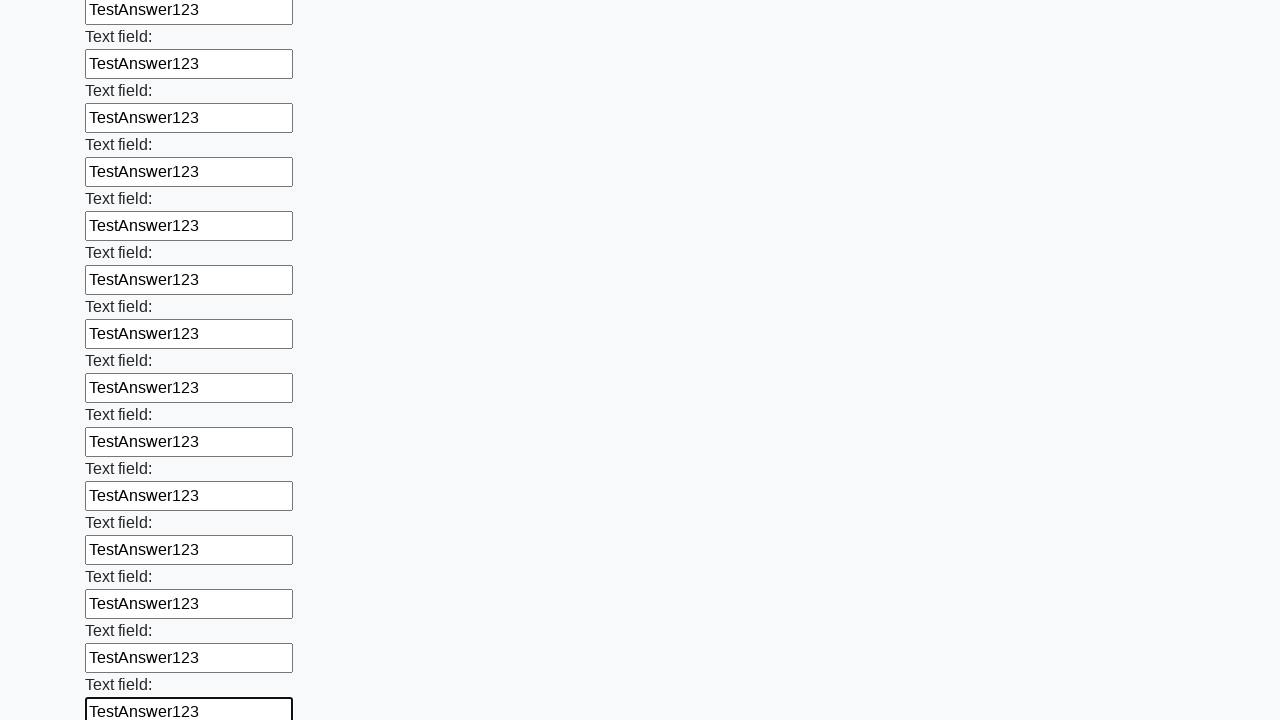

Filled an input field with 'TestAnswer123' on input >> nth=53
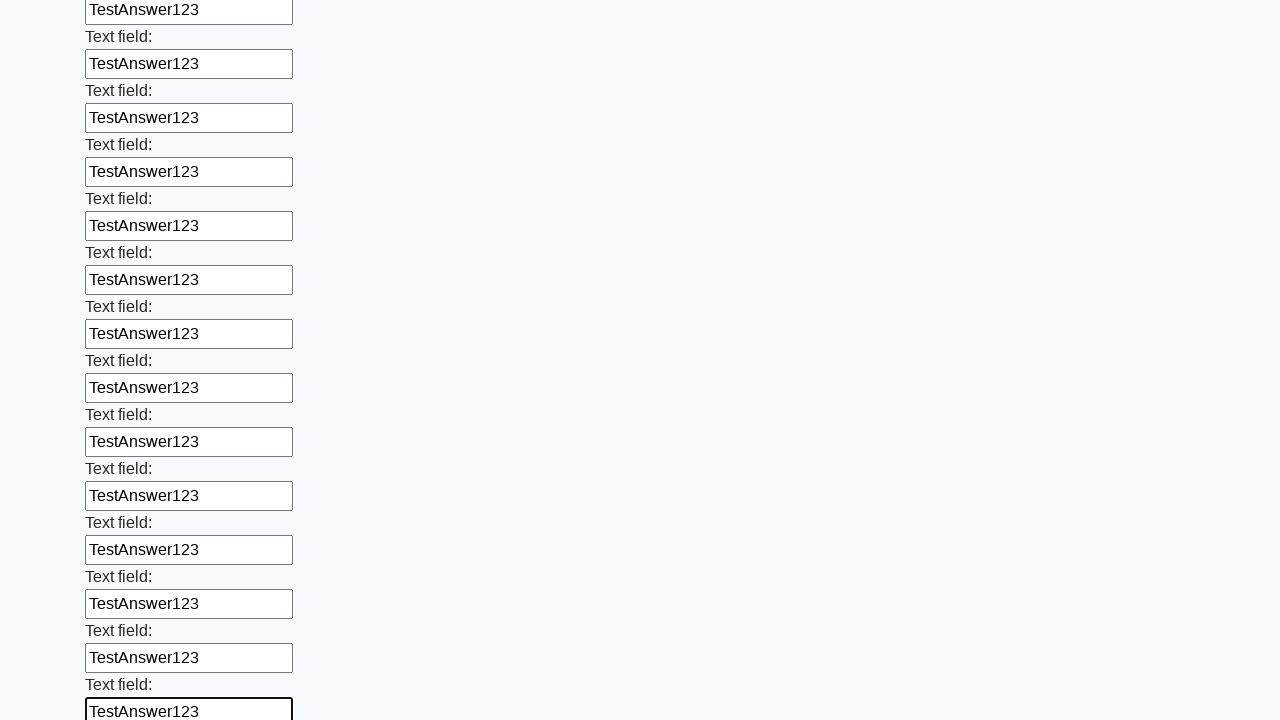

Filled an input field with 'TestAnswer123' on input >> nth=54
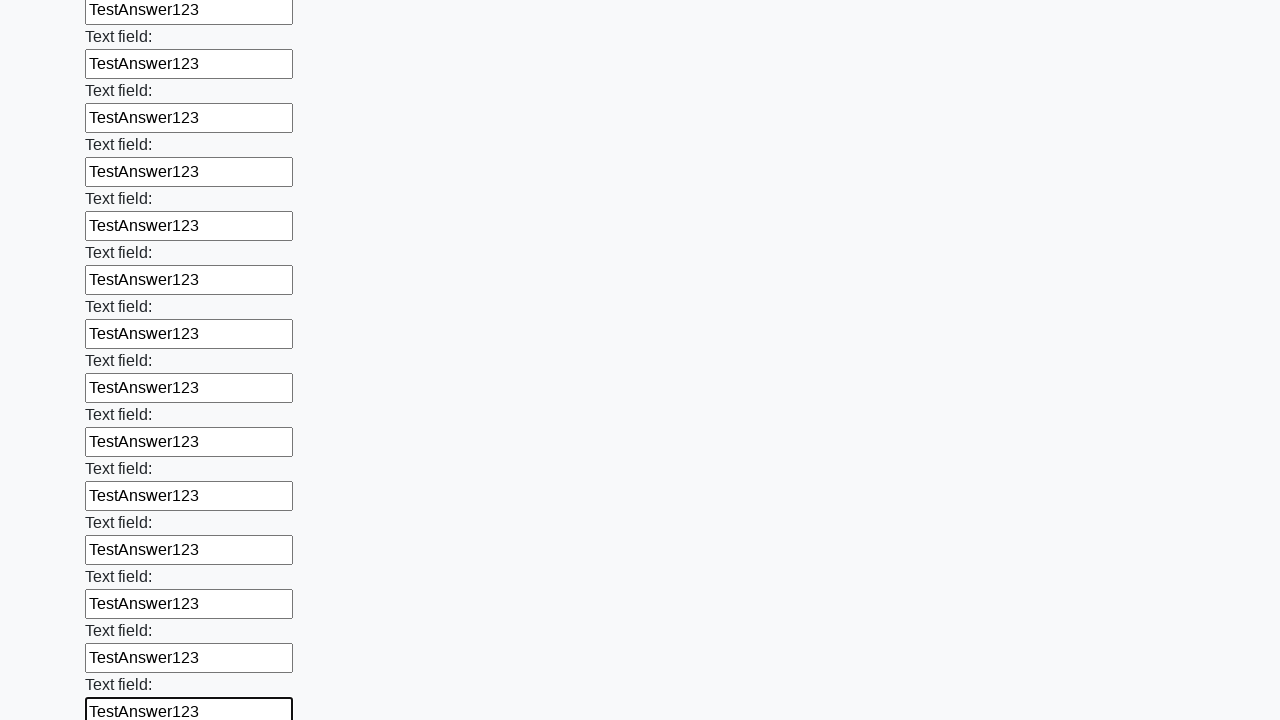

Filled an input field with 'TestAnswer123' on input >> nth=55
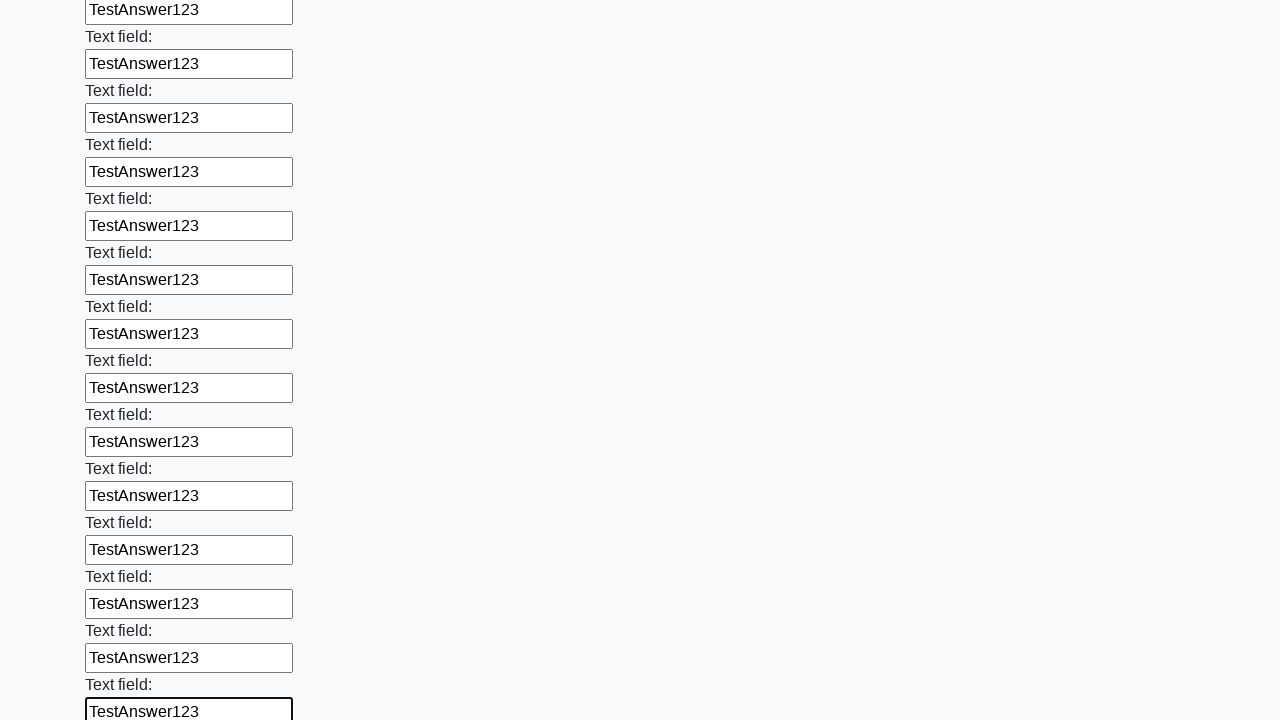

Filled an input field with 'TestAnswer123' on input >> nth=56
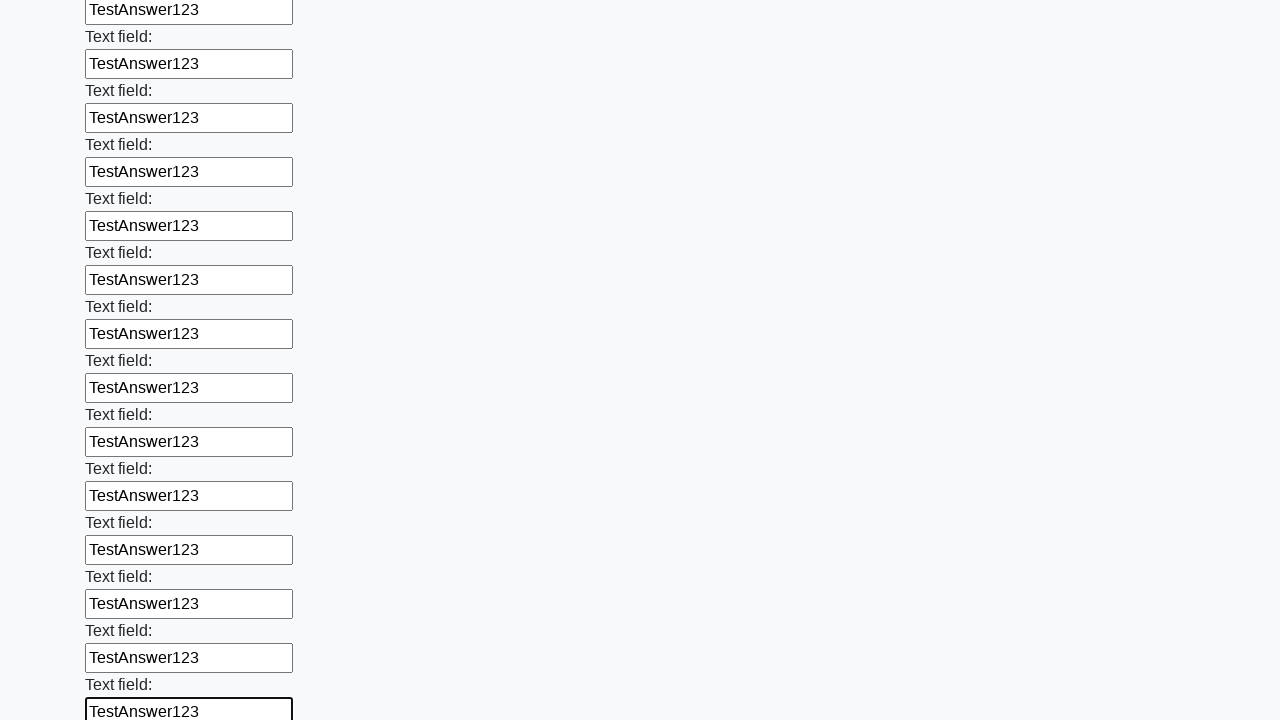

Filled an input field with 'TestAnswer123' on input >> nth=57
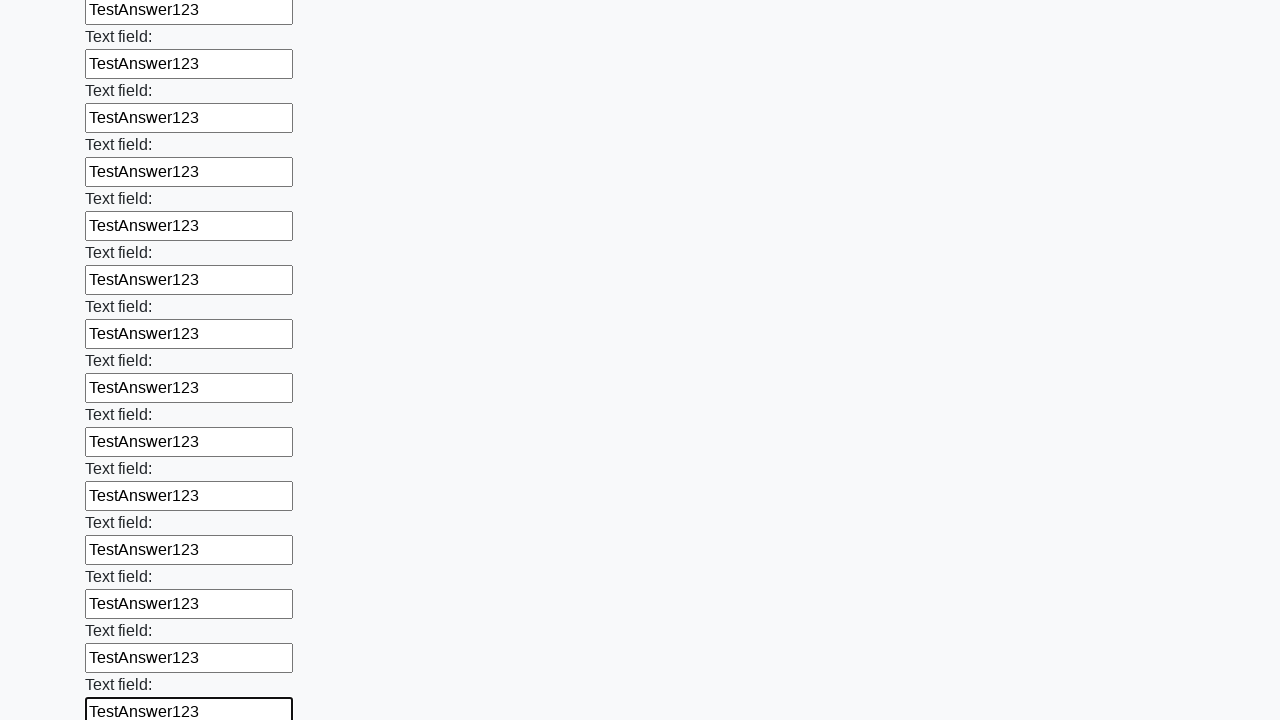

Filled an input field with 'TestAnswer123' on input >> nth=58
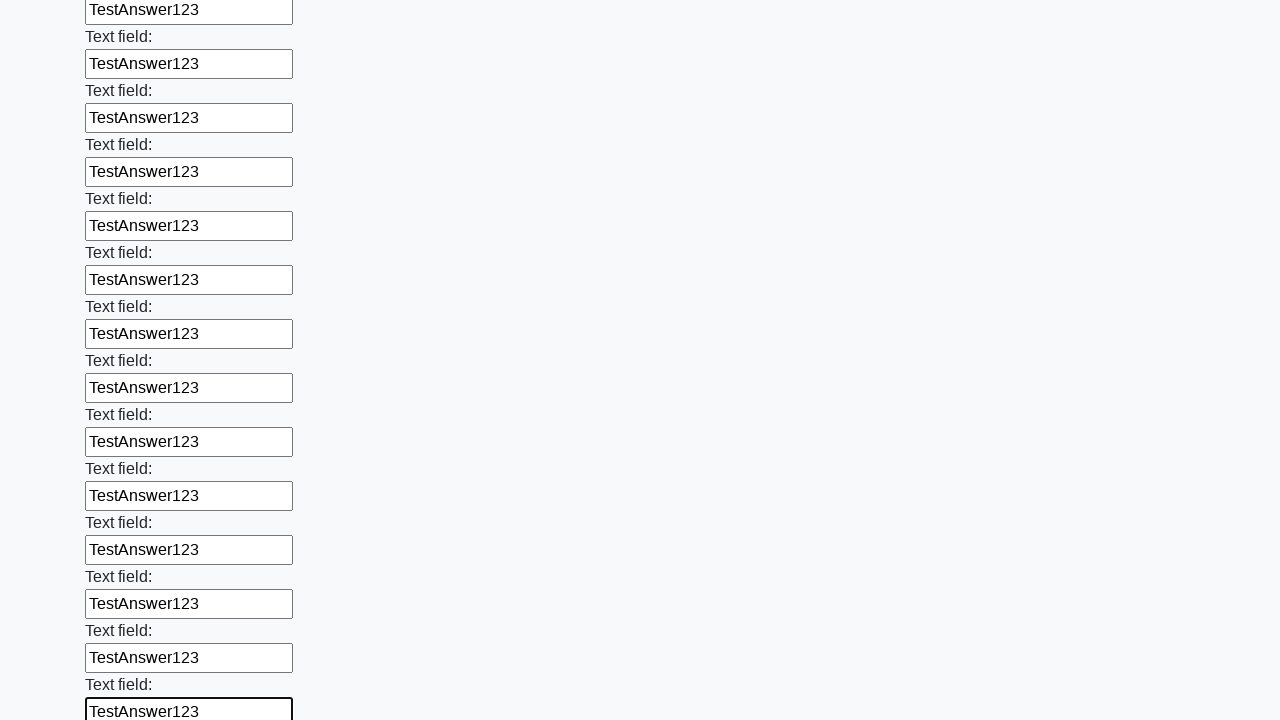

Filled an input field with 'TestAnswer123' on input >> nth=59
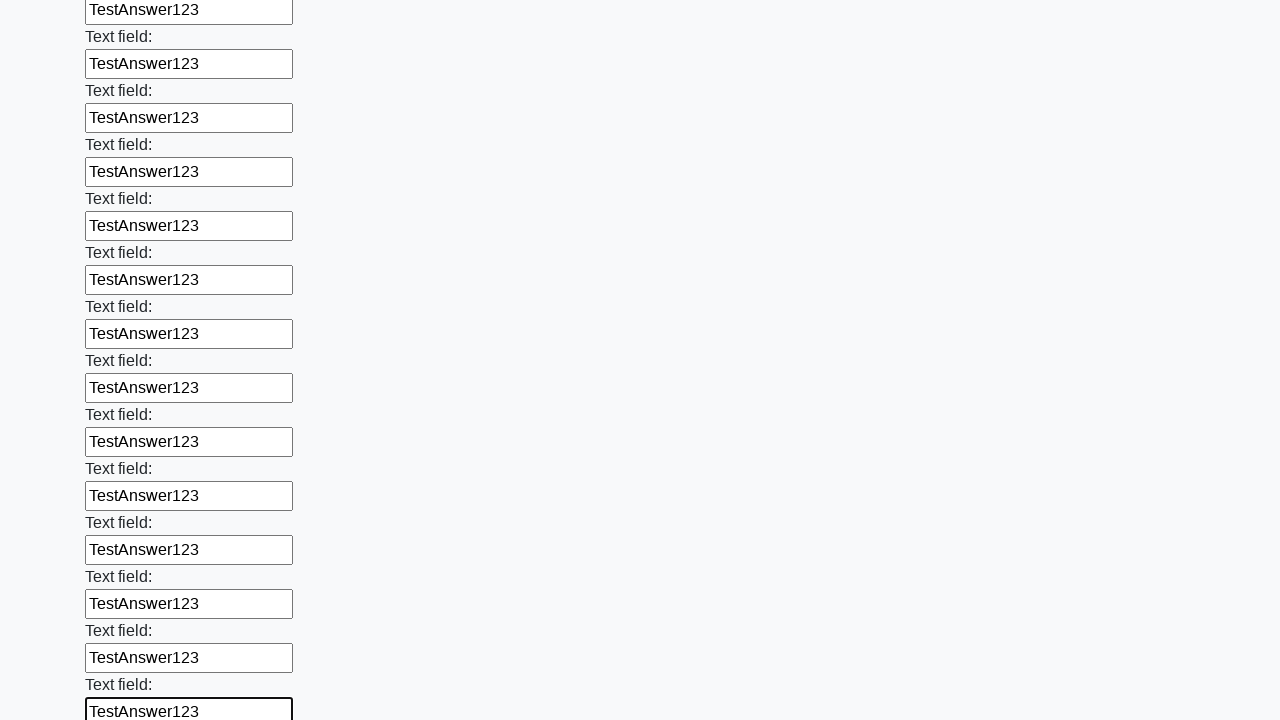

Filled an input field with 'TestAnswer123' on input >> nth=60
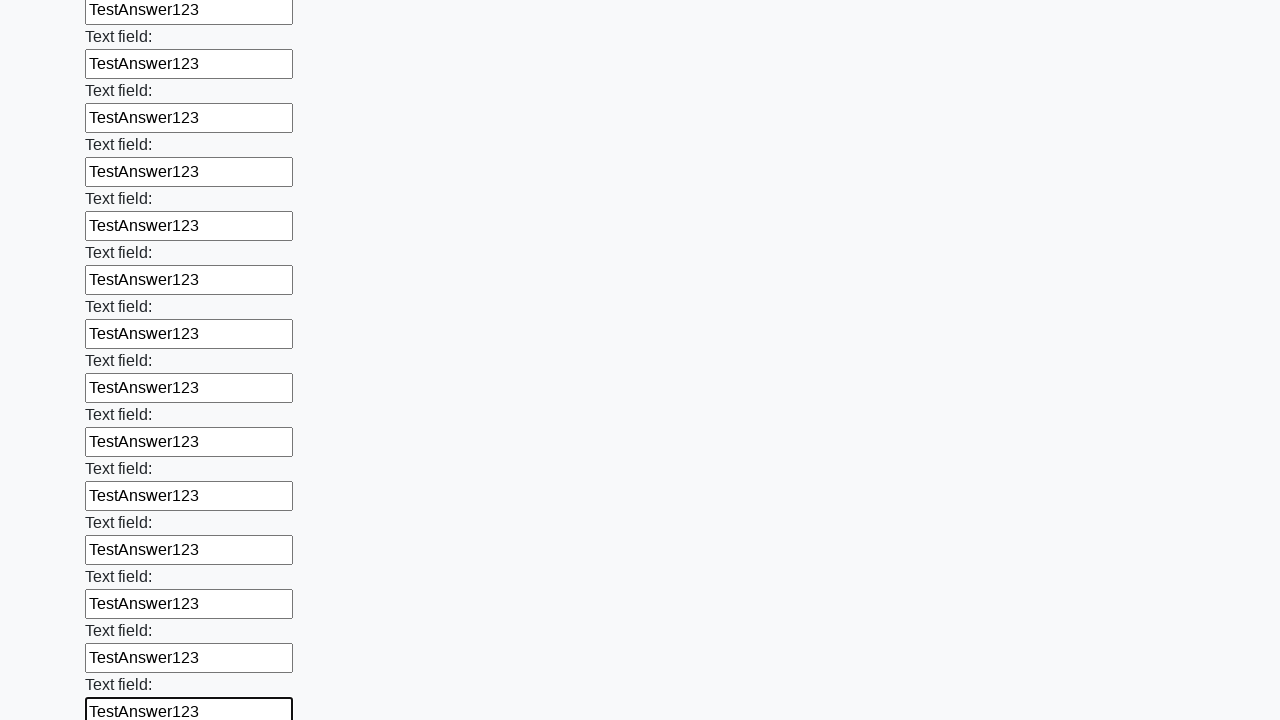

Filled an input field with 'TestAnswer123' on input >> nth=61
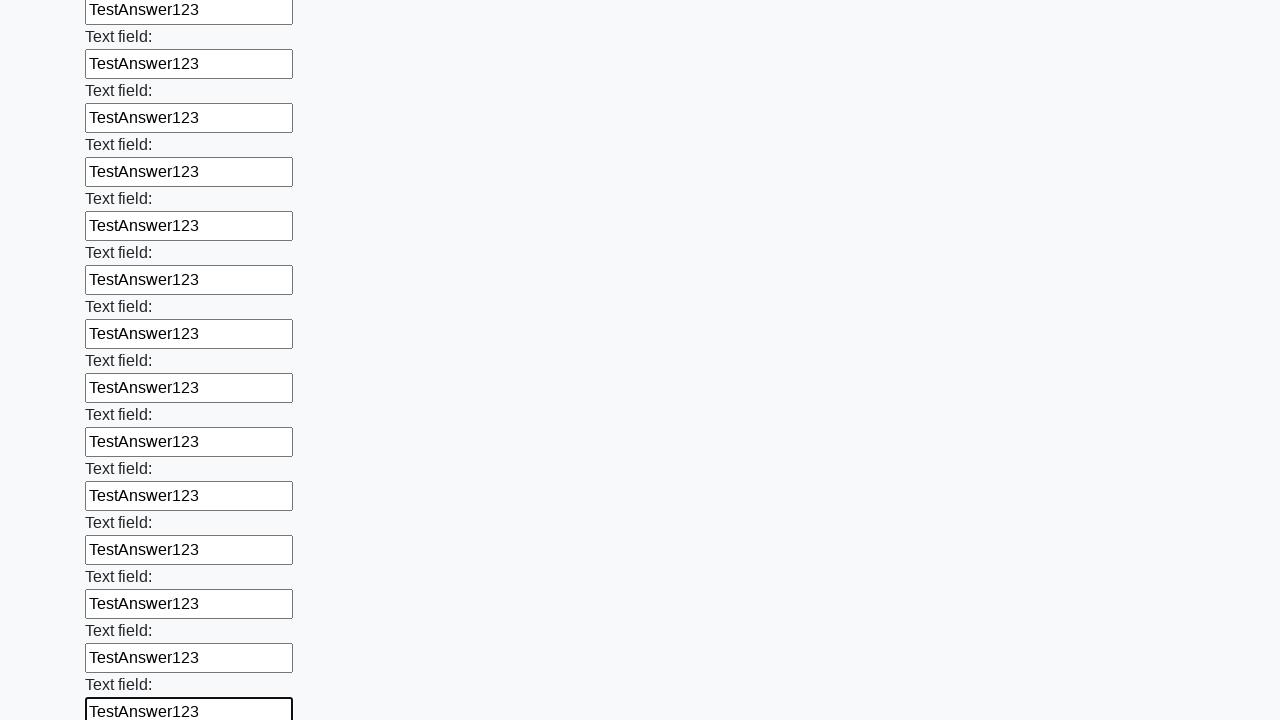

Filled an input field with 'TestAnswer123' on input >> nth=62
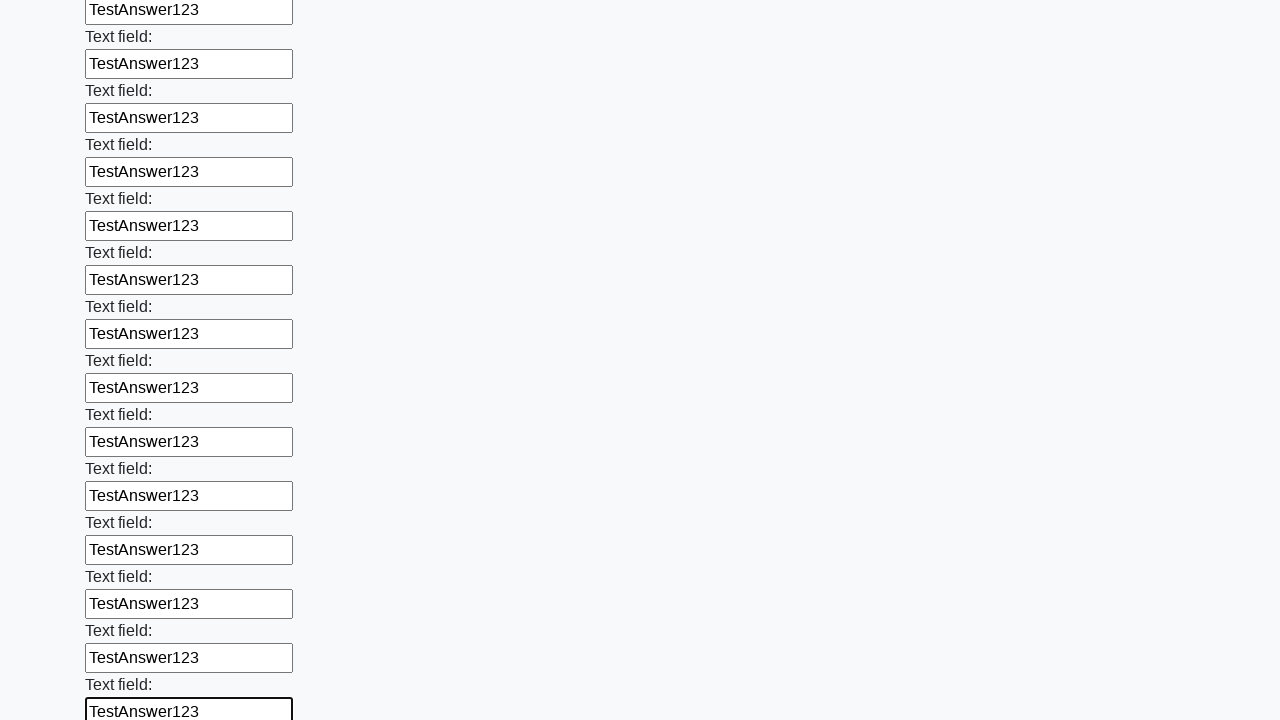

Filled an input field with 'TestAnswer123' on input >> nth=63
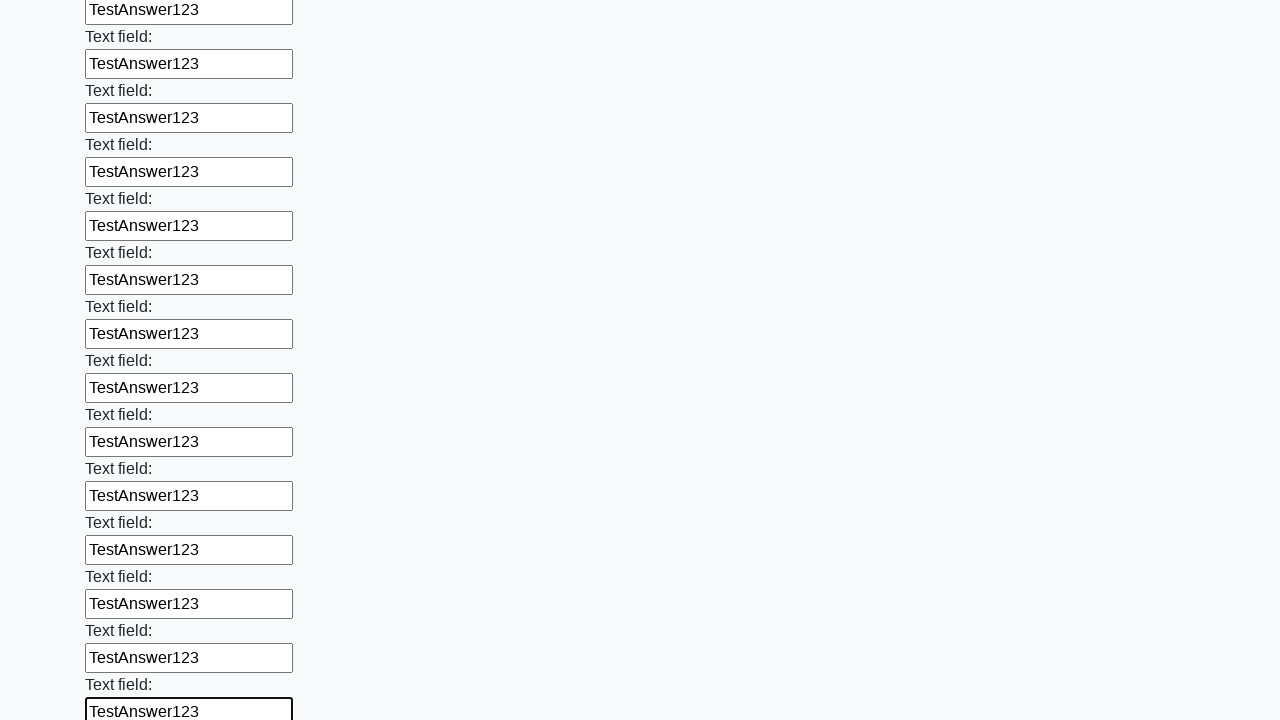

Filled an input field with 'TestAnswer123' on input >> nth=64
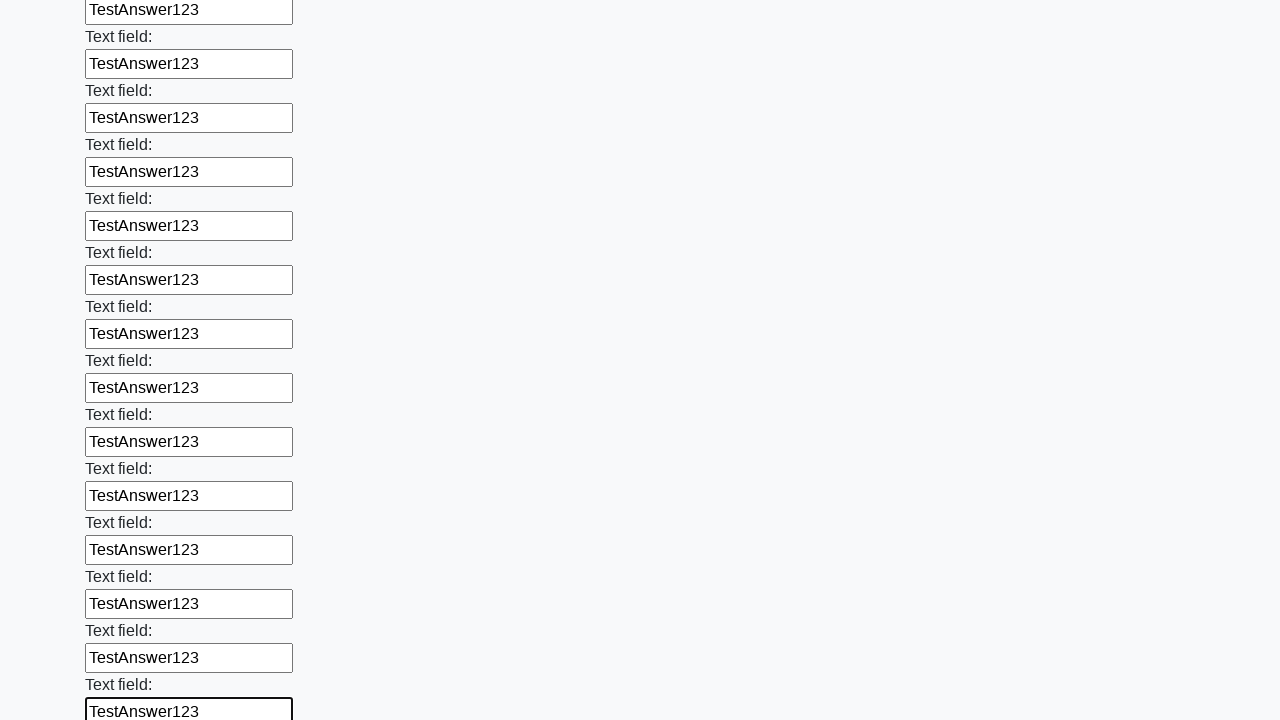

Filled an input field with 'TestAnswer123' on input >> nth=65
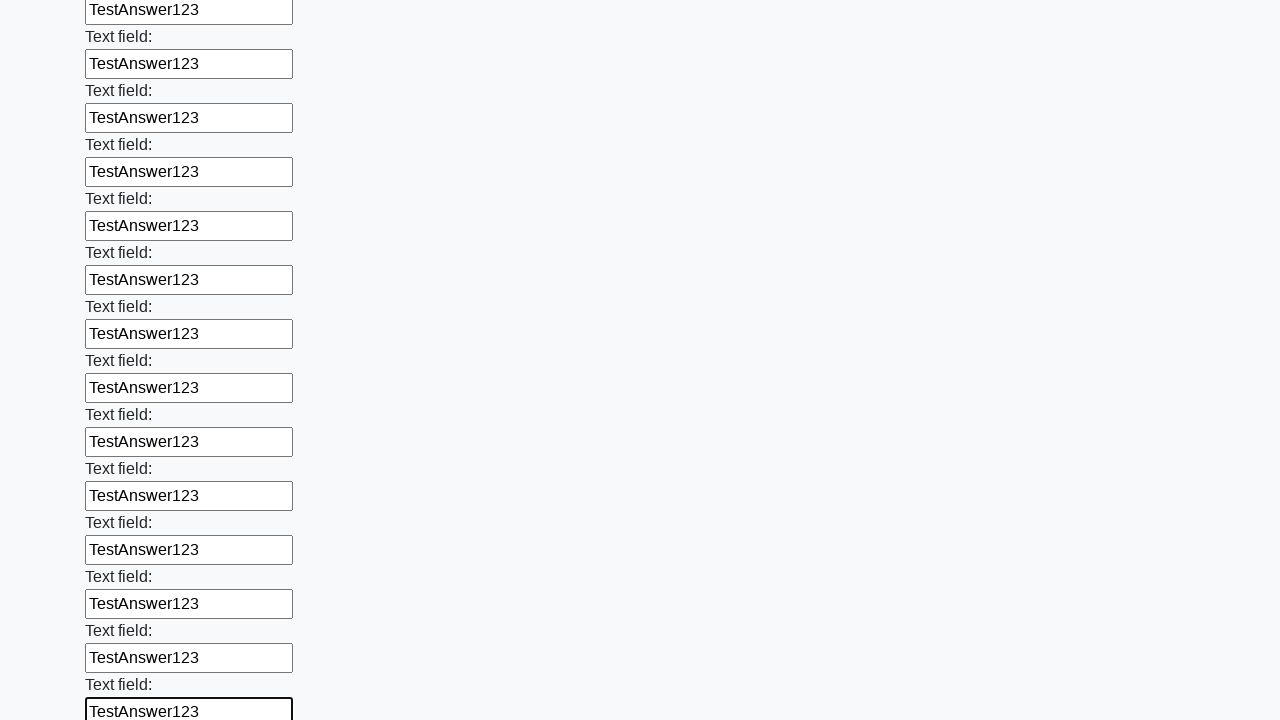

Filled an input field with 'TestAnswer123' on input >> nth=66
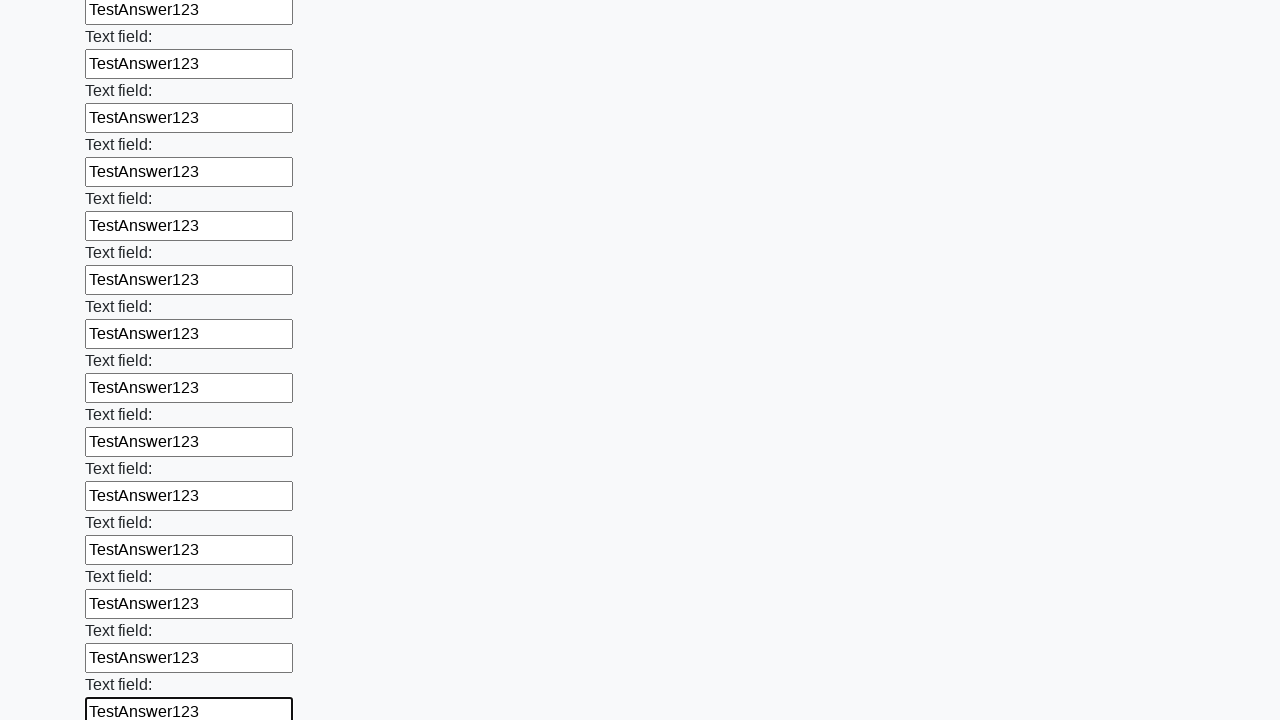

Filled an input field with 'TestAnswer123' on input >> nth=67
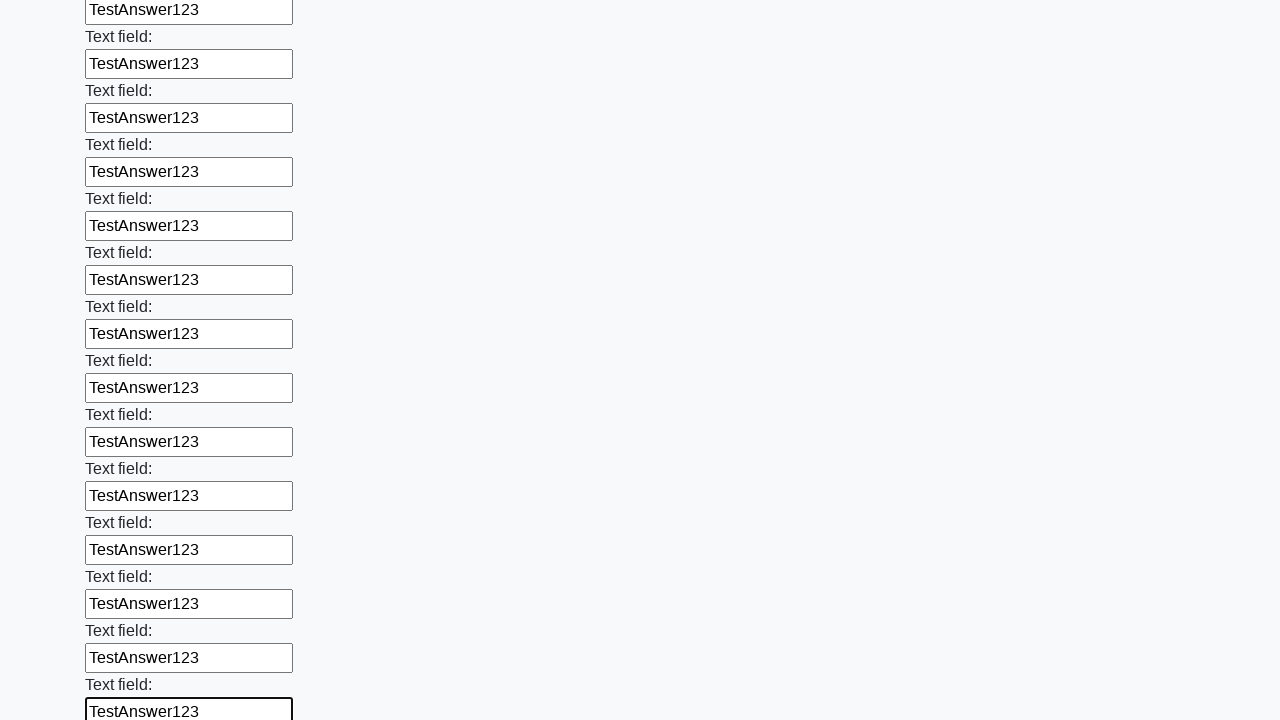

Filled an input field with 'TestAnswer123' on input >> nth=68
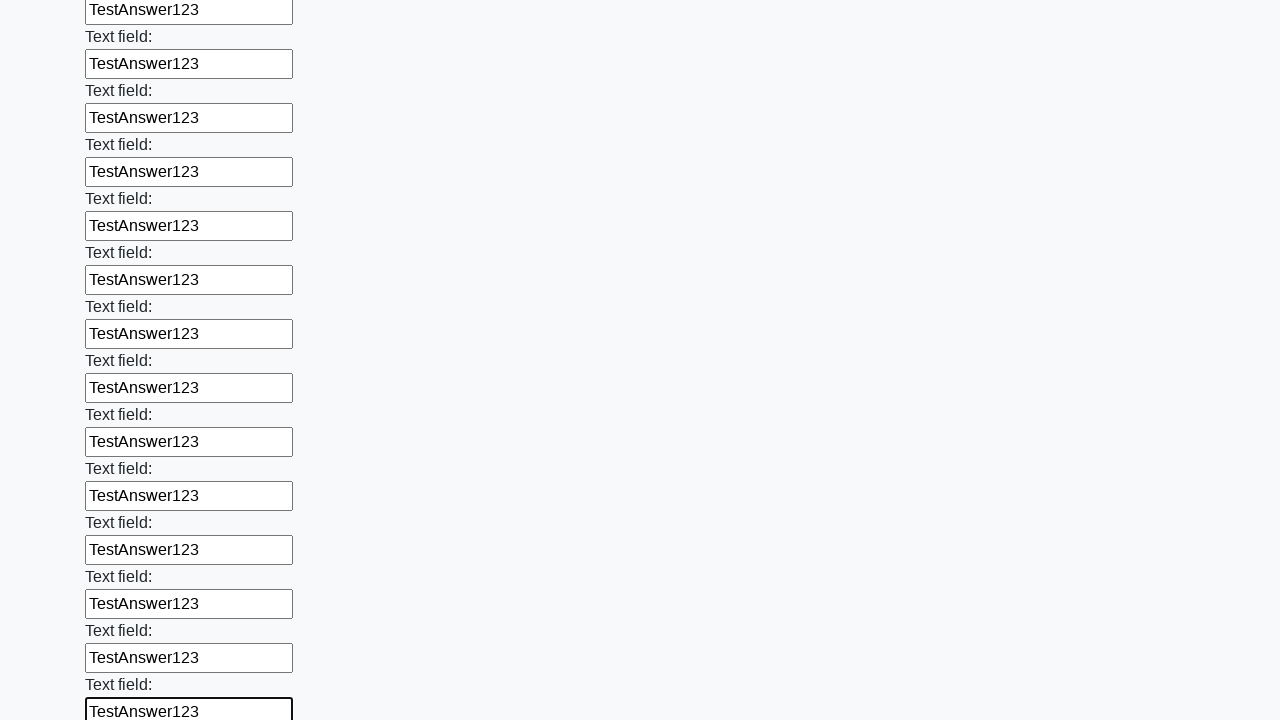

Filled an input field with 'TestAnswer123' on input >> nth=69
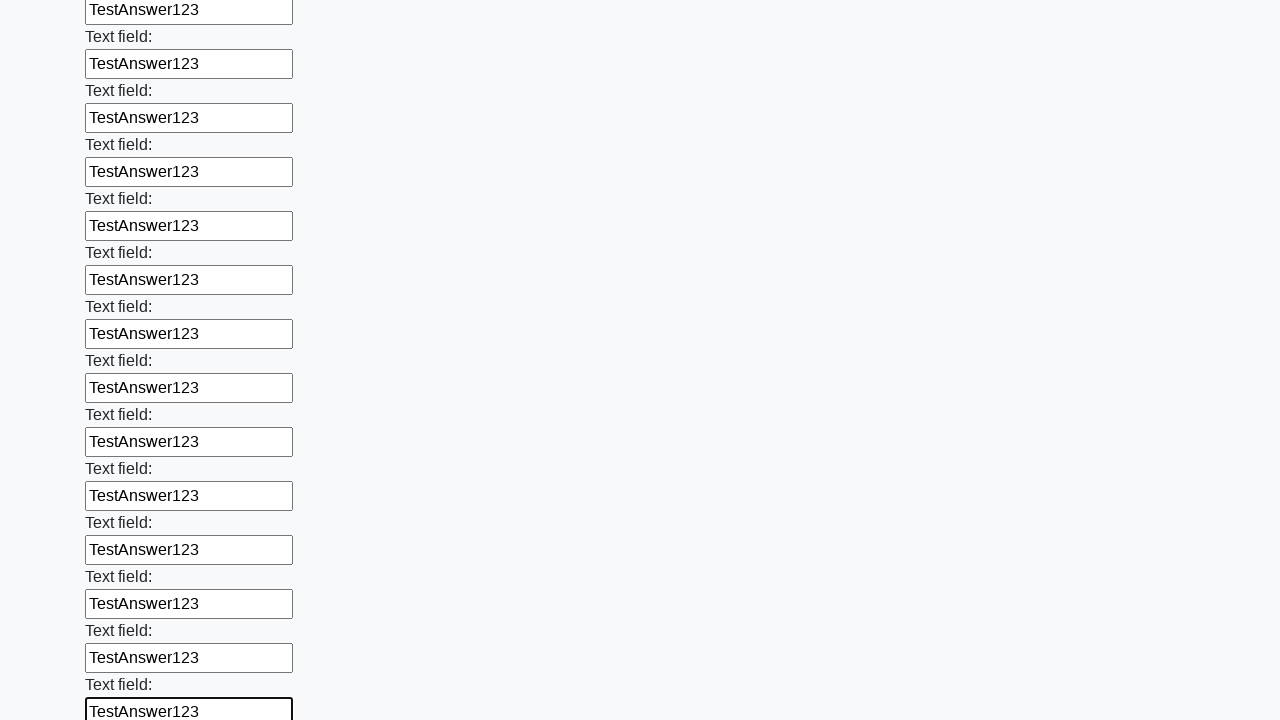

Filled an input field with 'TestAnswer123' on input >> nth=70
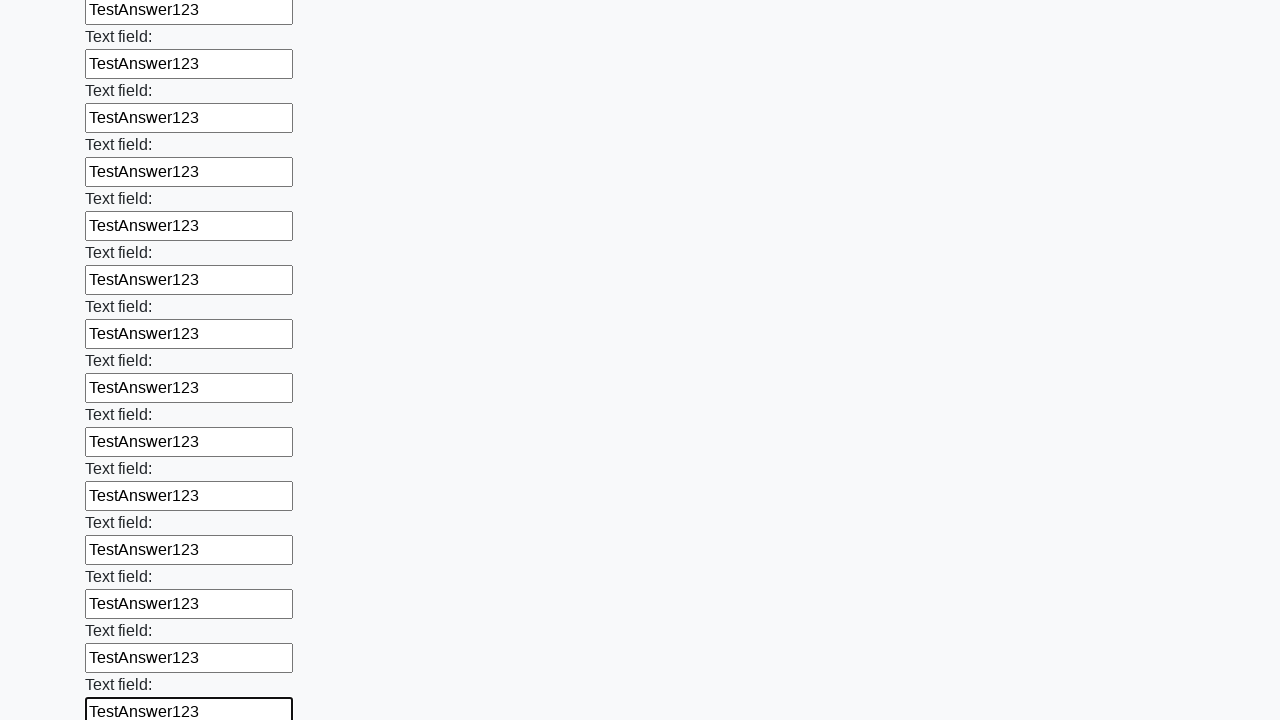

Filled an input field with 'TestAnswer123' on input >> nth=71
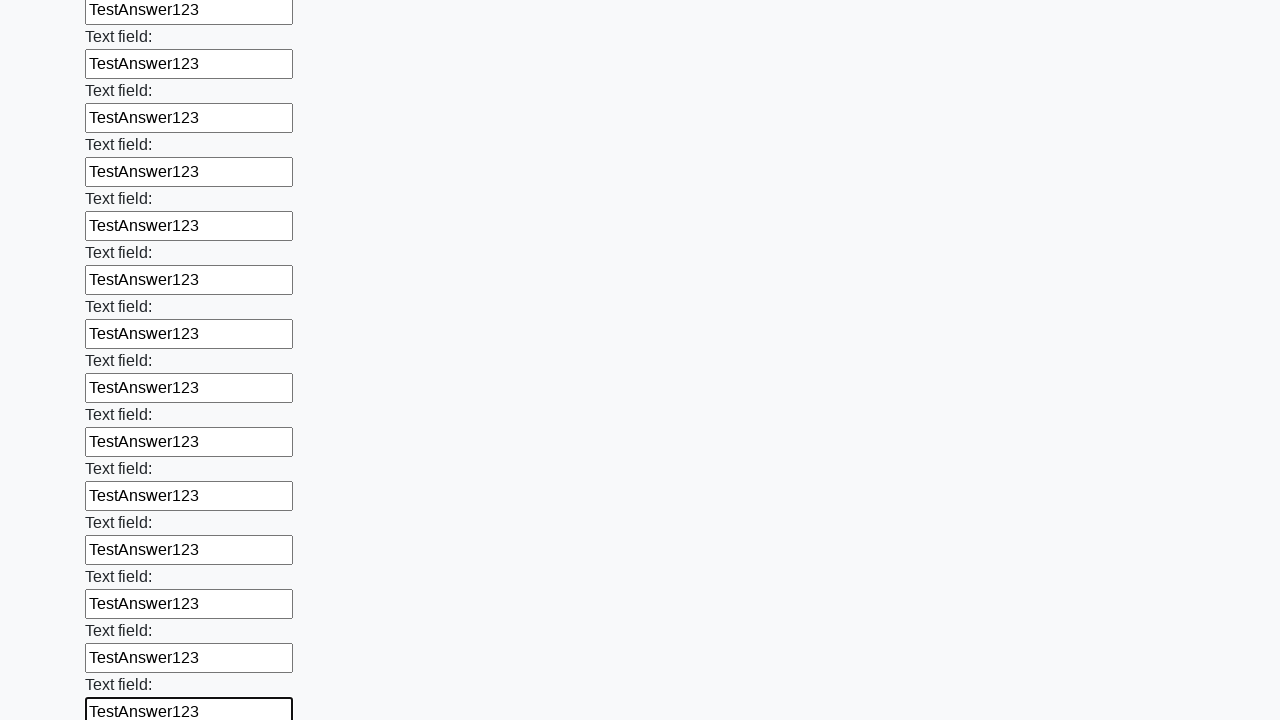

Filled an input field with 'TestAnswer123' on input >> nth=72
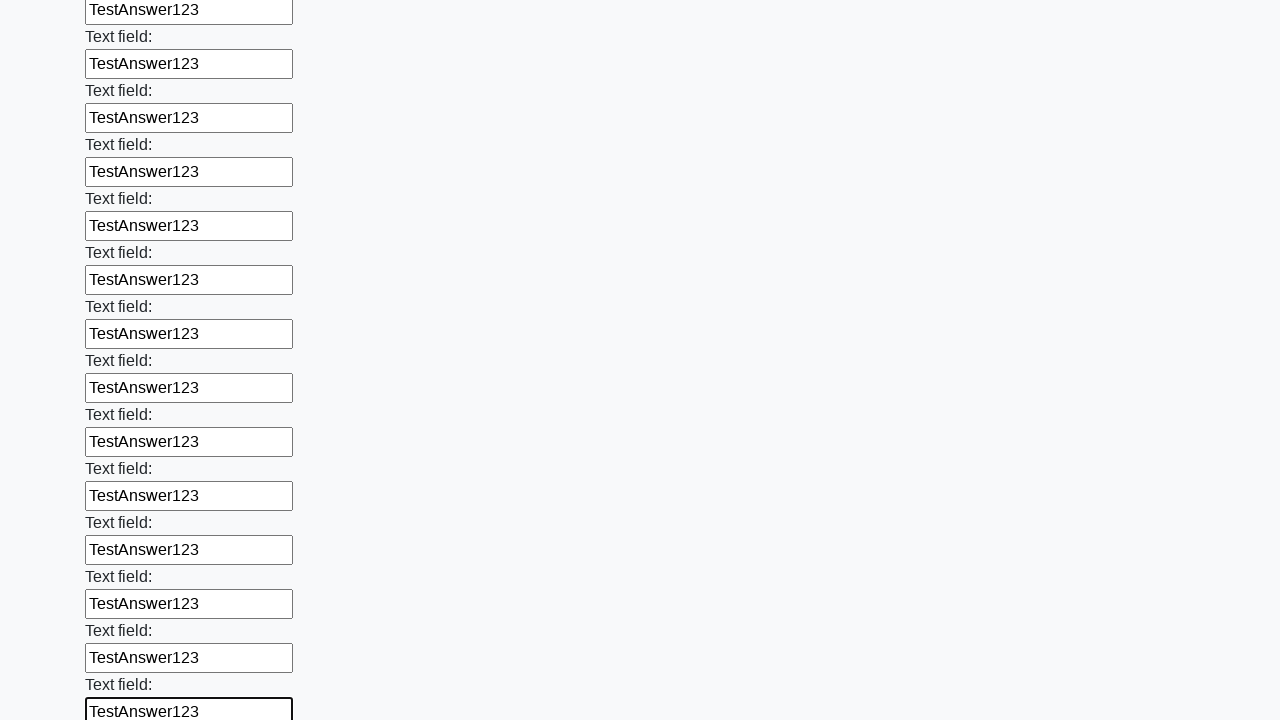

Filled an input field with 'TestAnswer123' on input >> nth=73
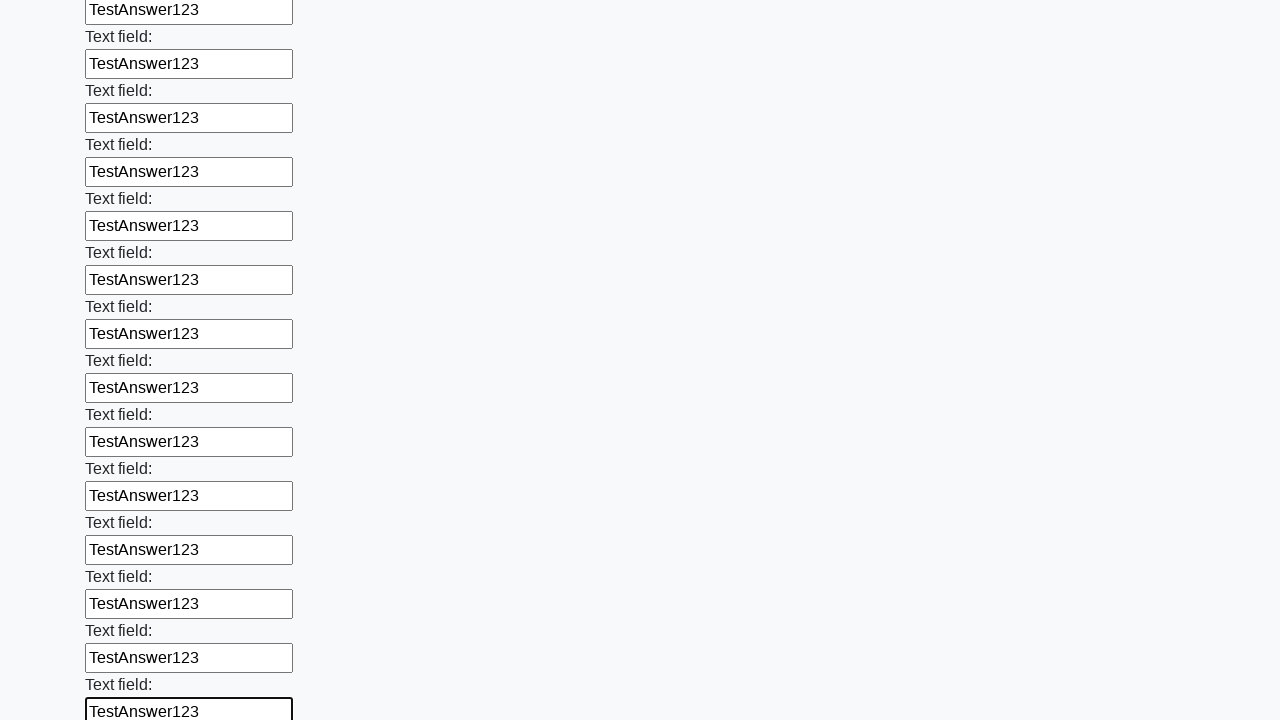

Filled an input field with 'TestAnswer123' on input >> nth=74
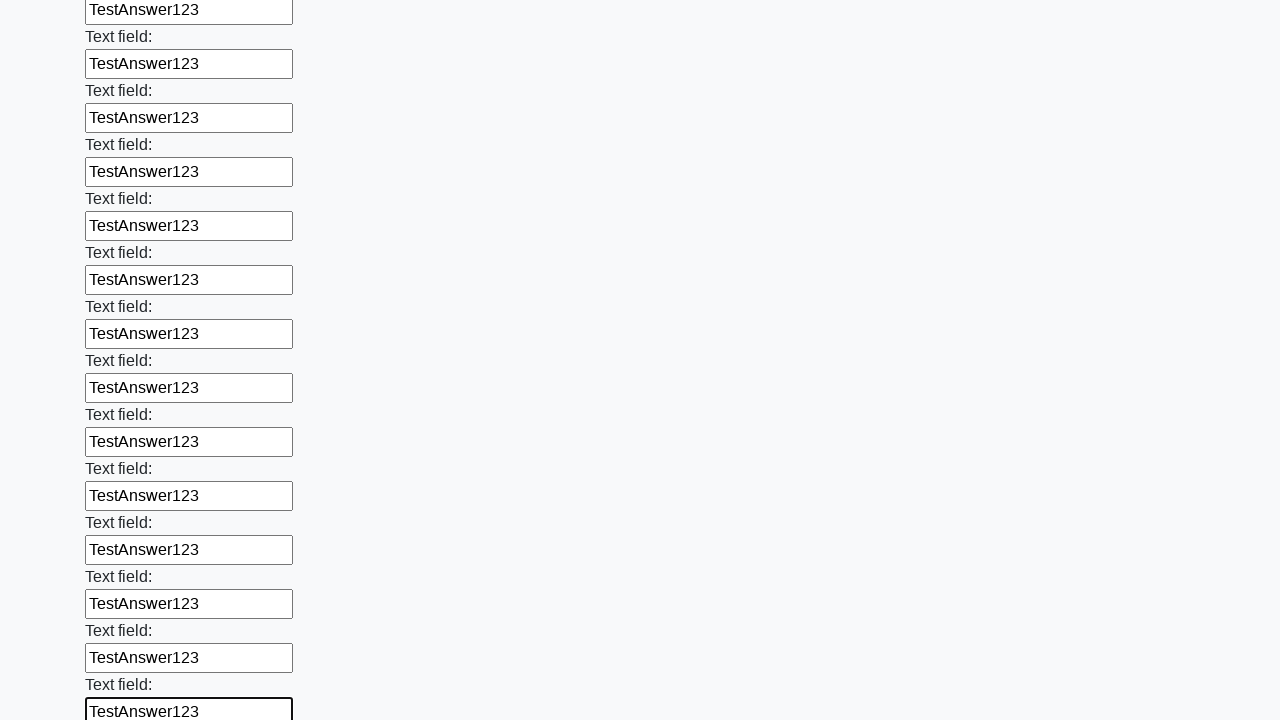

Filled an input field with 'TestAnswer123' on input >> nth=75
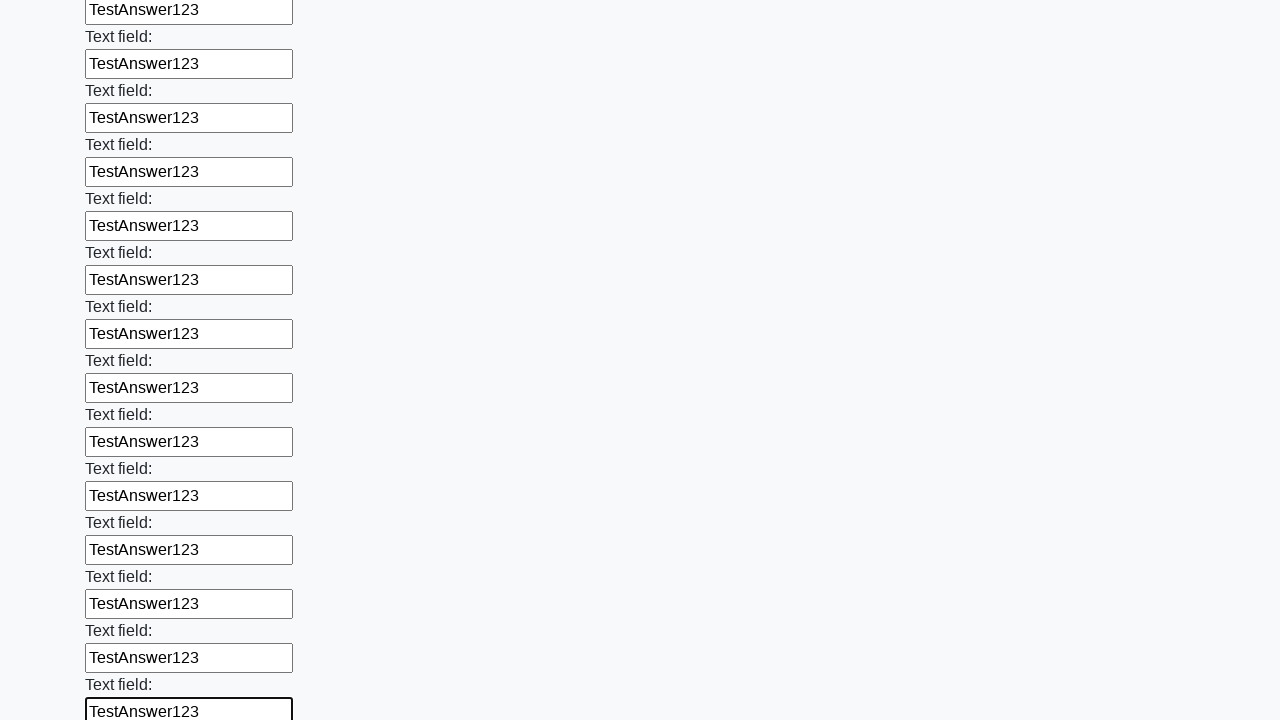

Filled an input field with 'TestAnswer123' on input >> nth=76
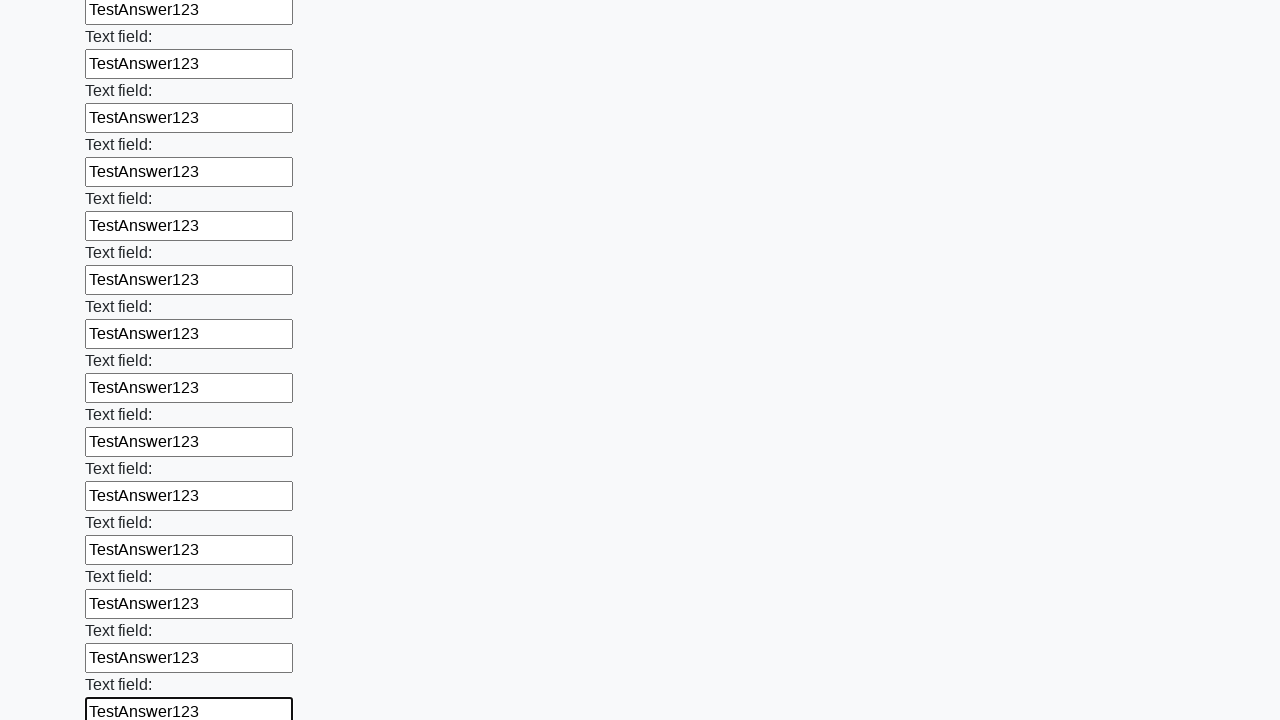

Filled an input field with 'TestAnswer123' on input >> nth=77
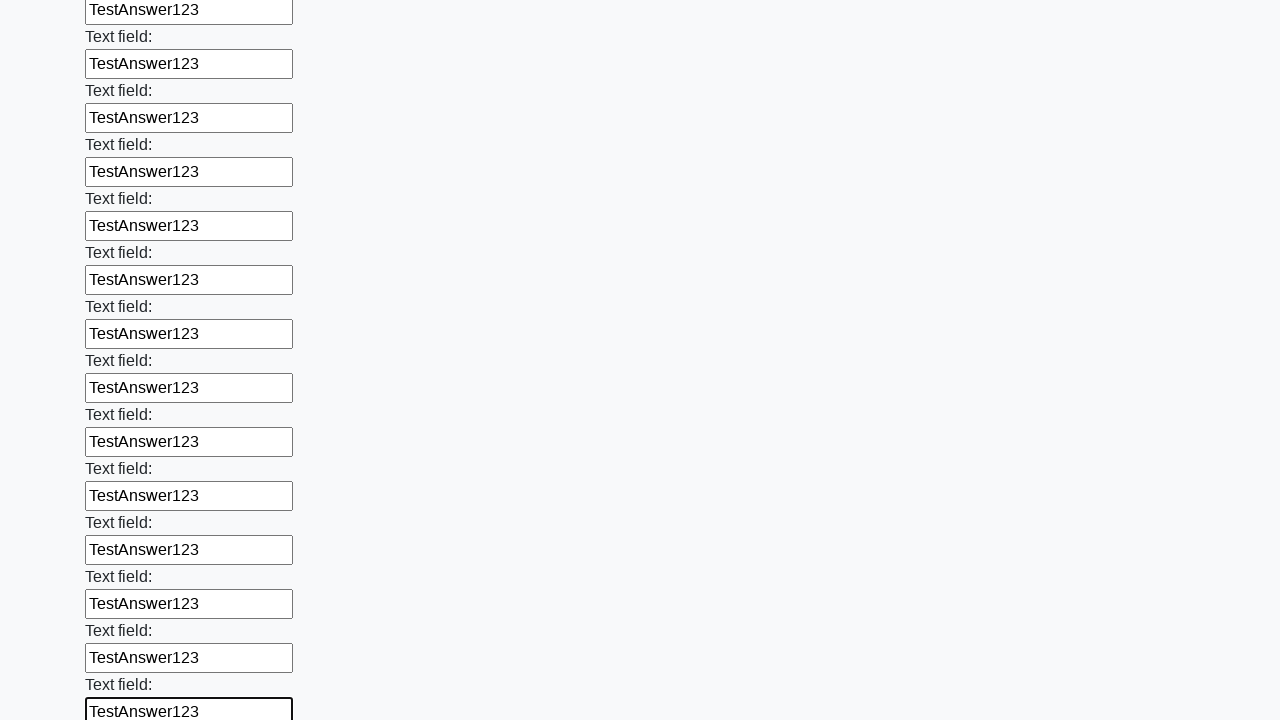

Filled an input field with 'TestAnswer123' on input >> nth=78
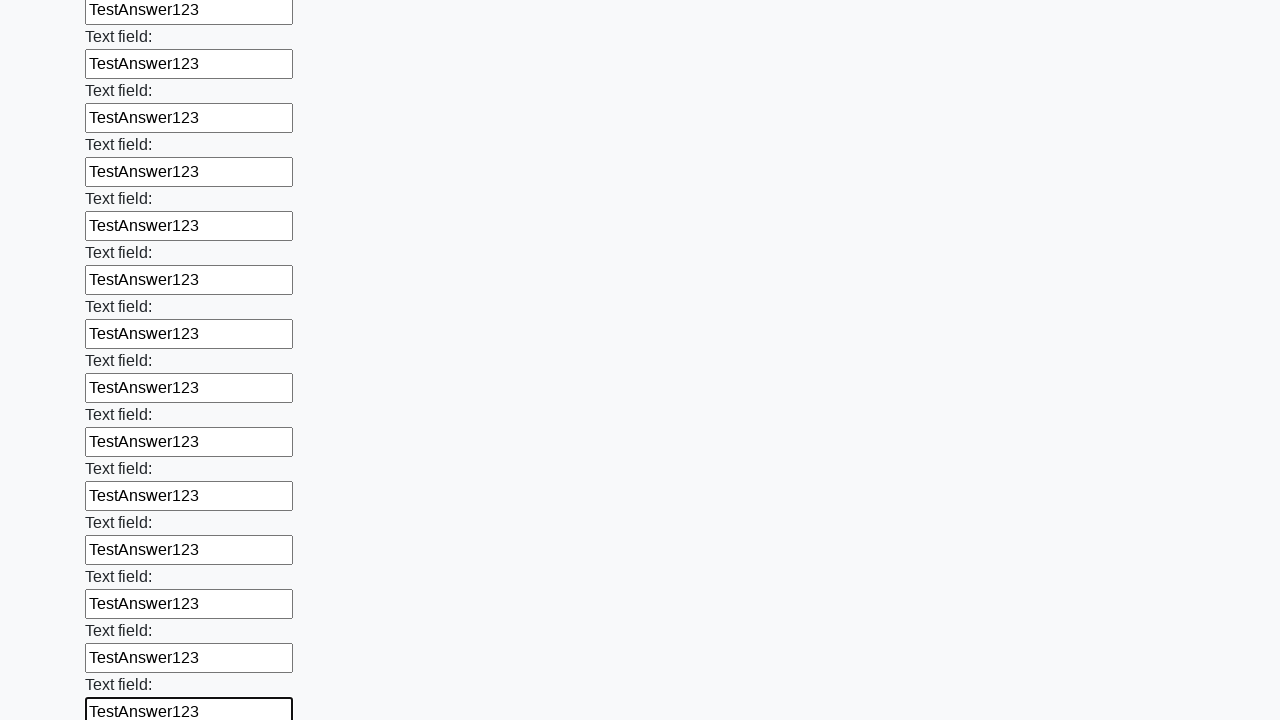

Filled an input field with 'TestAnswer123' on input >> nth=79
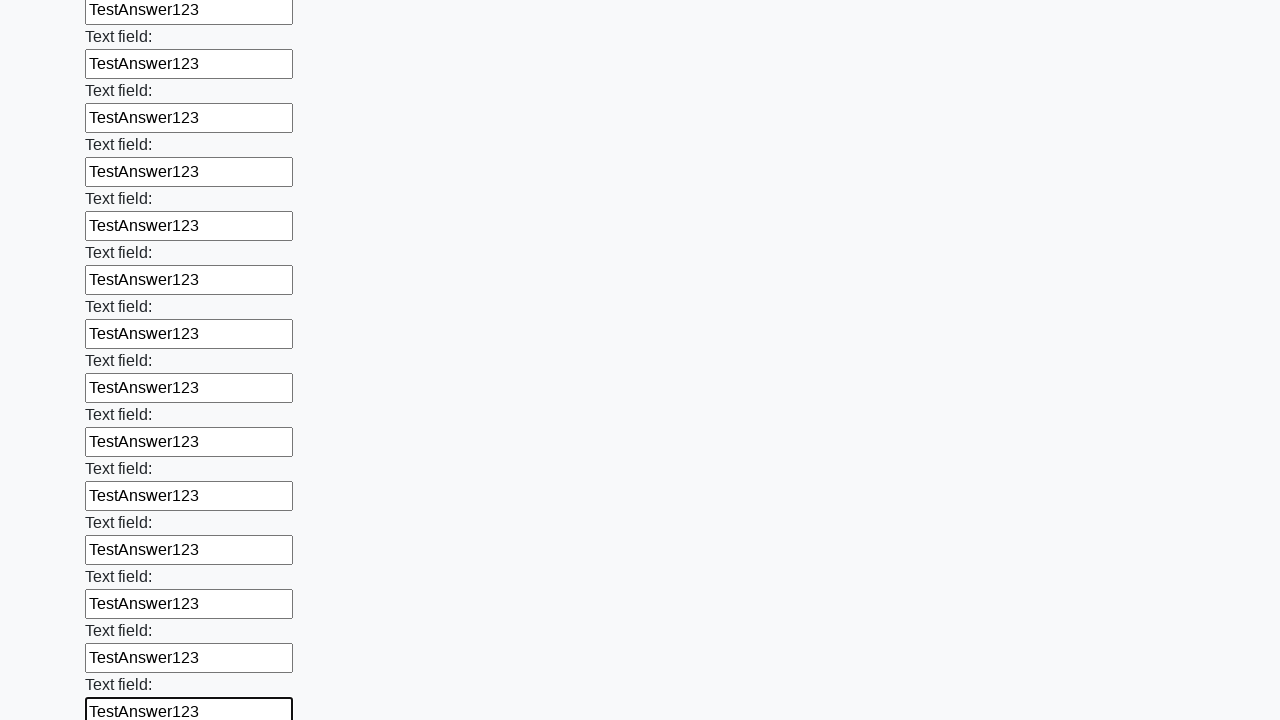

Filled an input field with 'TestAnswer123' on input >> nth=80
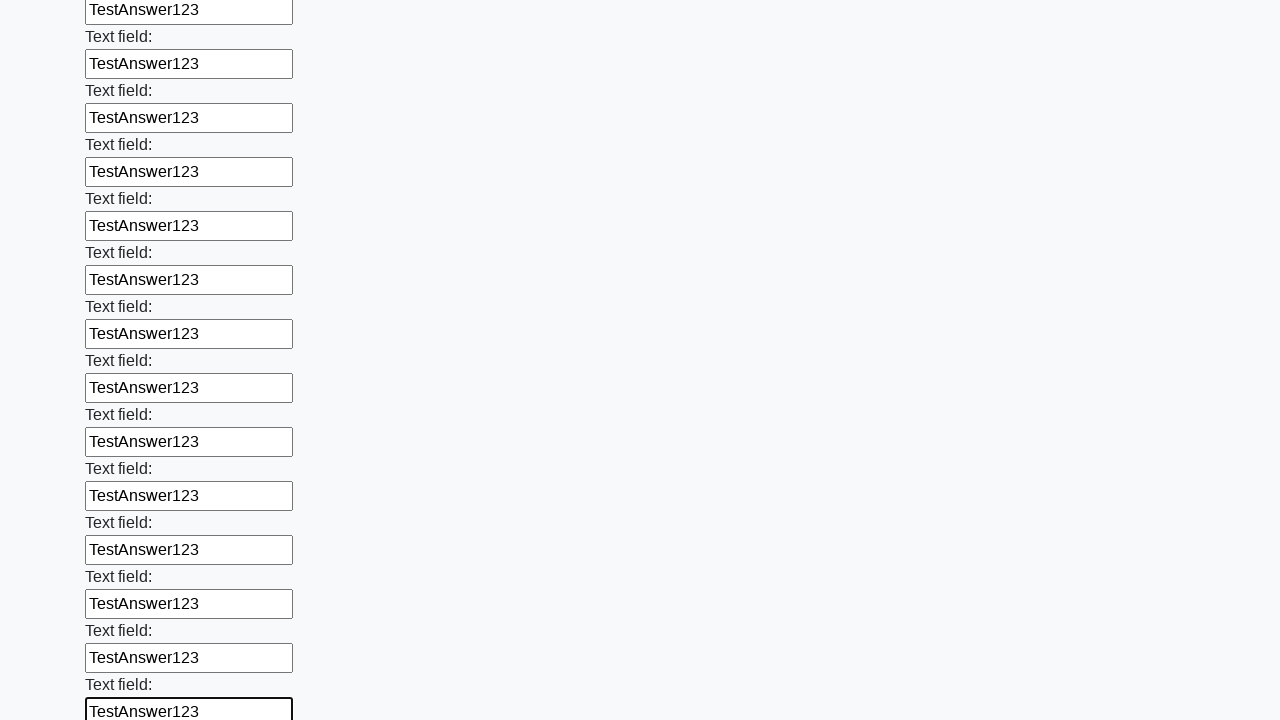

Filled an input field with 'TestAnswer123' on input >> nth=81
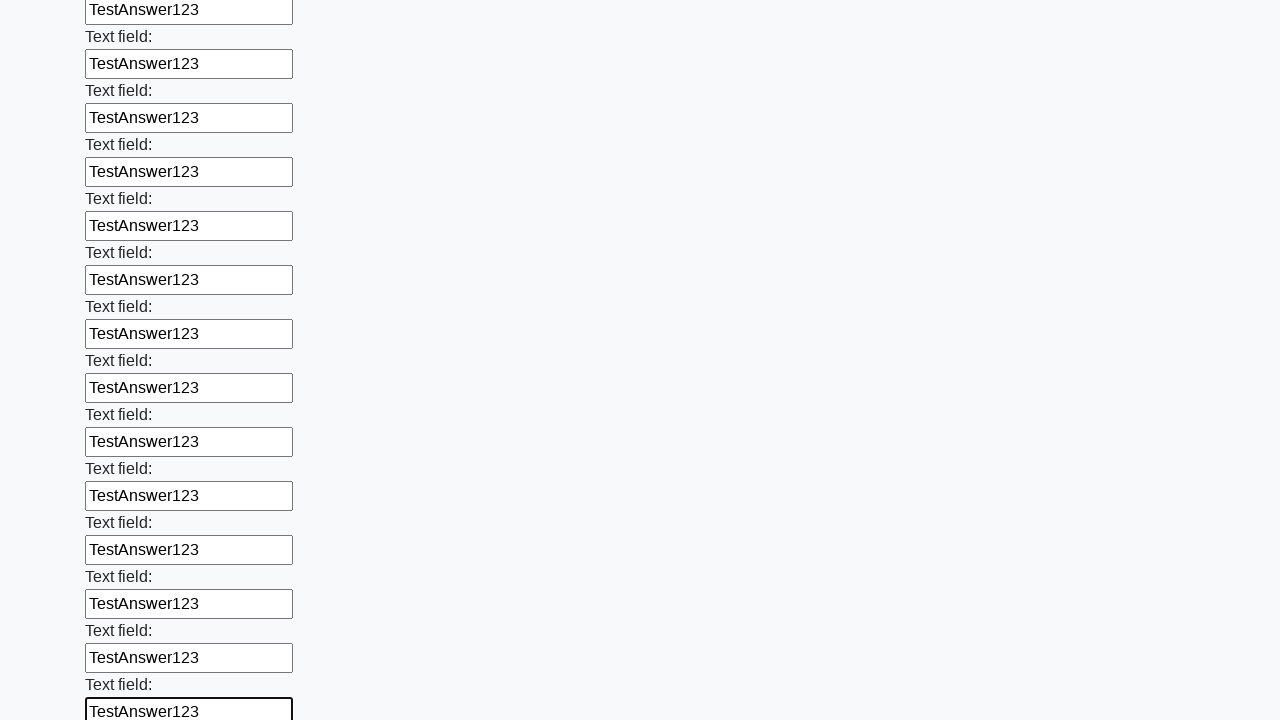

Filled an input field with 'TestAnswer123' on input >> nth=82
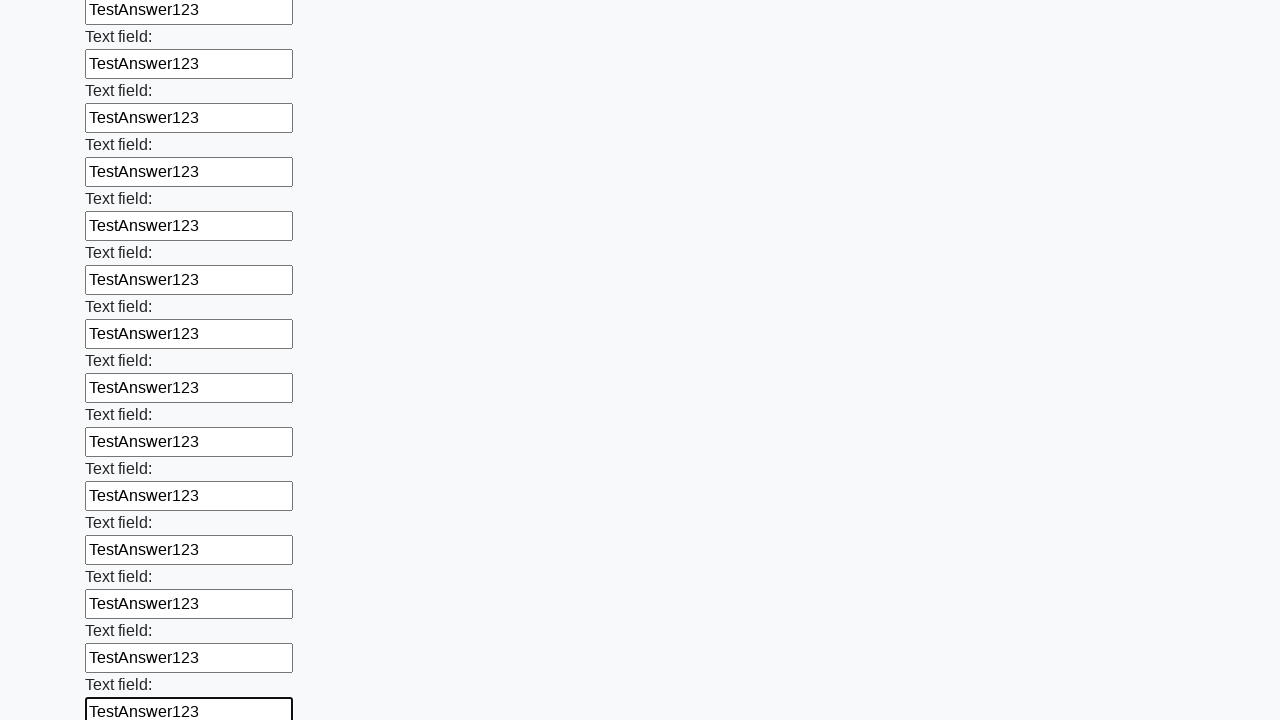

Filled an input field with 'TestAnswer123' on input >> nth=83
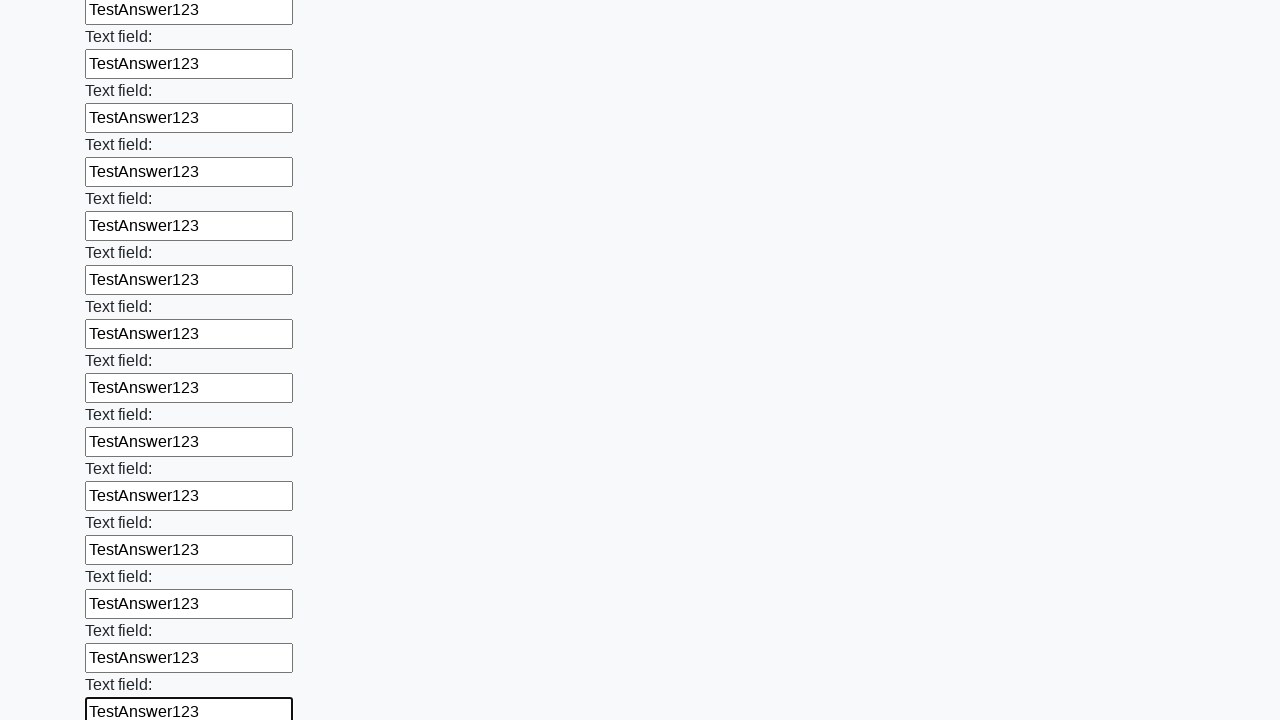

Filled an input field with 'TestAnswer123' on input >> nth=84
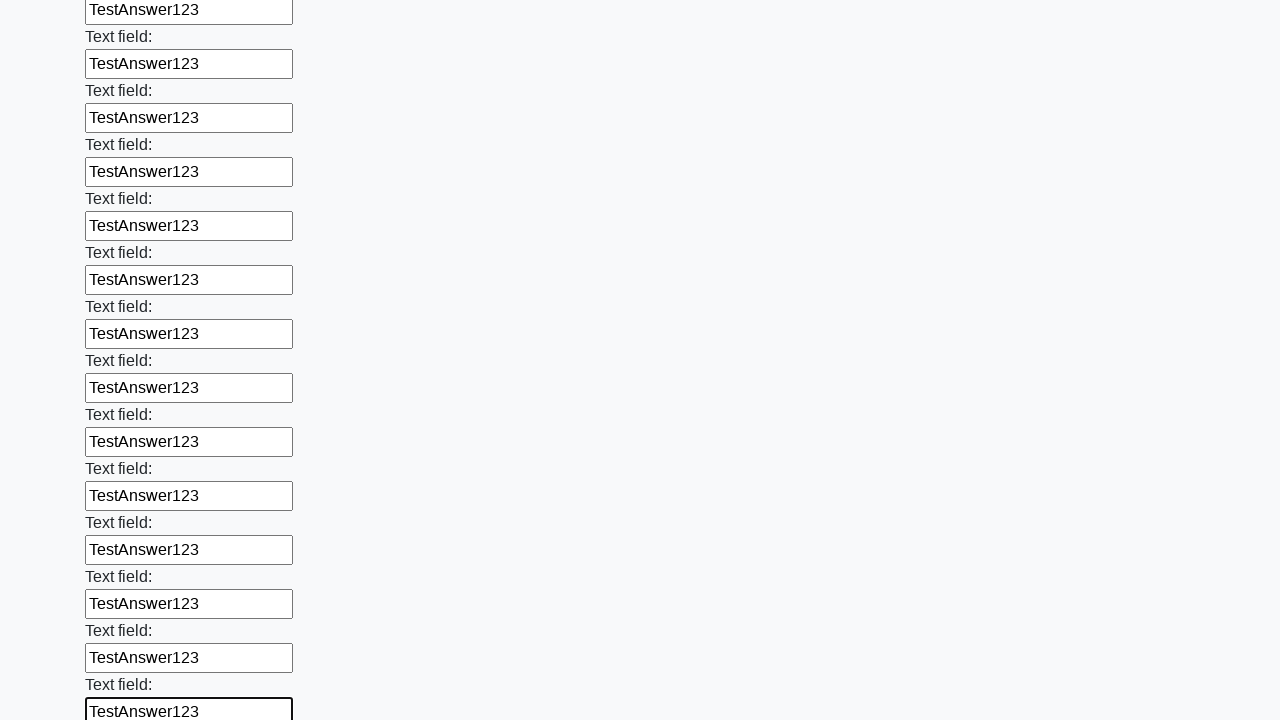

Filled an input field with 'TestAnswer123' on input >> nth=85
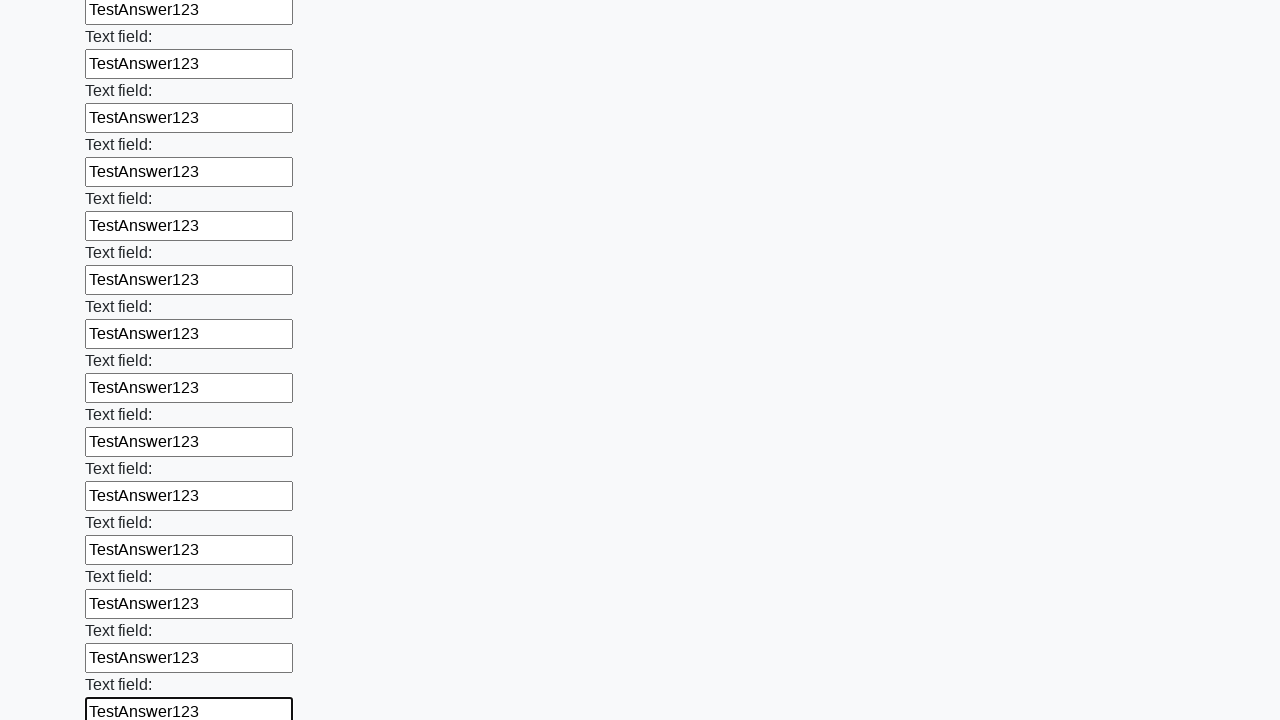

Filled an input field with 'TestAnswer123' on input >> nth=86
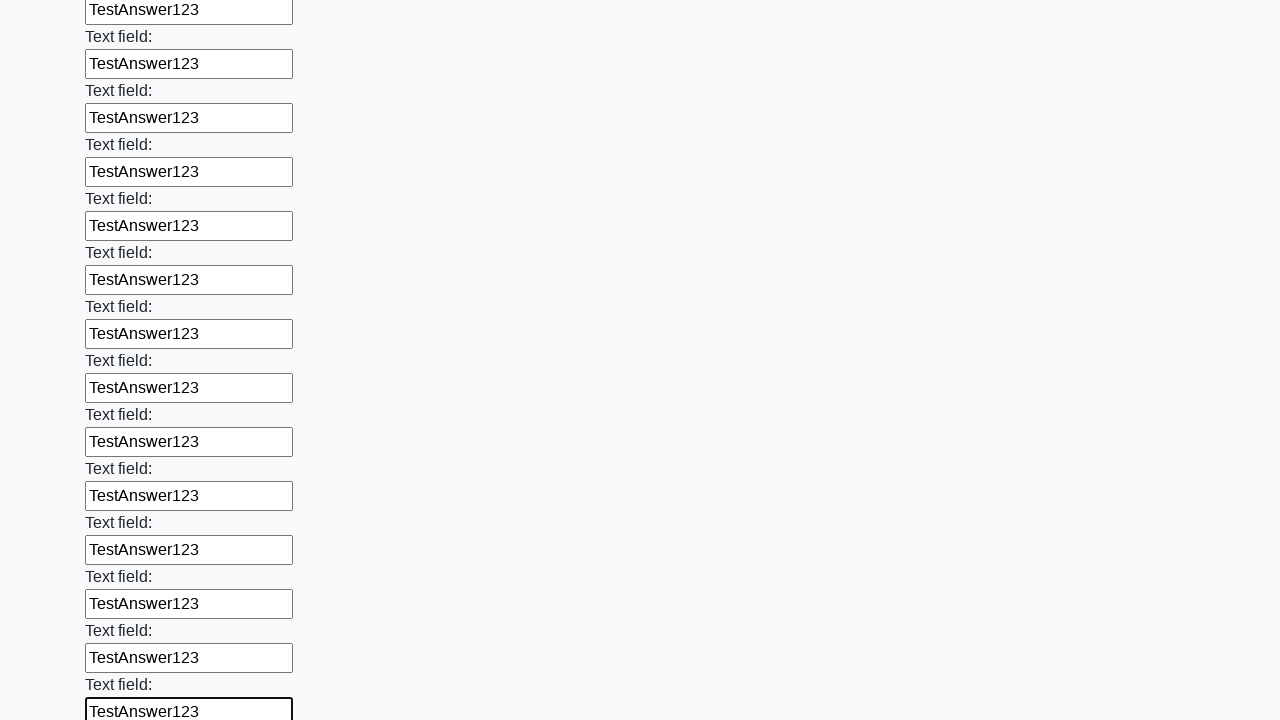

Filled an input field with 'TestAnswer123' on input >> nth=87
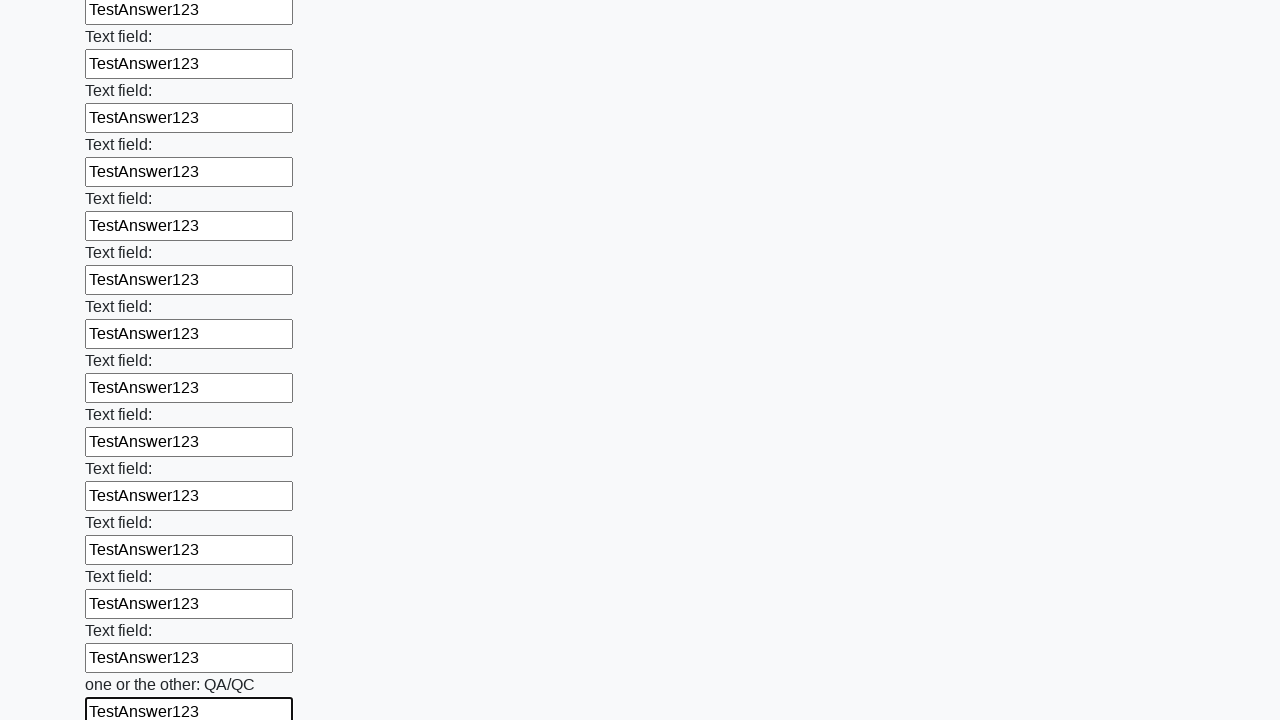

Filled an input field with 'TestAnswer123' on input >> nth=88
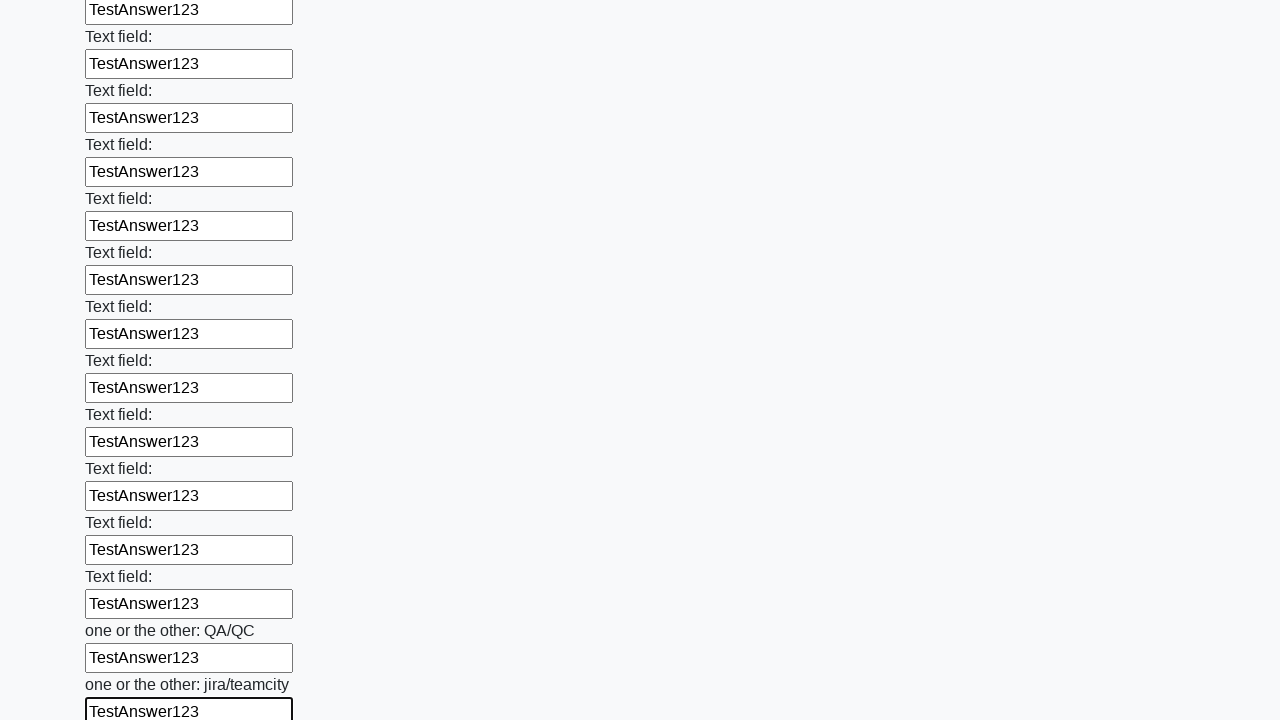

Filled an input field with 'TestAnswer123' on input >> nth=89
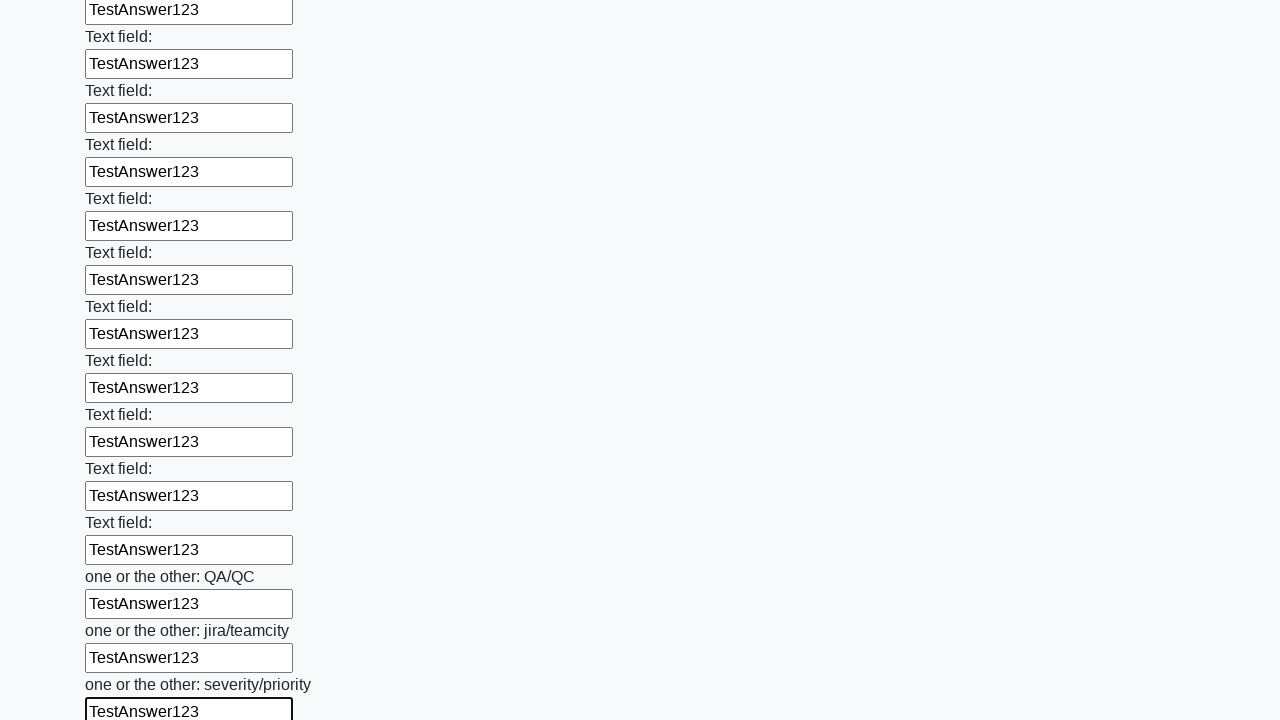

Filled an input field with 'TestAnswer123' on input >> nth=90
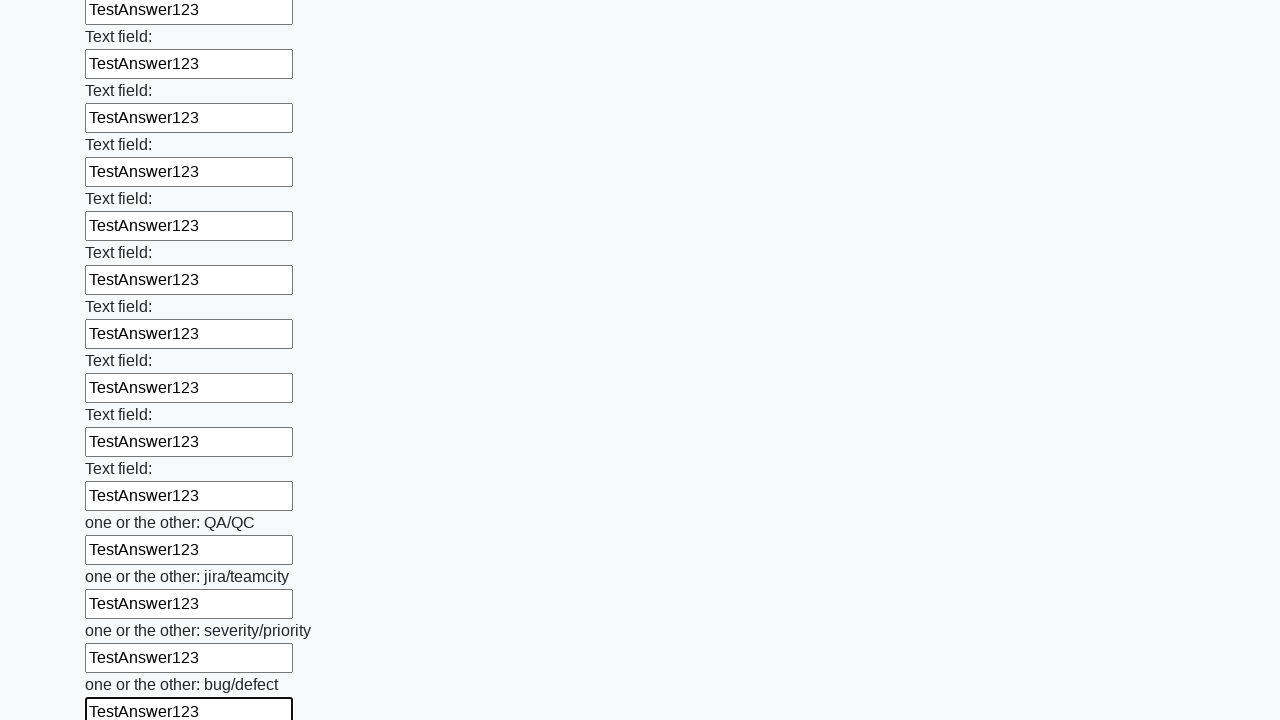

Filled an input field with 'TestAnswer123' on input >> nth=91
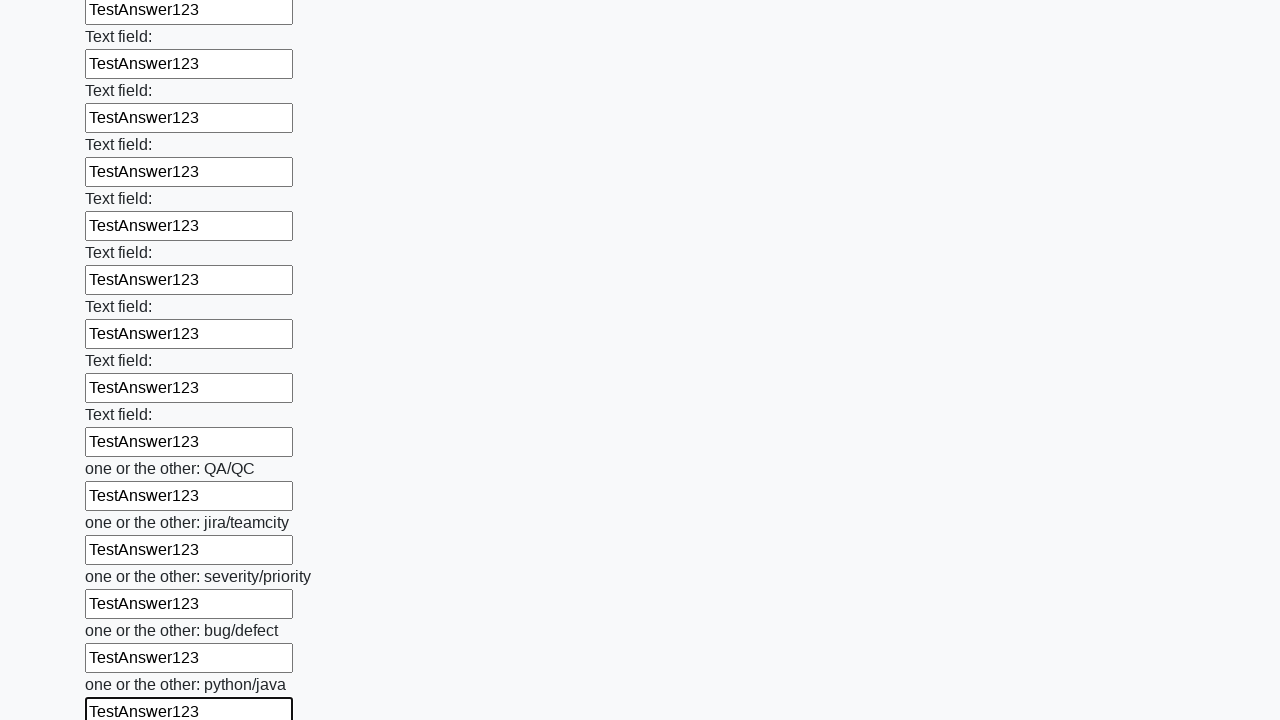

Filled an input field with 'TestAnswer123' on input >> nth=92
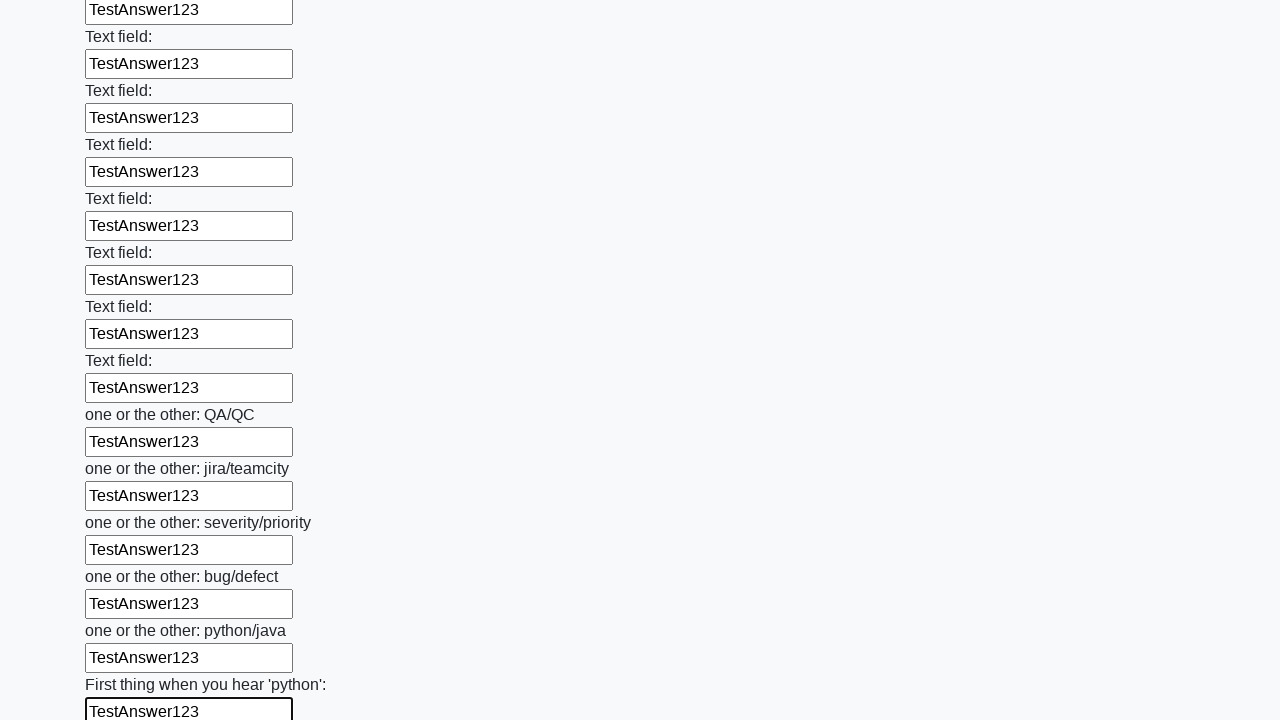

Filled an input field with 'TestAnswer123' on input >> nth=93
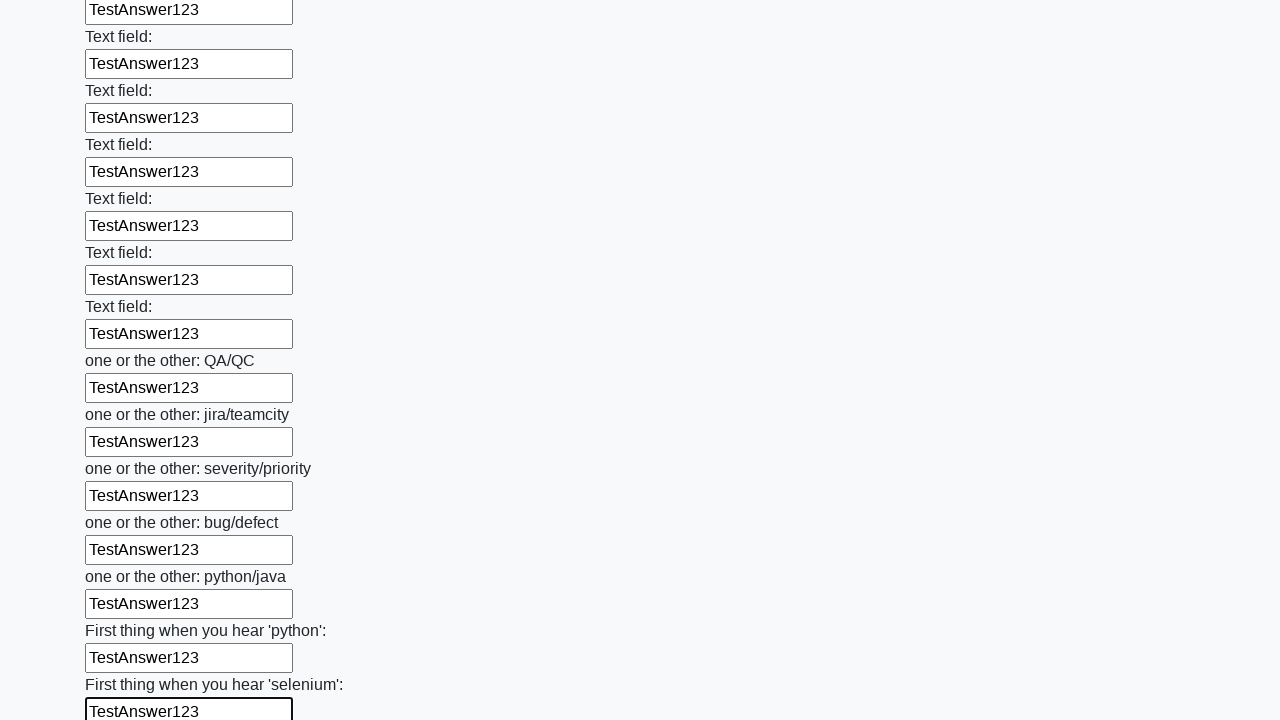

Filled an input field with 'TestAnswer123' on input >> nth=94
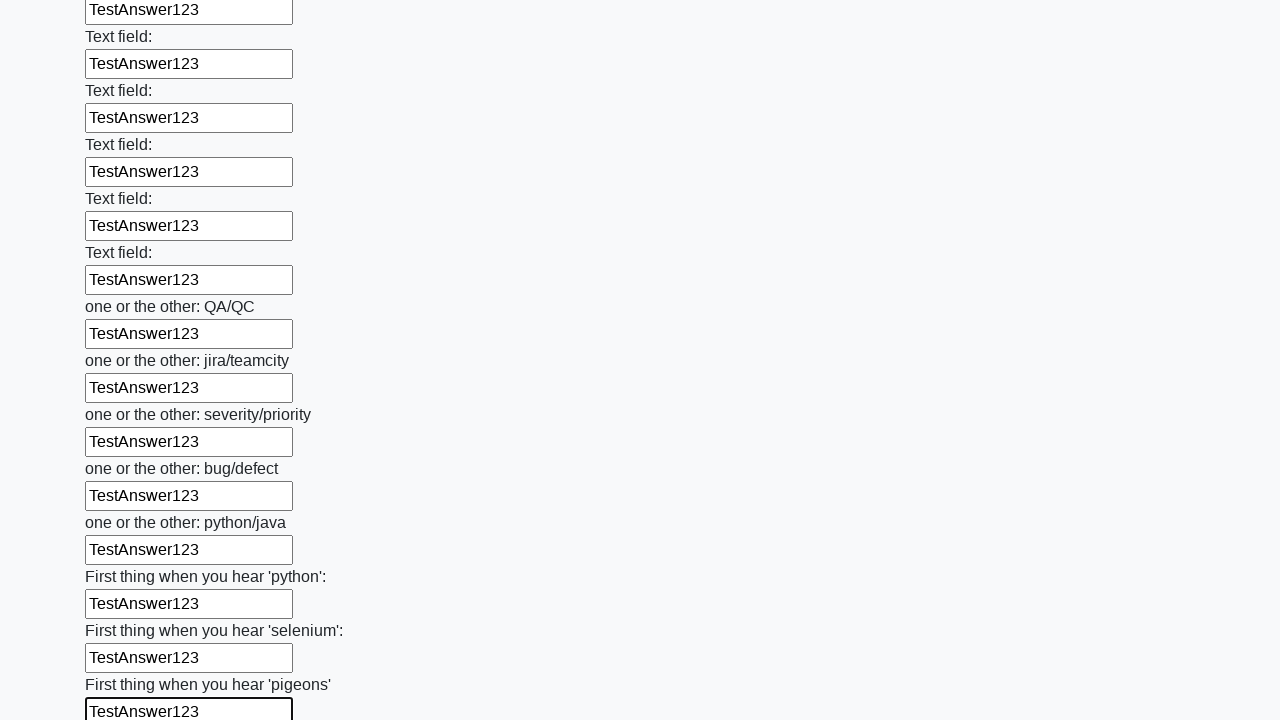

Filled an input field with 'TestAnswer123' on input >> nth=95
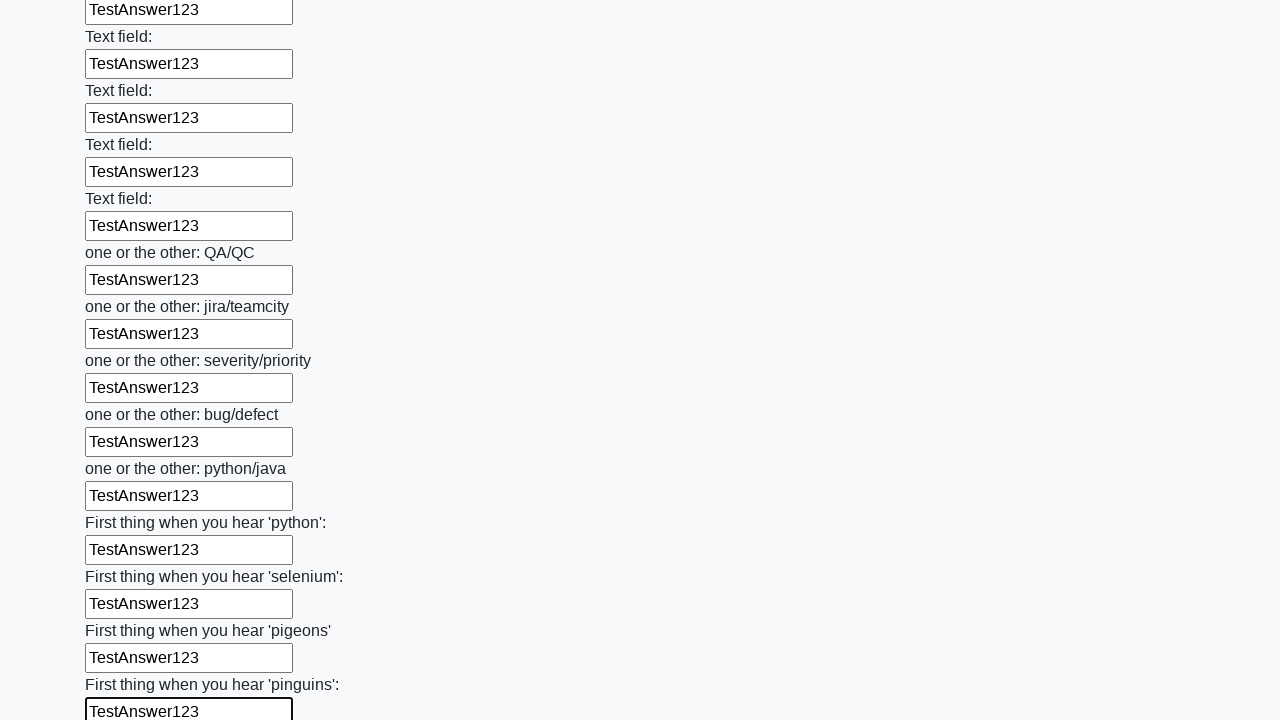

Filled an input field with 'TestAnswer123' on input >> nth=96
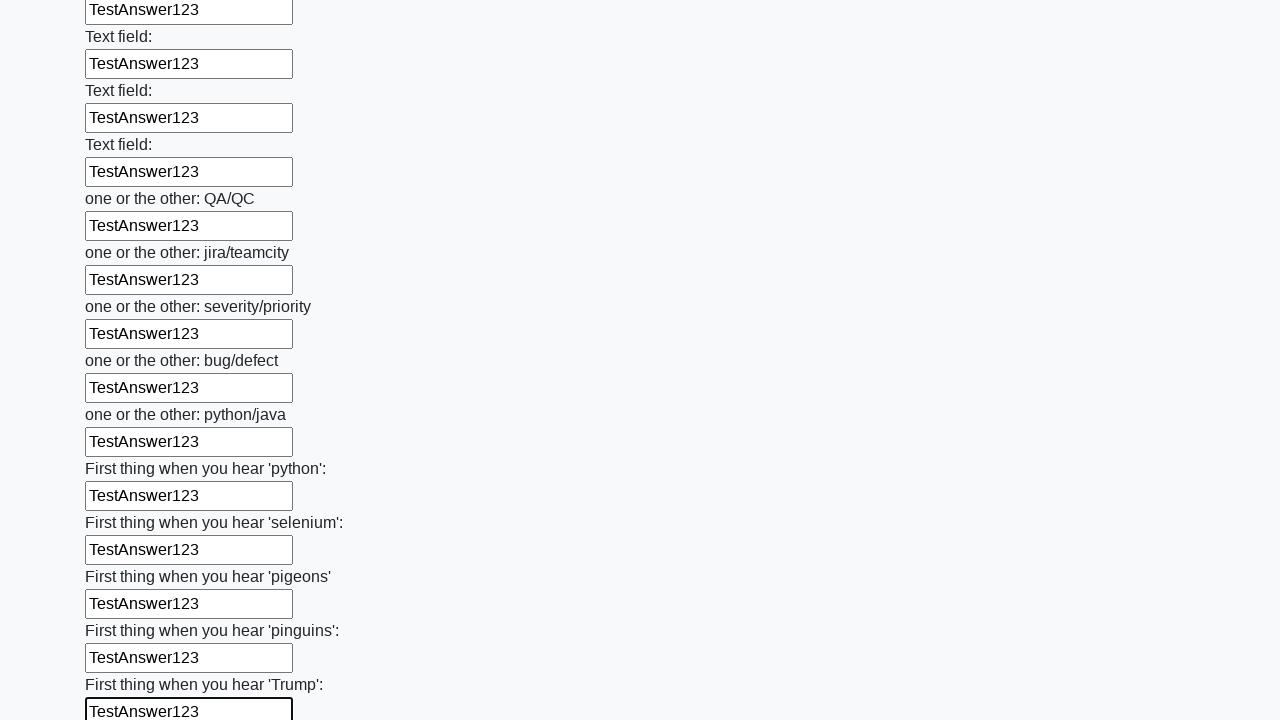

Filled an input field with 'TestAnswer123' on input >> nth=97
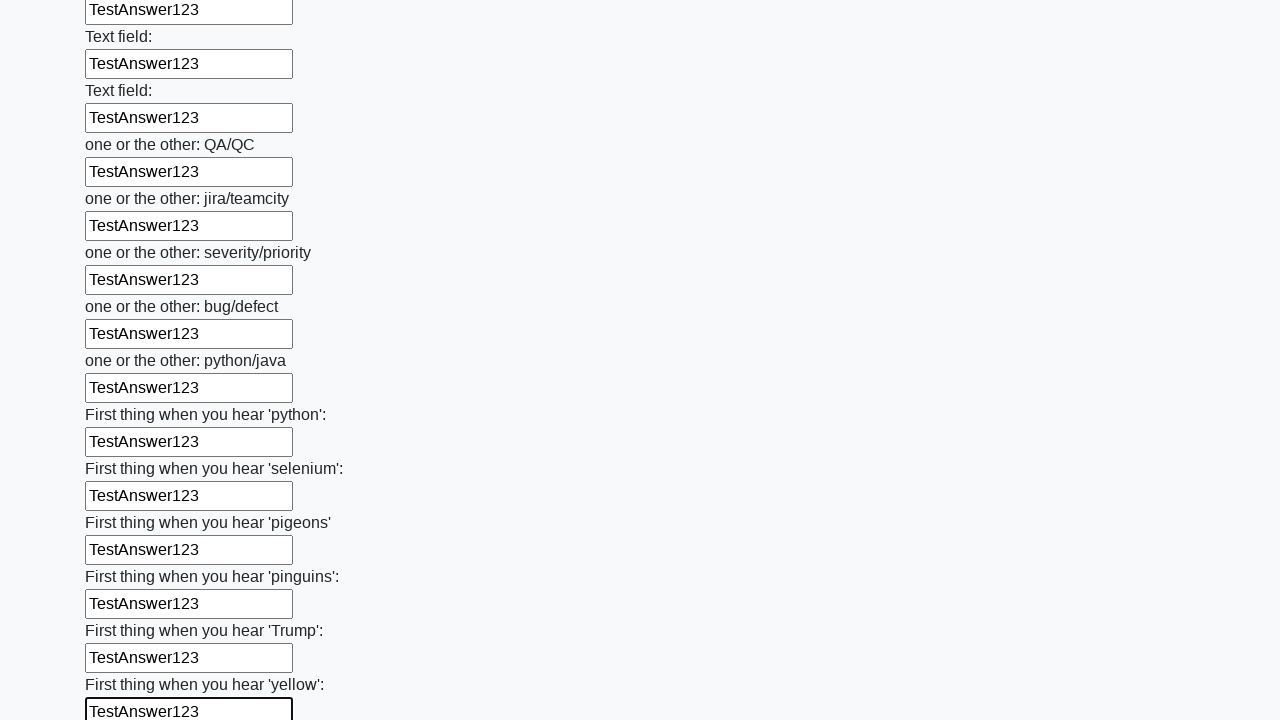

Filled an input field with 'TestAnswer123' on input >> nth=98
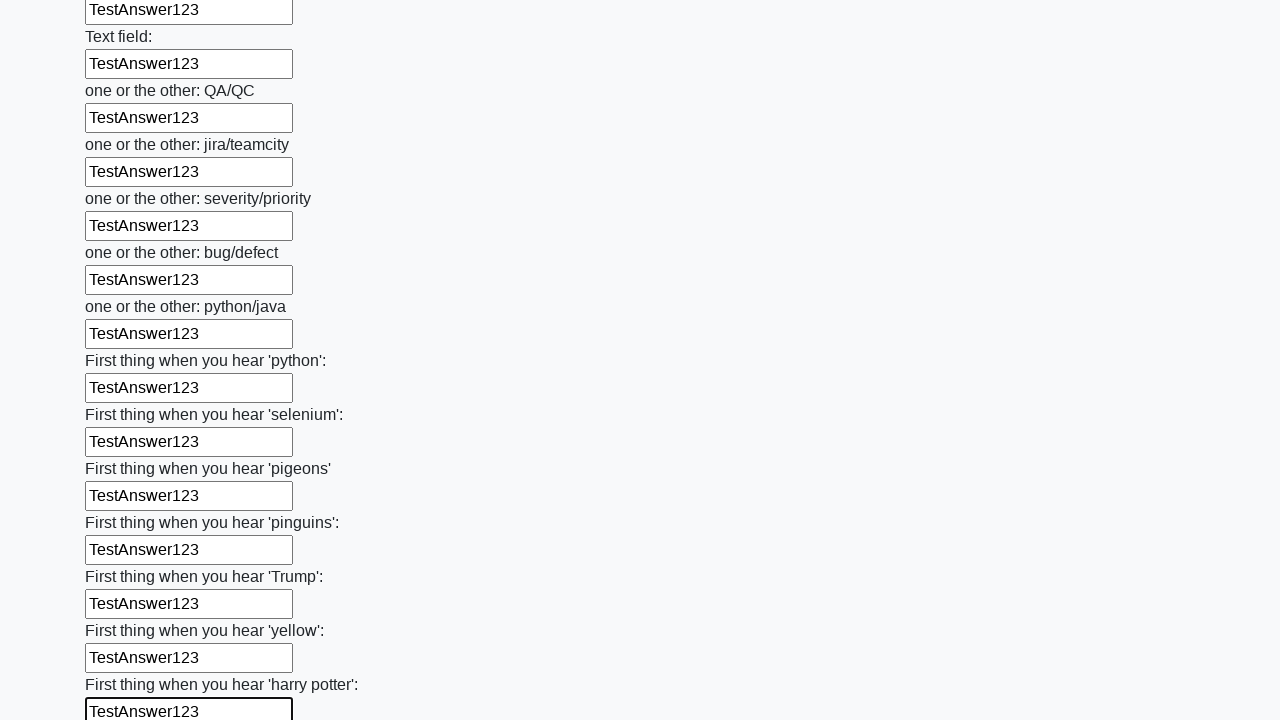

Filled an input field with 'TestAnswer123' on input >> nth=99
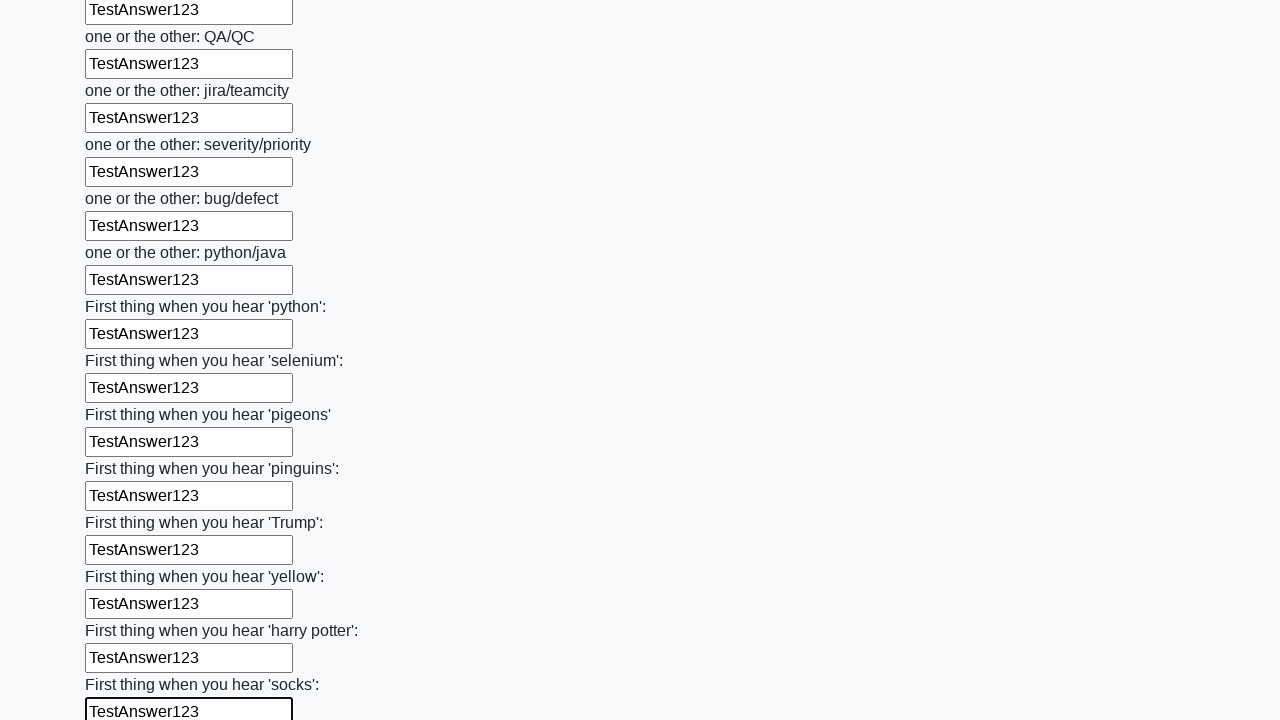

Clicked the submit button at (123, 611) on button.btn
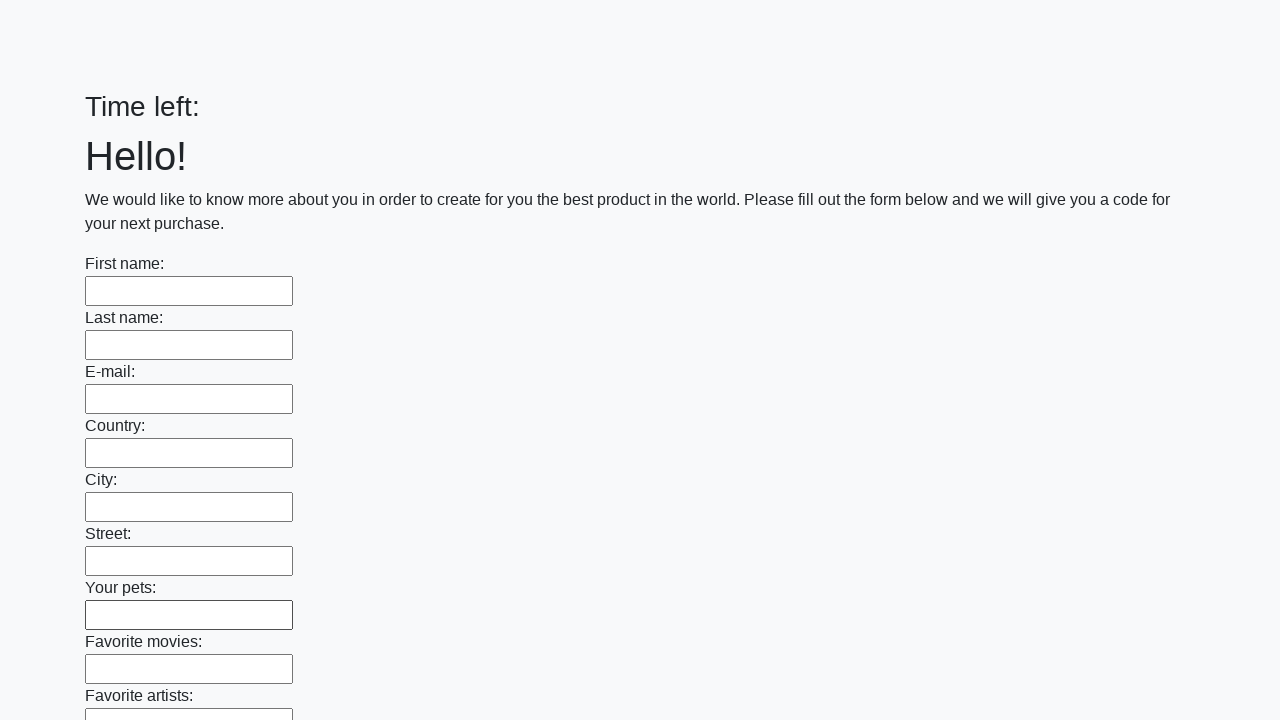

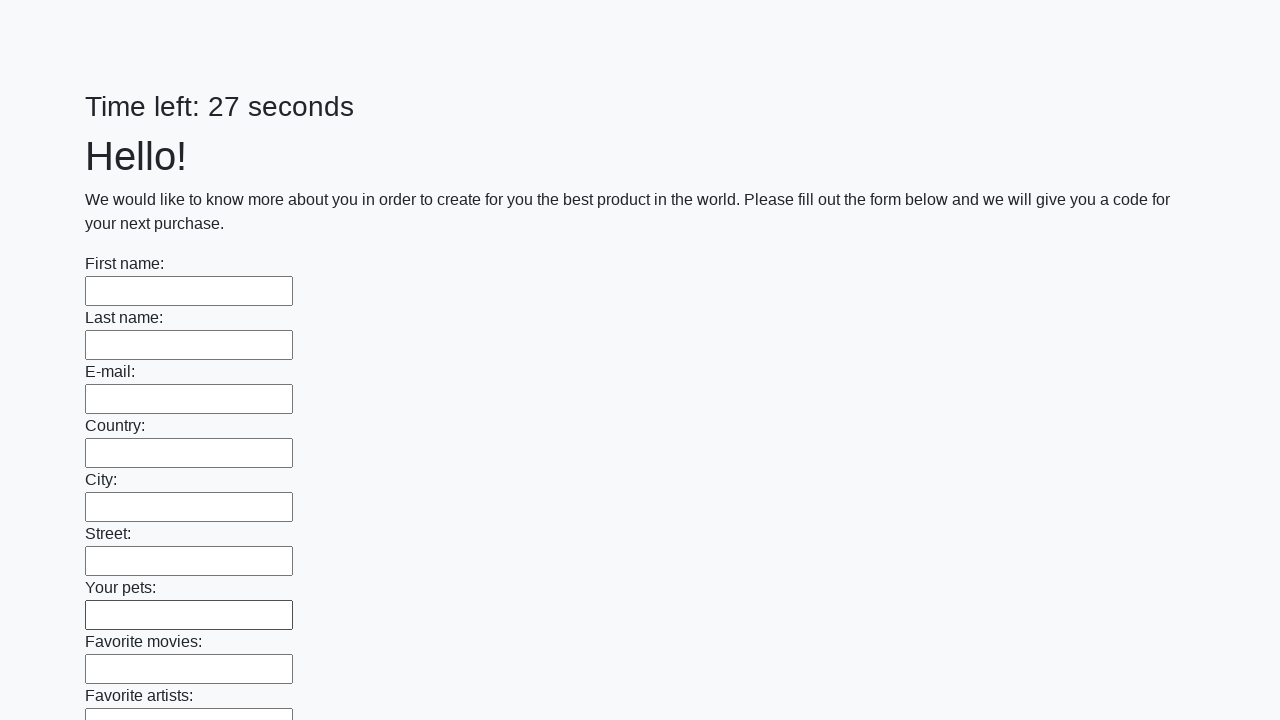